Tests filling out a large form by entering text into all required input fields and clicking the submit button

Starting URL: http://suninjuly.github.io/huge_form.html

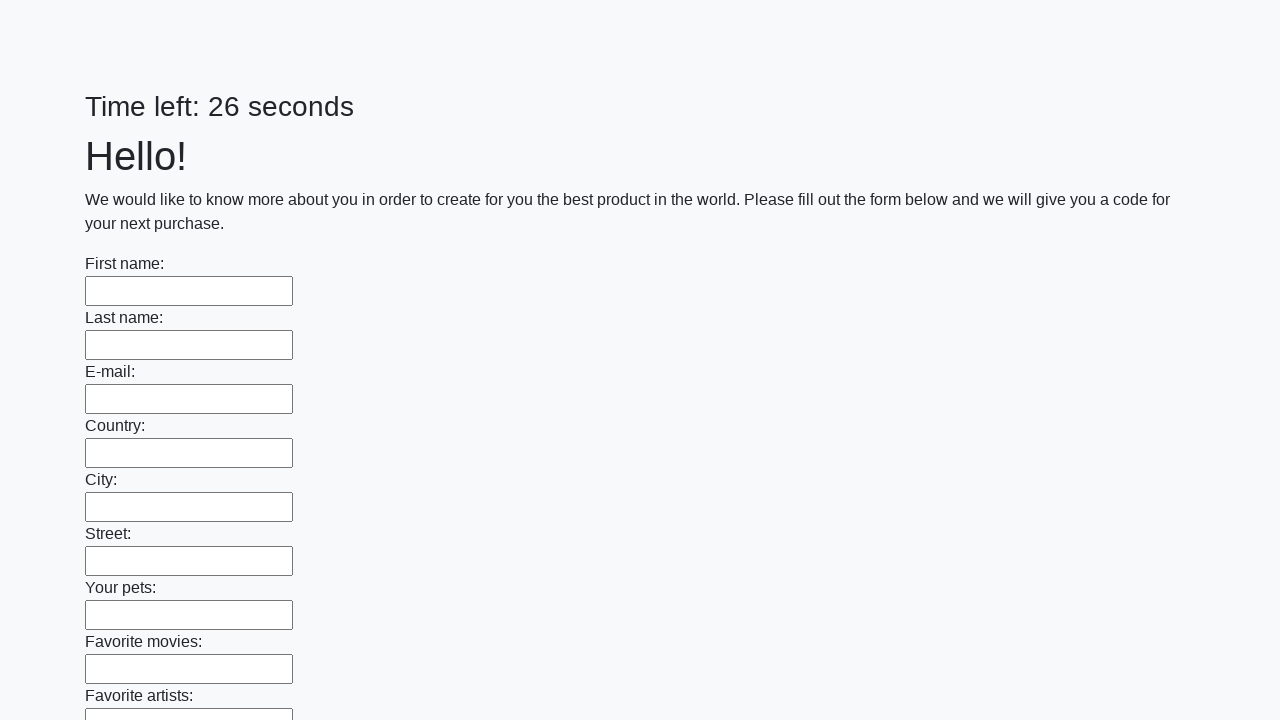

Located all required input fields on the form
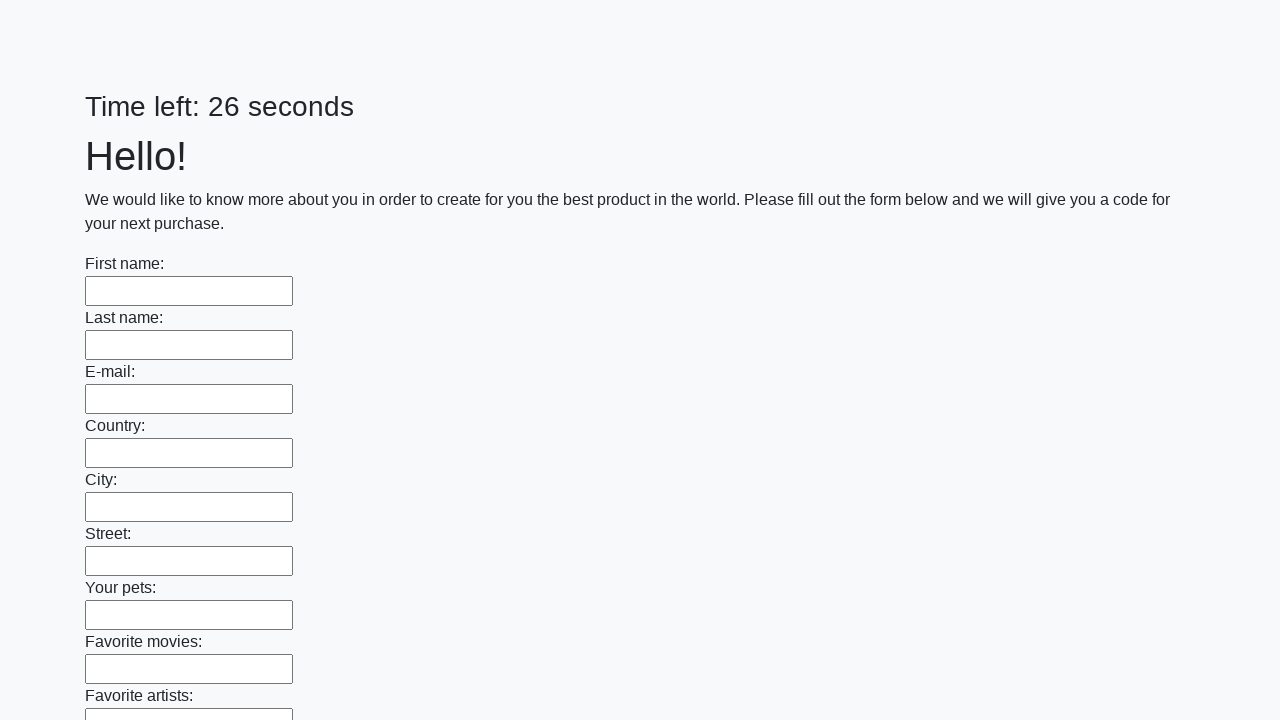

Found 100 required input fields
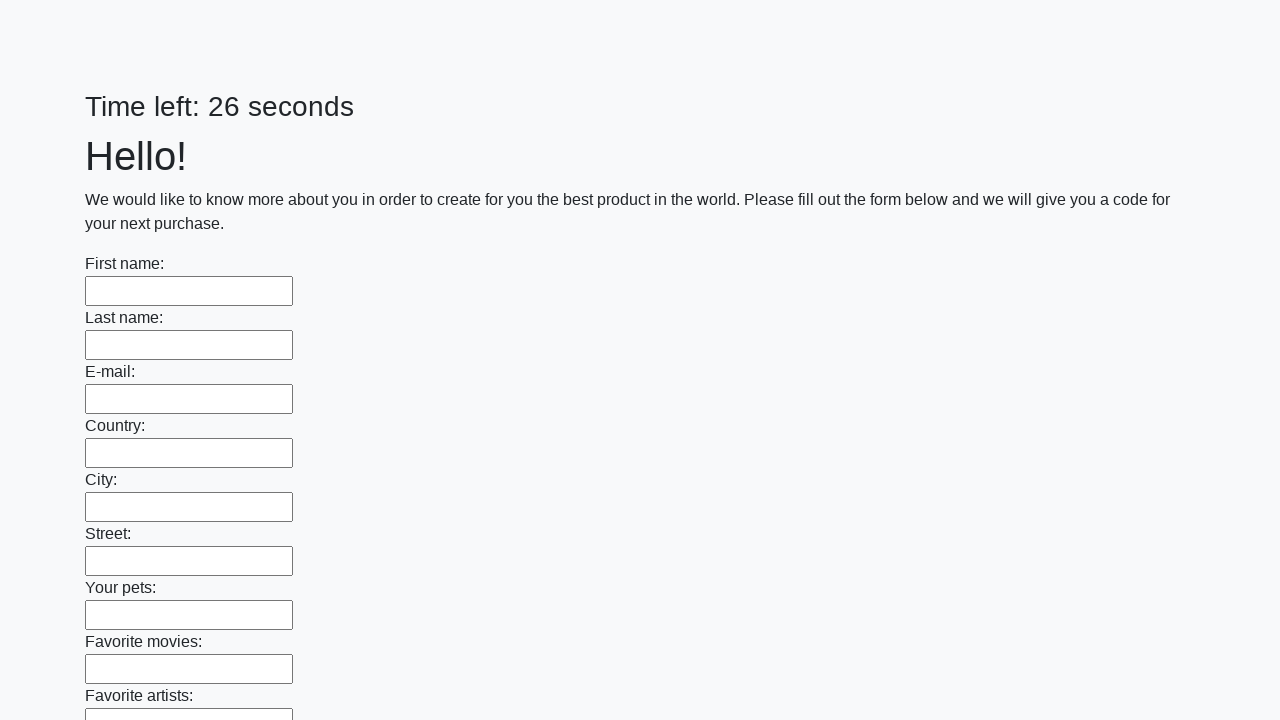

Filled required input field 1 of 100 with 'My answer' on xpath=//input[@required] >> nth=0
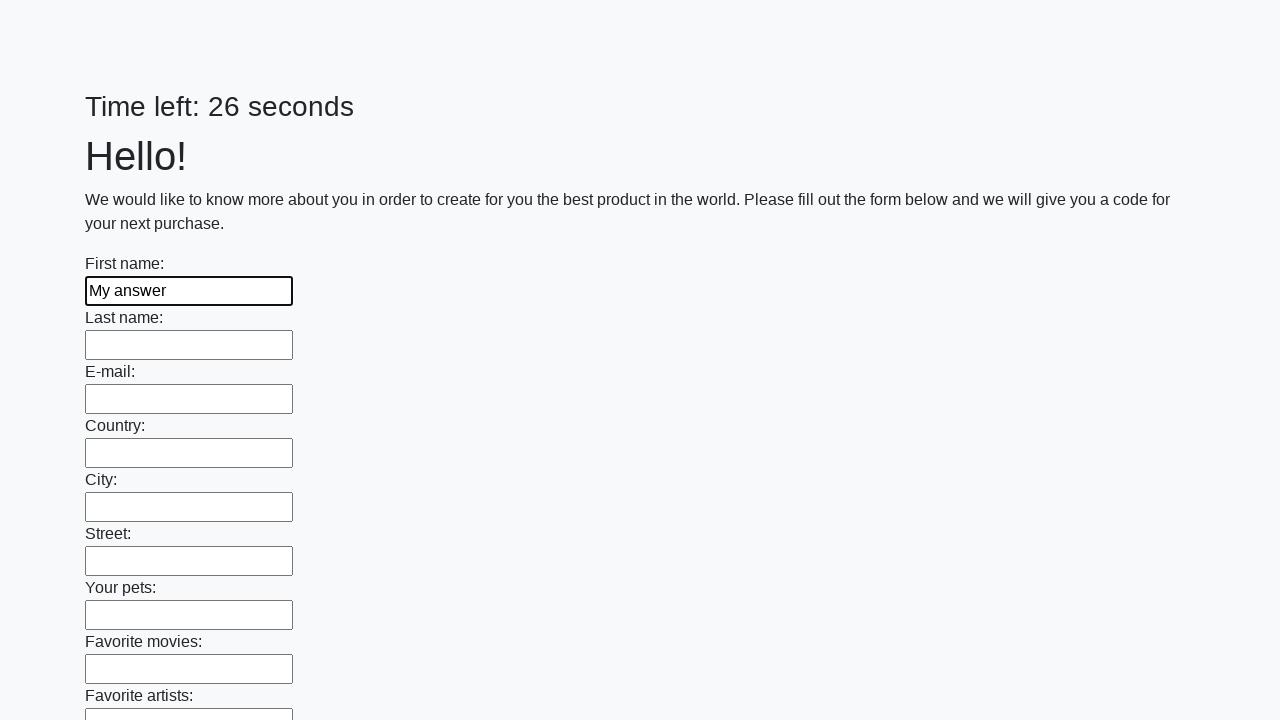

Filled required input field 2 of 100 with 'My answer' on xpath=//input[@required] >> nth=1
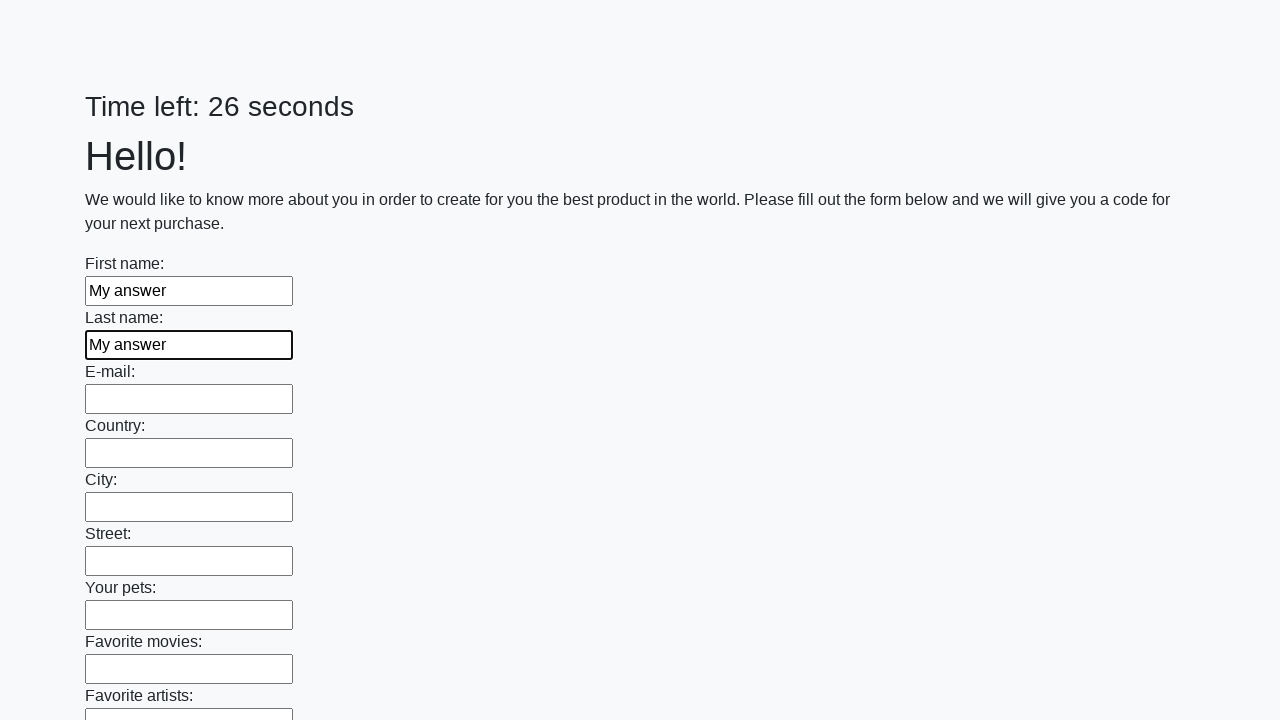

Filled required input field 3 of 100 with 'My answer' on xpath=//input[@required] >> nth=2
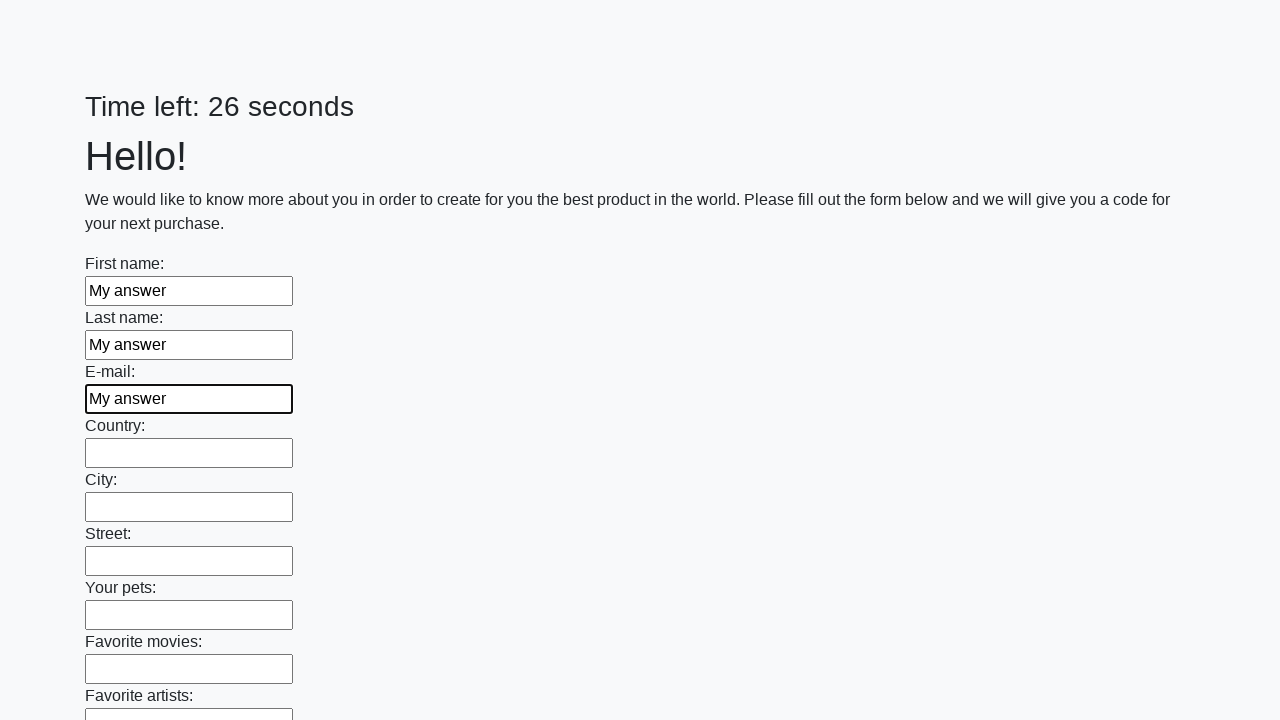

Filled required input field 4 of 100 with 'My answer' on xpath=//input[@required] >> nth=3
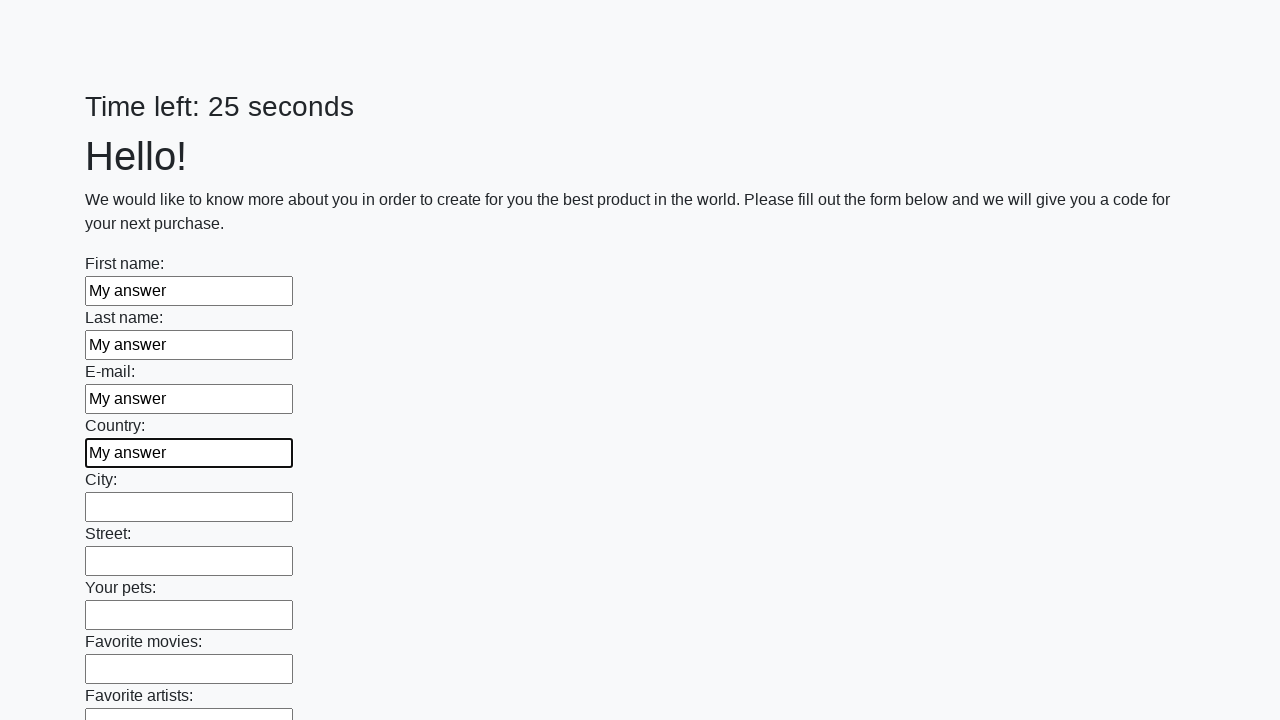

Filled required input field 5 of 100 with 'My answer' on xpath=//input[@required] >> nth=4
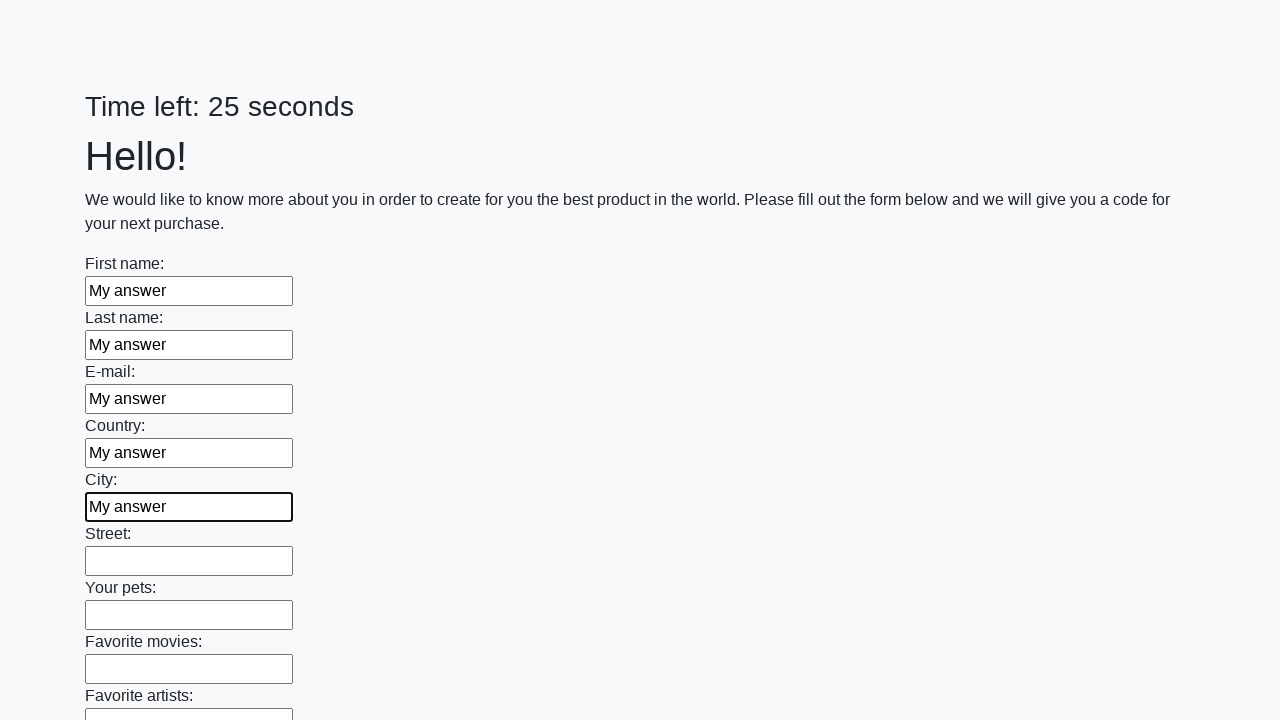

Filled required input field 6 of 100 with 'My answer' on xpath=//input[@required] >> nth=5
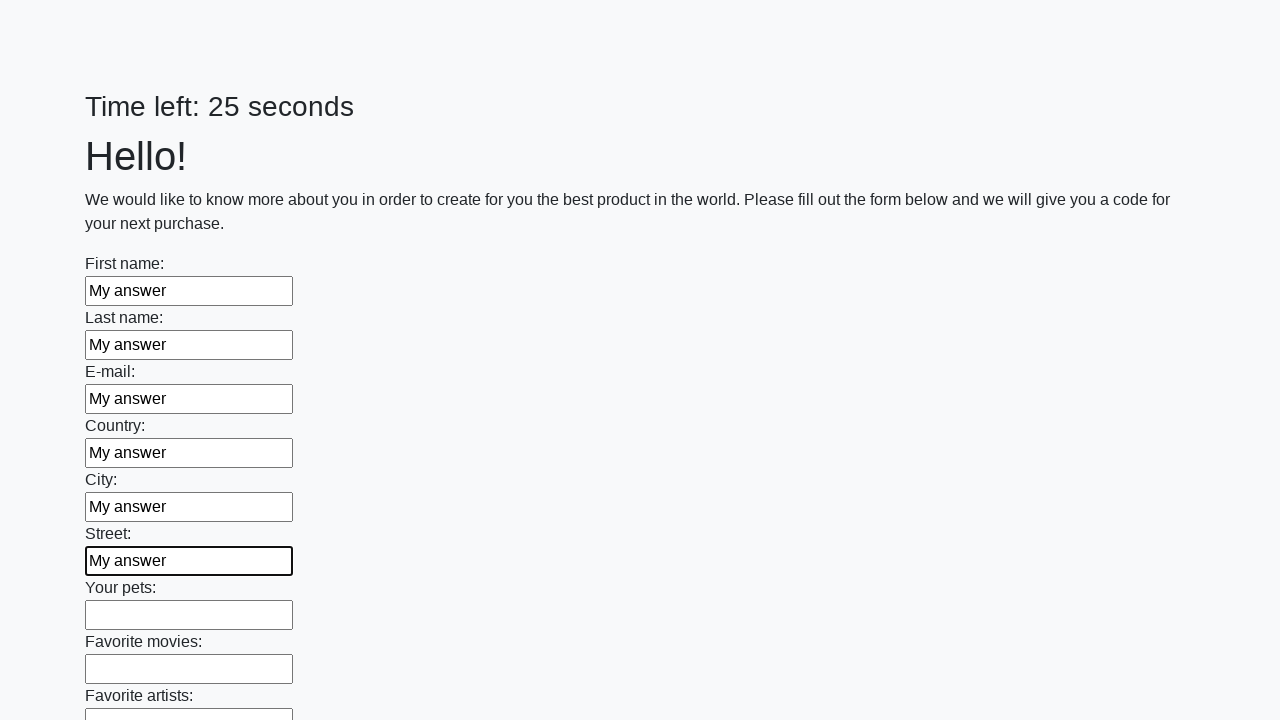

Filled required input field 7 of 100 with 'My answer' on xpath=//input[@required] >> nth=6
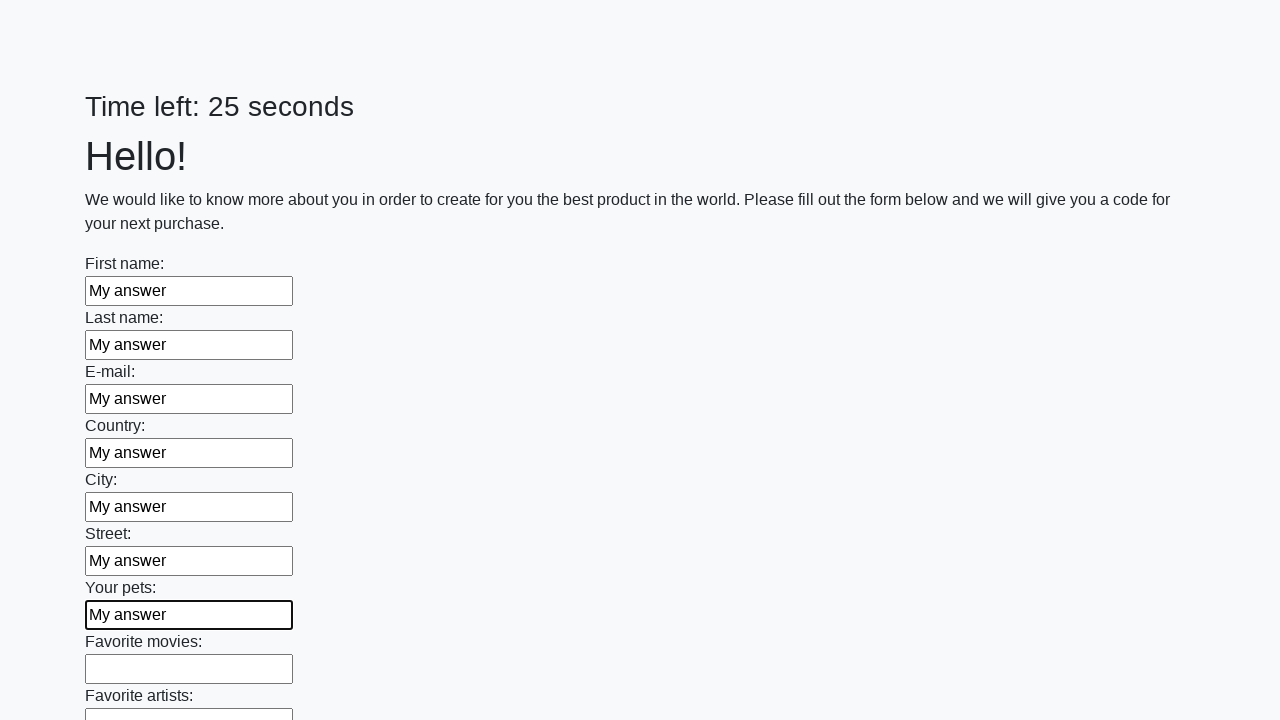

Filled required input field 8 of 100 with 'My answer' on xpath=//input[@required] >> nth=7
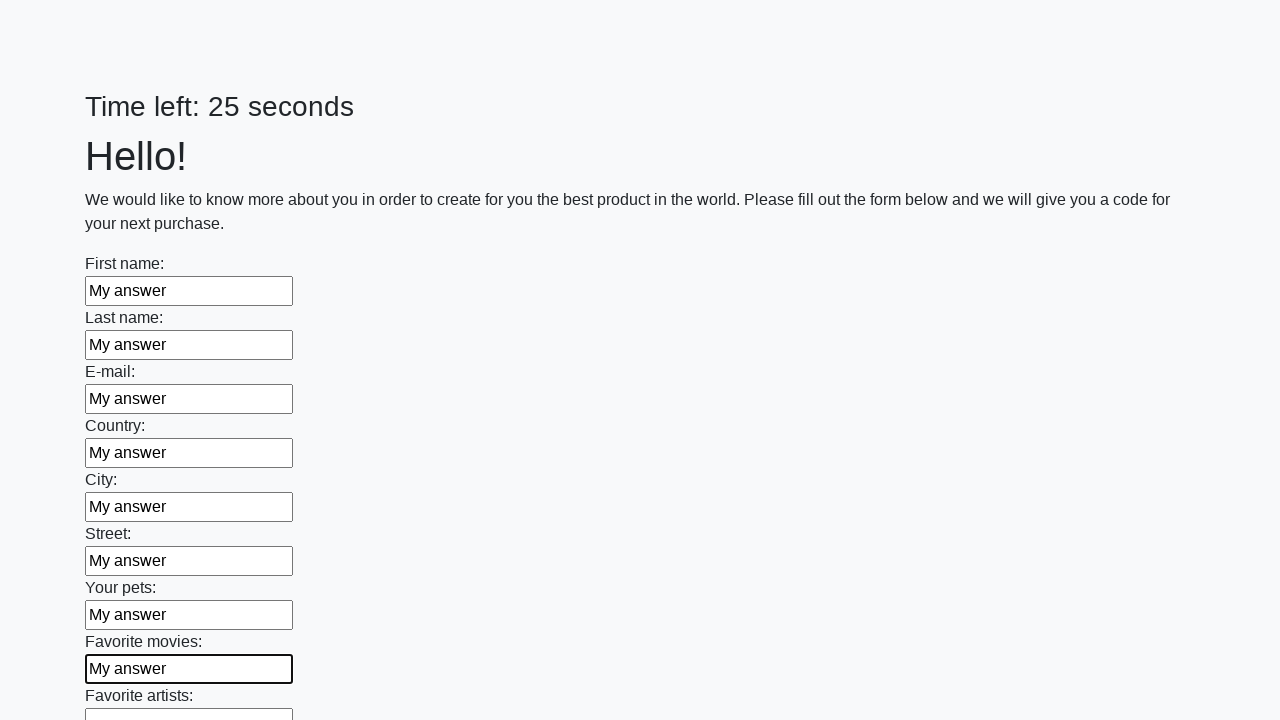

Filled required input field 9 of 100 with 'My answer' on xpath=//input[@required] >> nth=8
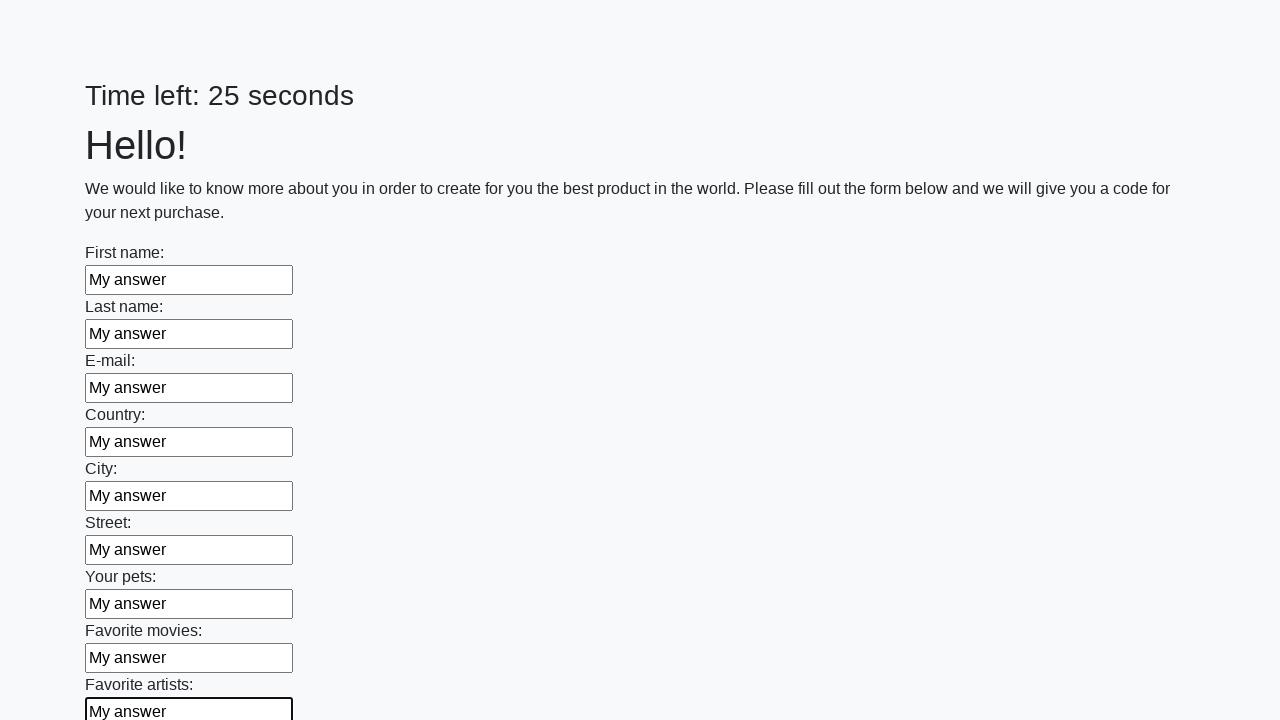

Filled required input field 10 of 100 with 'My answer' on xpath=//input[@required] >> nth=9
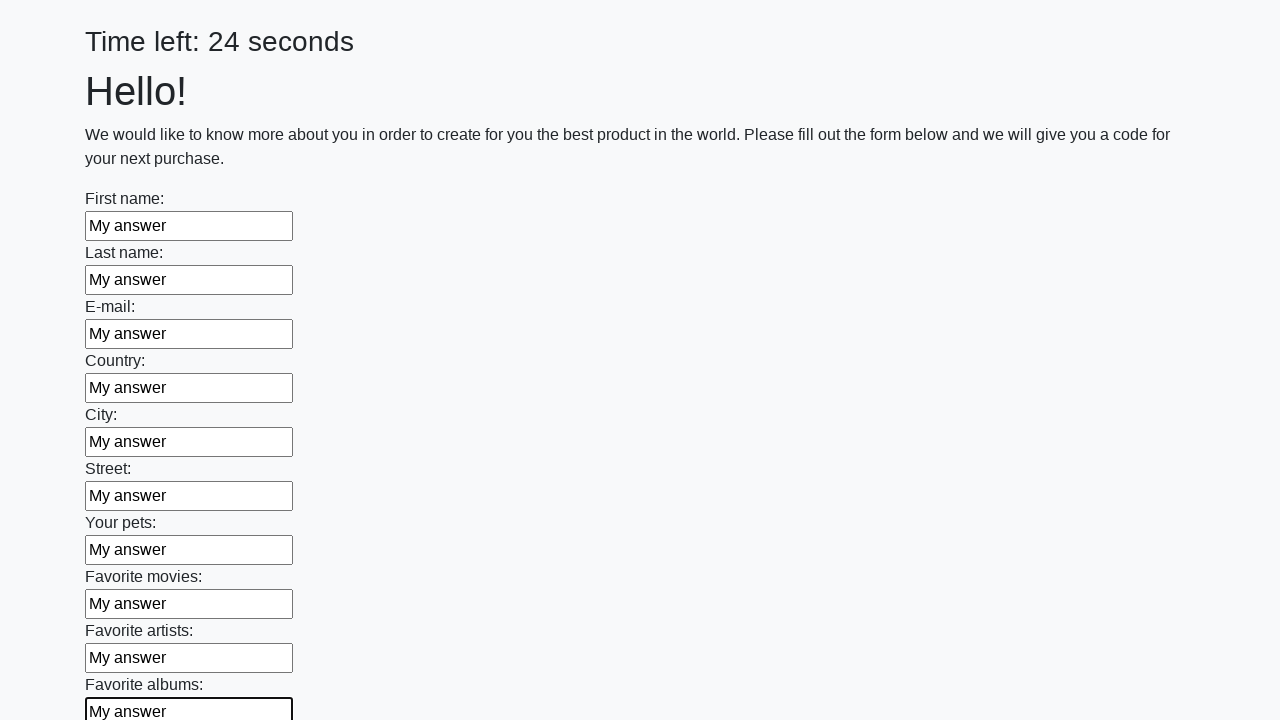

Filled required input field 11 of 100 with 'My answer' on xpath=//input[@required] >> nth=10
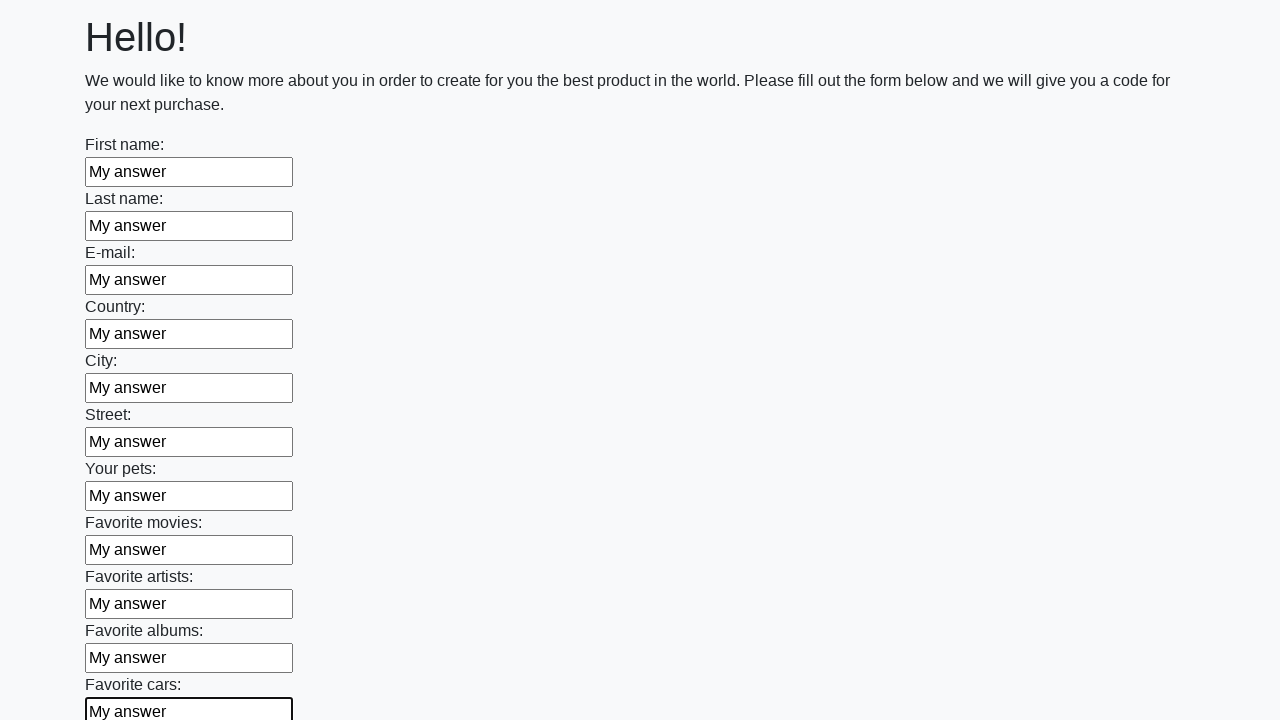

Filled required input field 12 of 100 with 'My answer' on xpath=//input[@required] >> nth=11
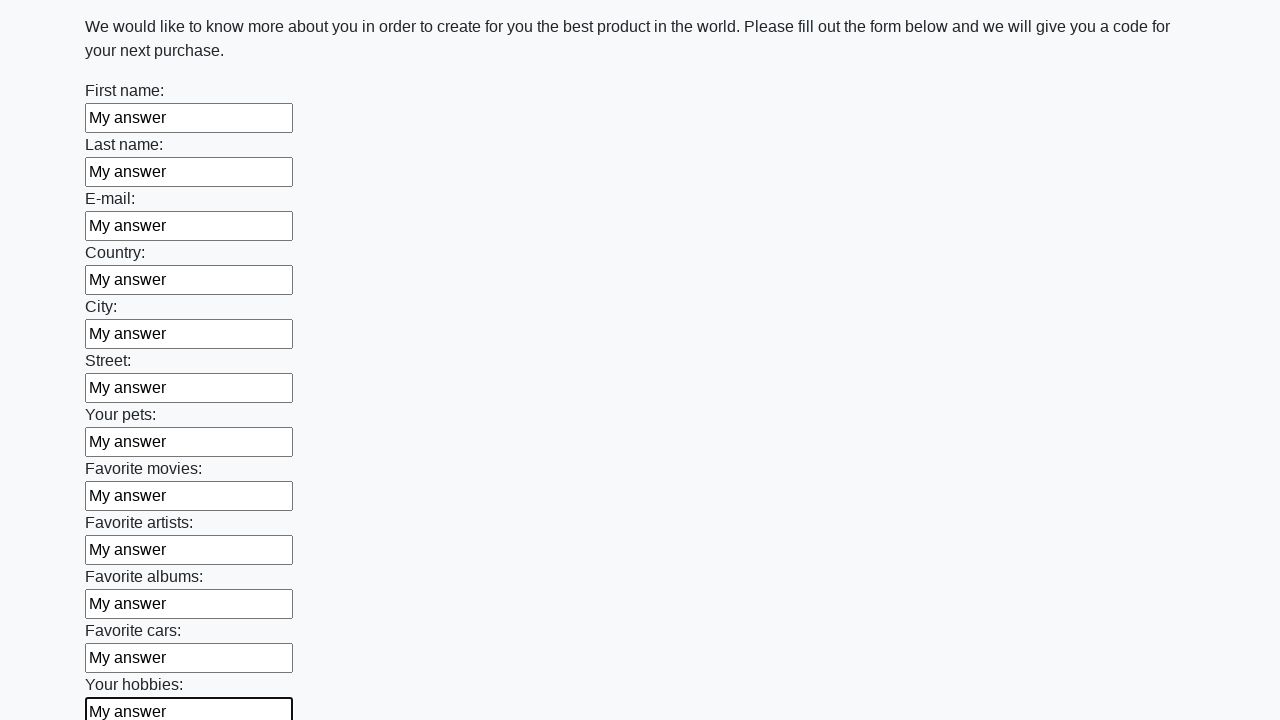

Filled required input field 13 of 100 with 'My answer' on xpath=//input[@required] >> nth=12
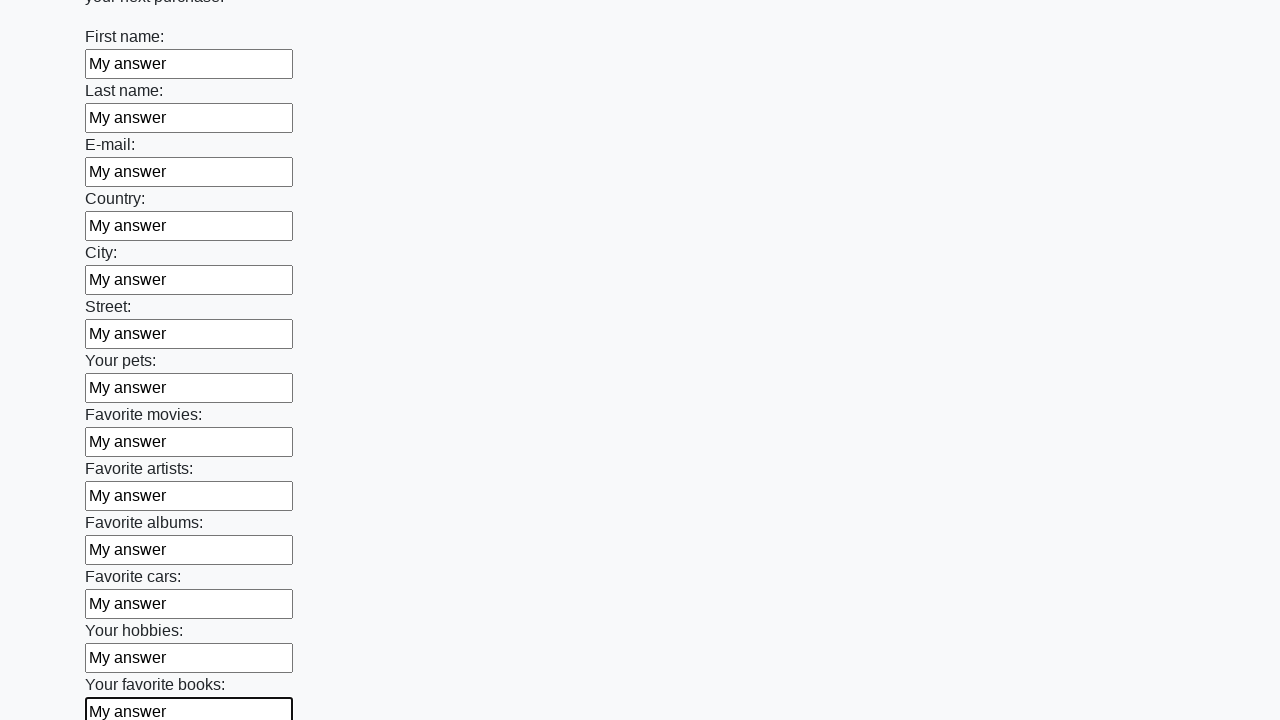

Filled required input field 14 of 100 with 'My answer' on xpath=//input[@required] >> nth=13
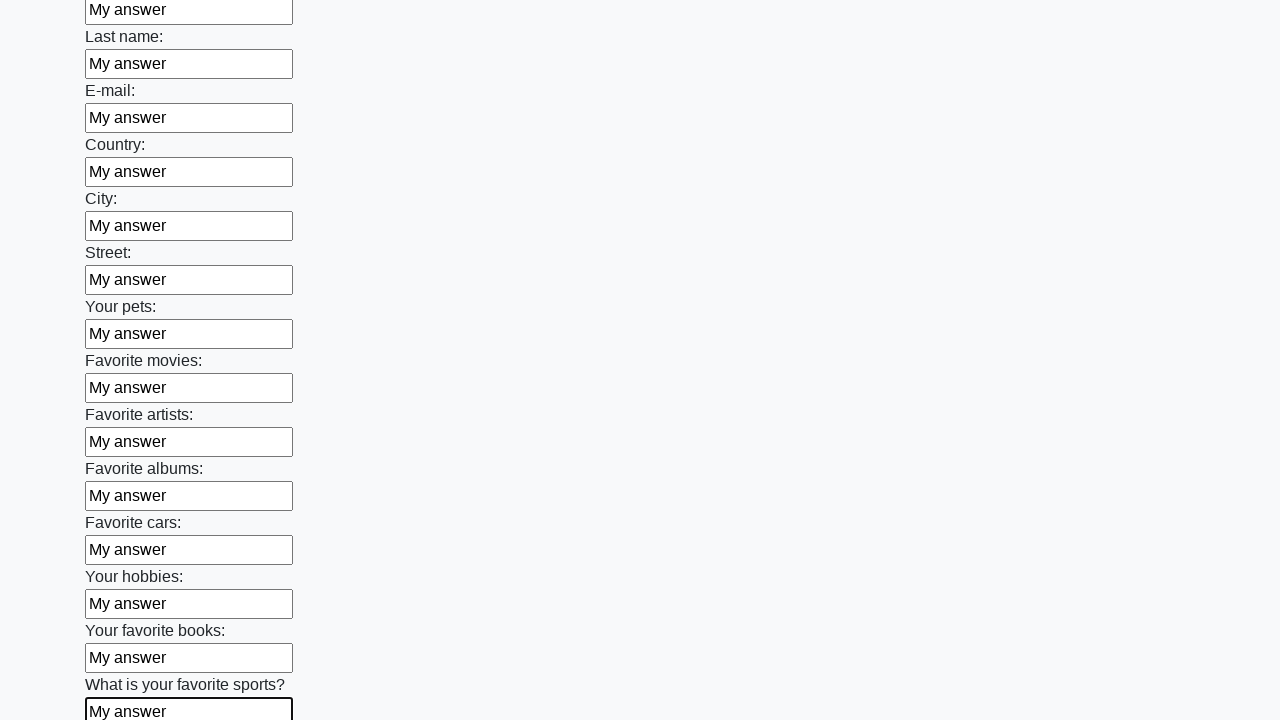

Filled required input field 15 of 100 with 'My answer' on xpath=//input[@required] >> nth=14
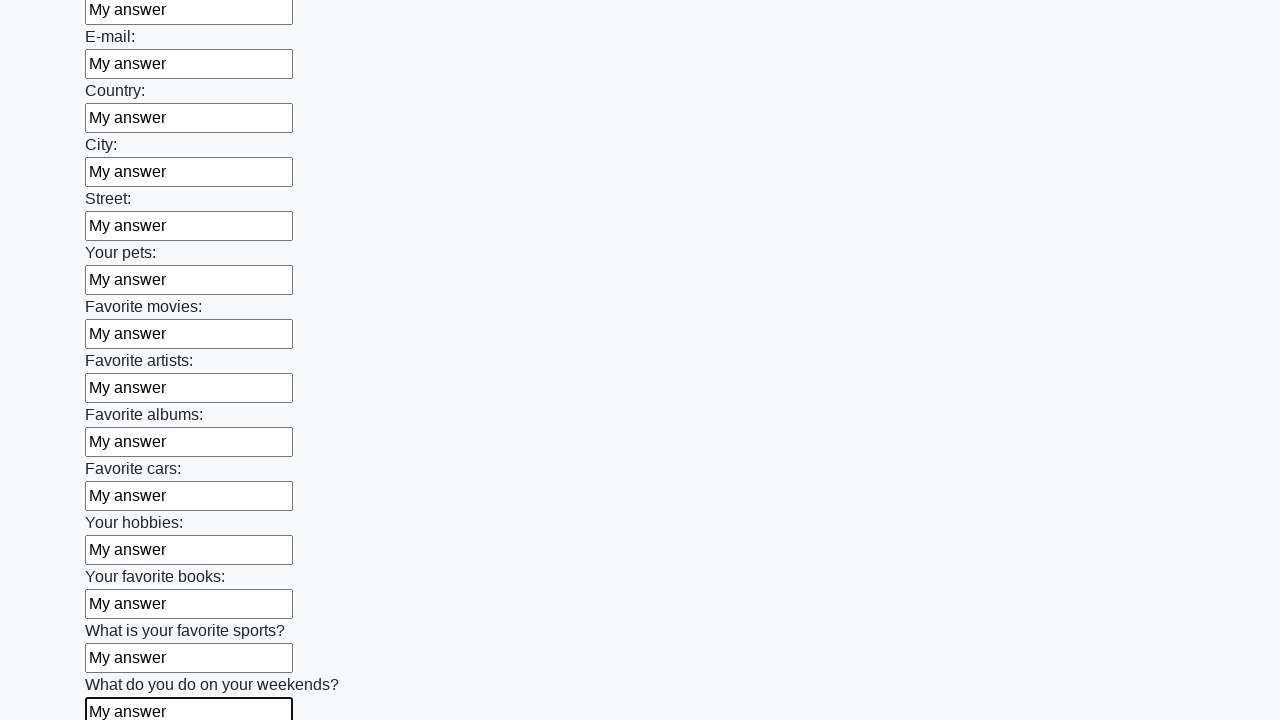

Filled required input field 16 of 100 with 'My answer' on xpath=//input[@required] >> nth=15
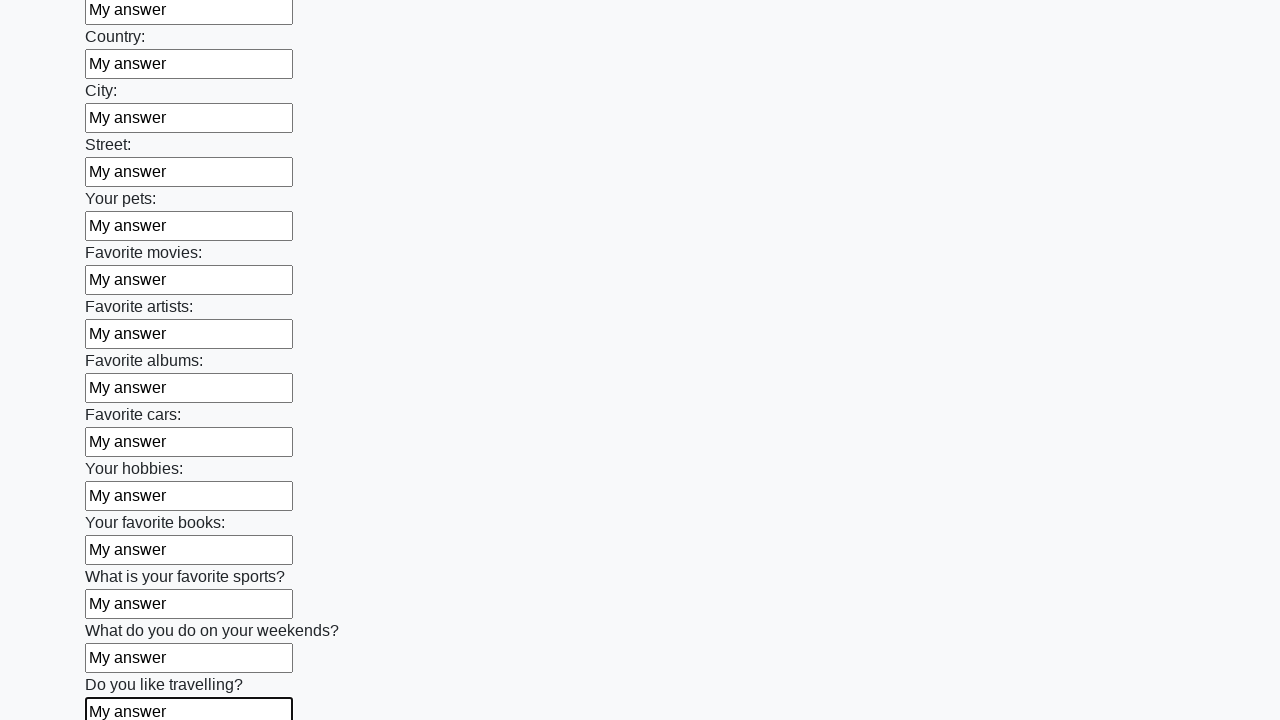

Filled required input field 17 of 100 with 'My answer' on xpath=//input[@required] >> nth=16
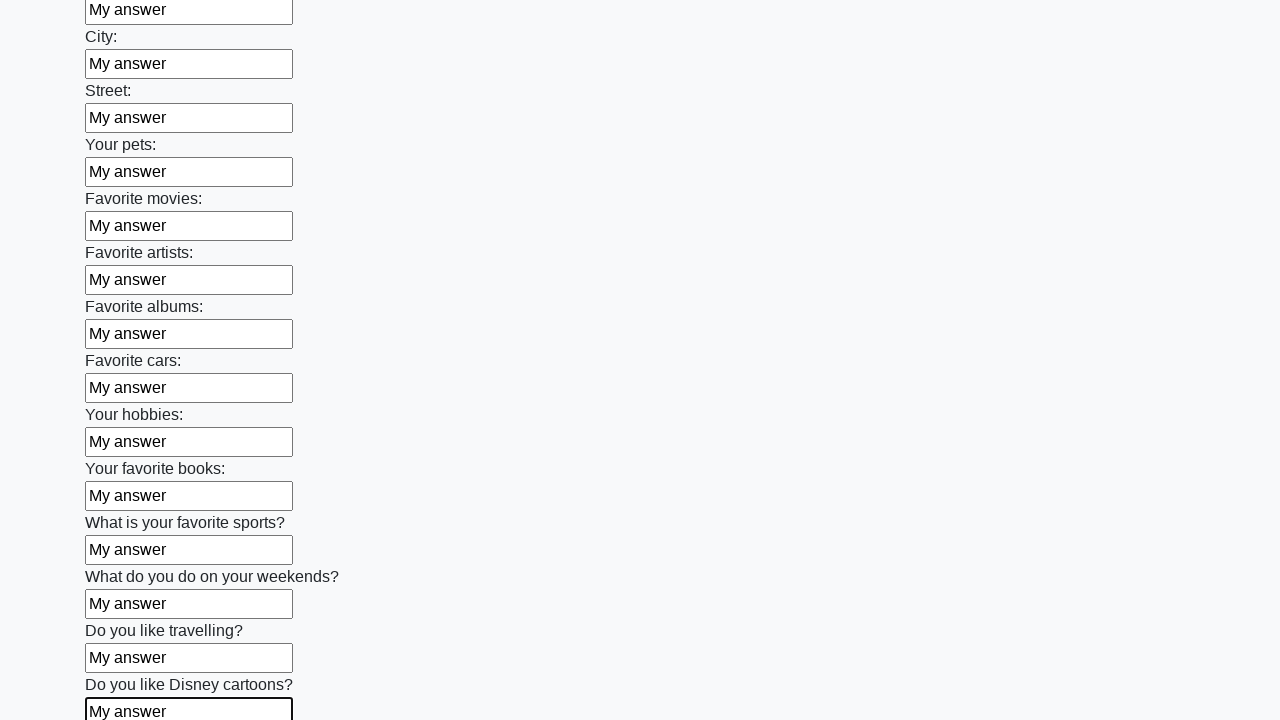

Filled required input field 18 of 100 with 'My answer' on xpath=//input[@required] >> nth=17
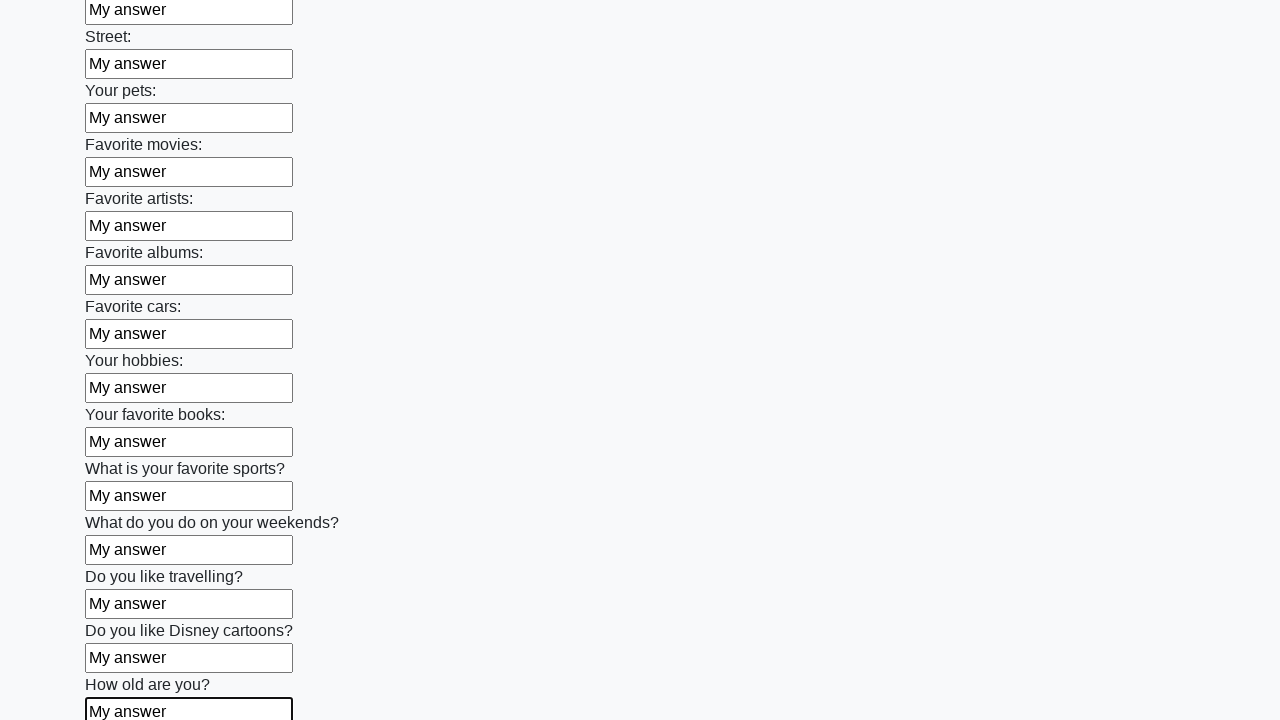

Filled required input field 19 of 100 with 'My answer' on xpath=//input[@required] >> nth=18
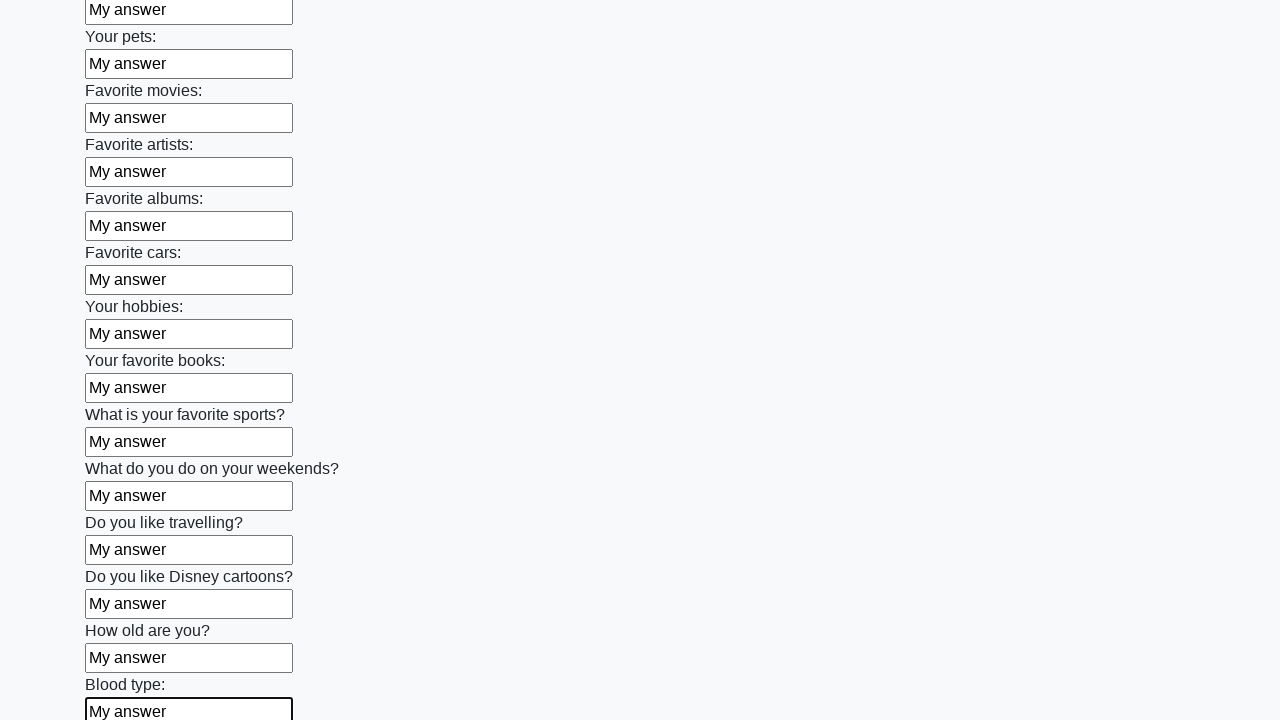

Filled required input field 20 of 100 with 'My answer' on xpath=//input[@required] >> nth=19
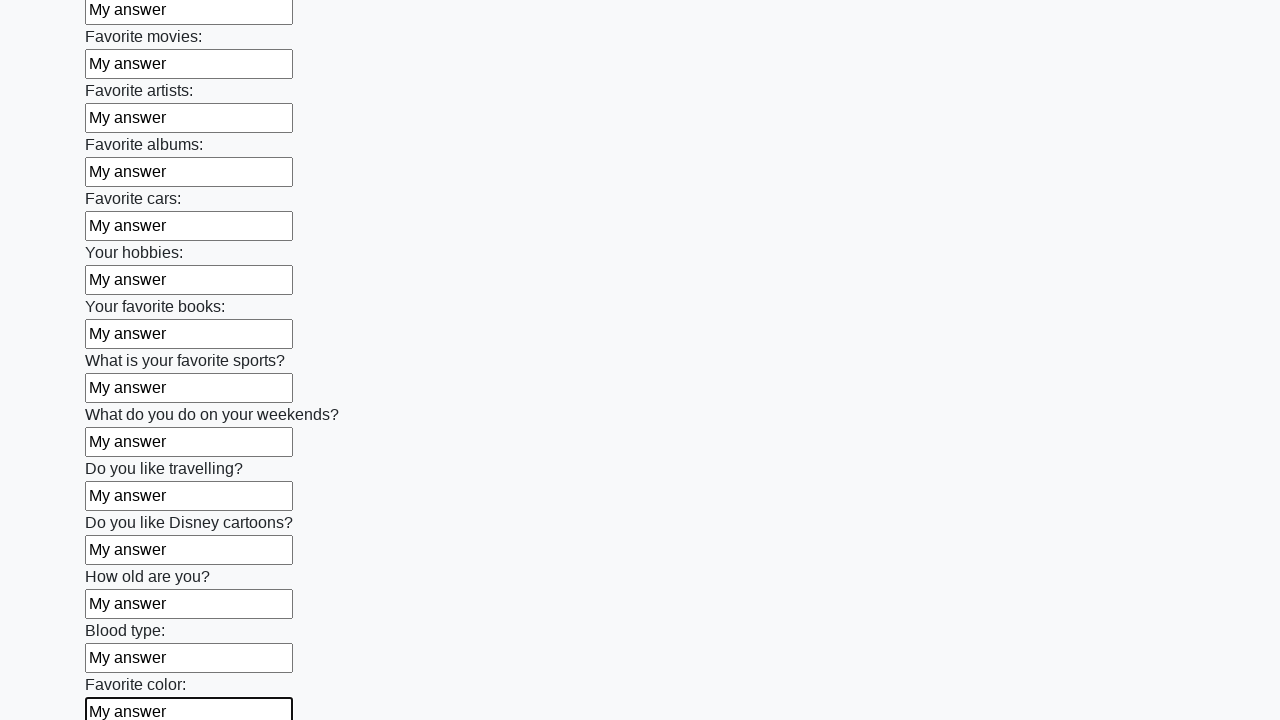

Filled required input field 21 of 100 with 'My answer' on xpath=//input[@required] >> nth=20
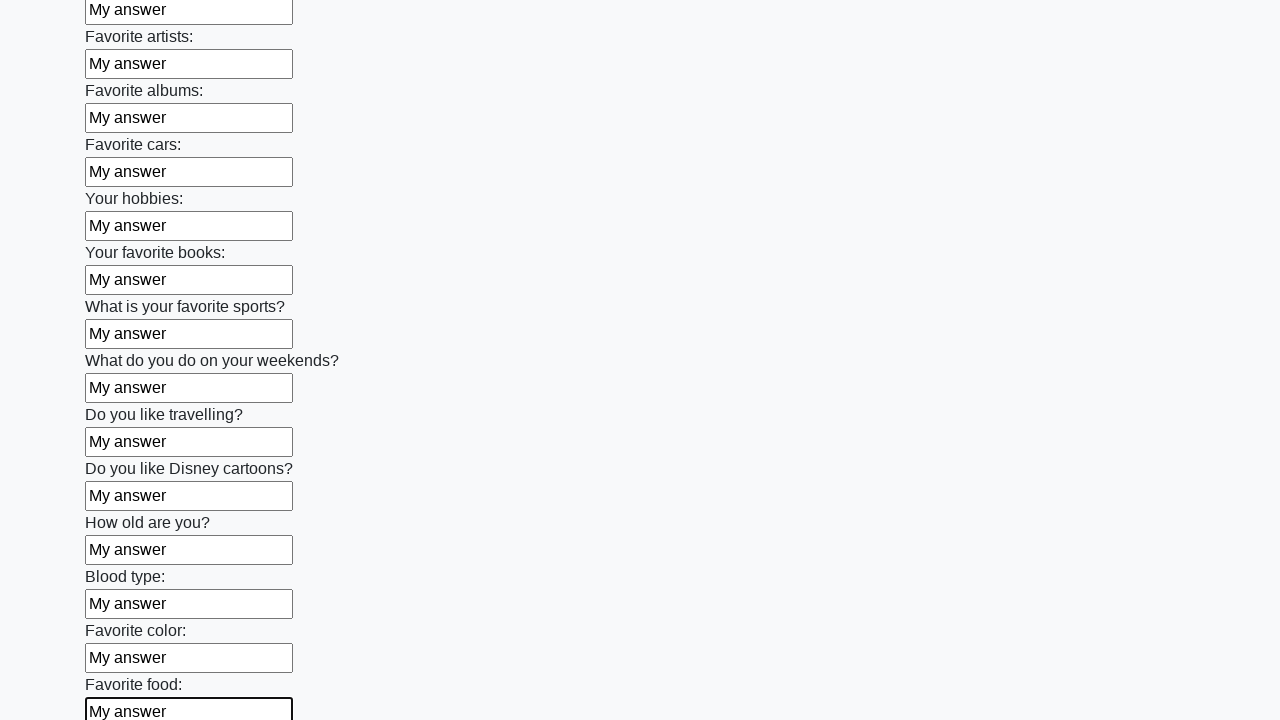

Filled required input field 22 of 100 with 'My answer' on xpath=//input[@required] >> nth=21
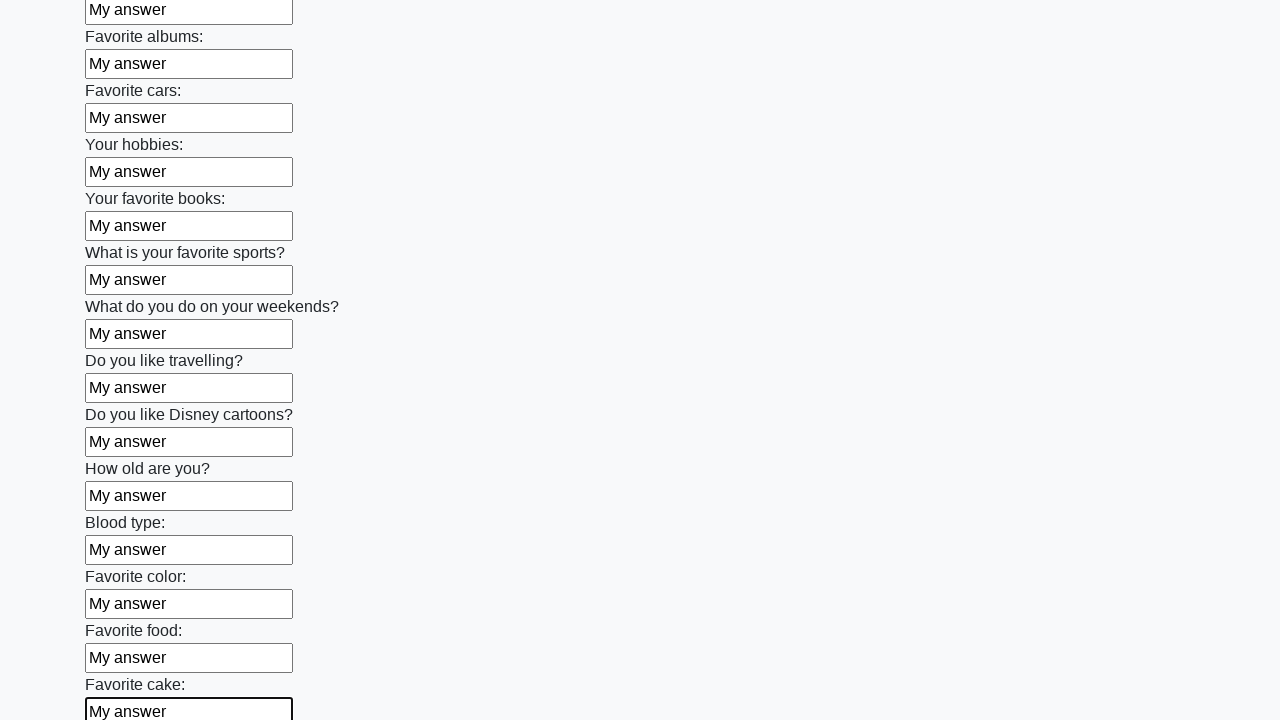

Filled required input field 23 of 100 with 'My answer' on xpath=//input[@required] >> nth=22
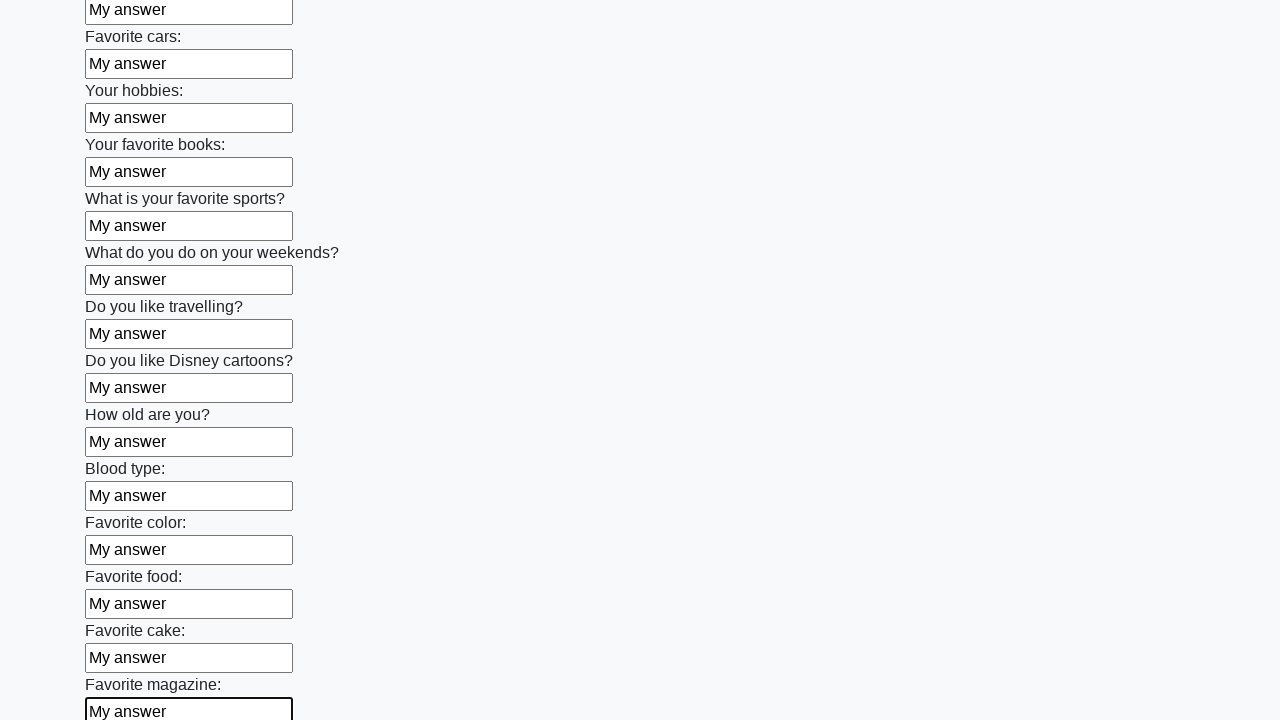

Filled required input field 24 of 100 with 'My answer' on xpath=//input[@required] >> nth=23
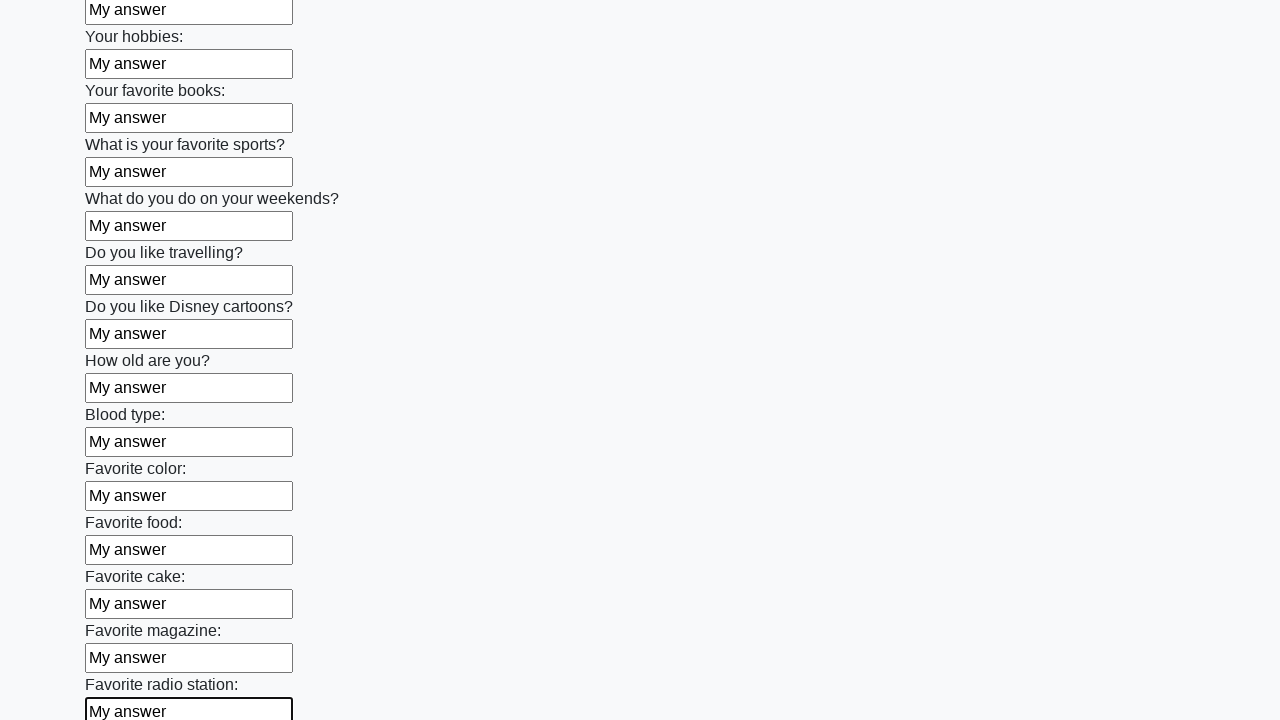

Filled required input field 25 of 100 with 'My answer' on xpath=//input[@required] >> nth=24
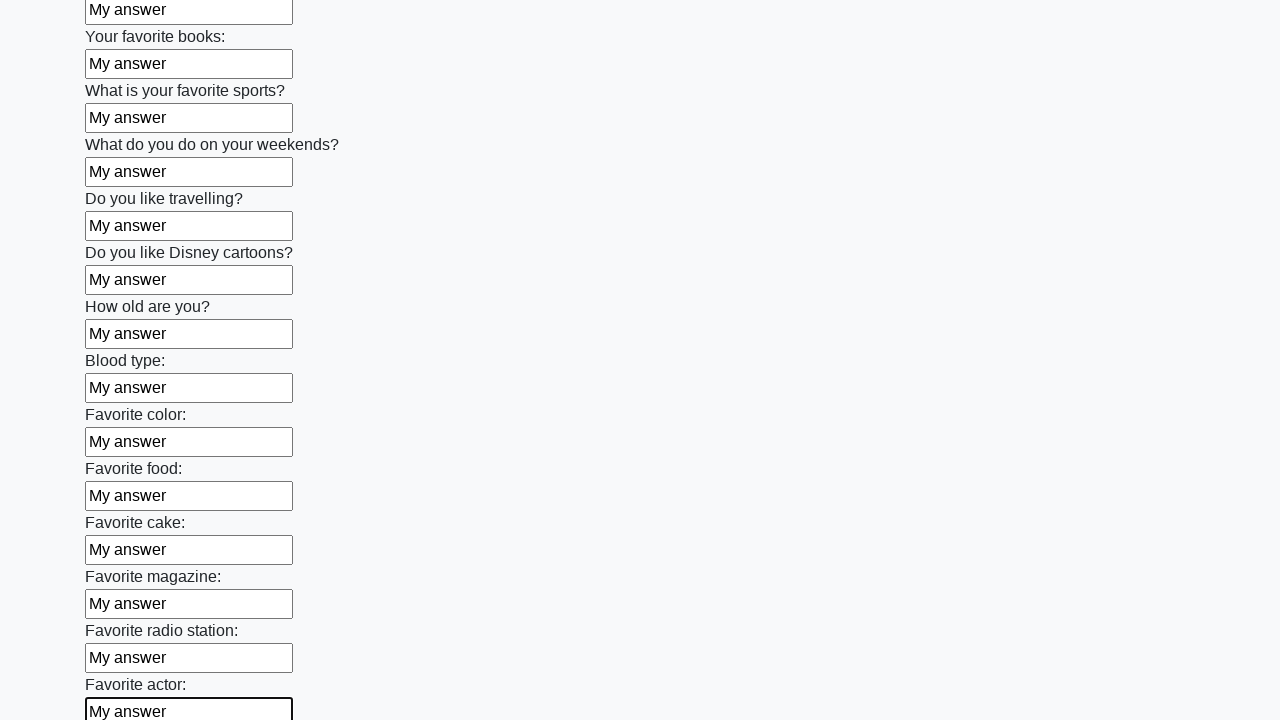

Filled required input field 26 of 100 with 'My answer' on xpath=//input[@required] >> nth=25
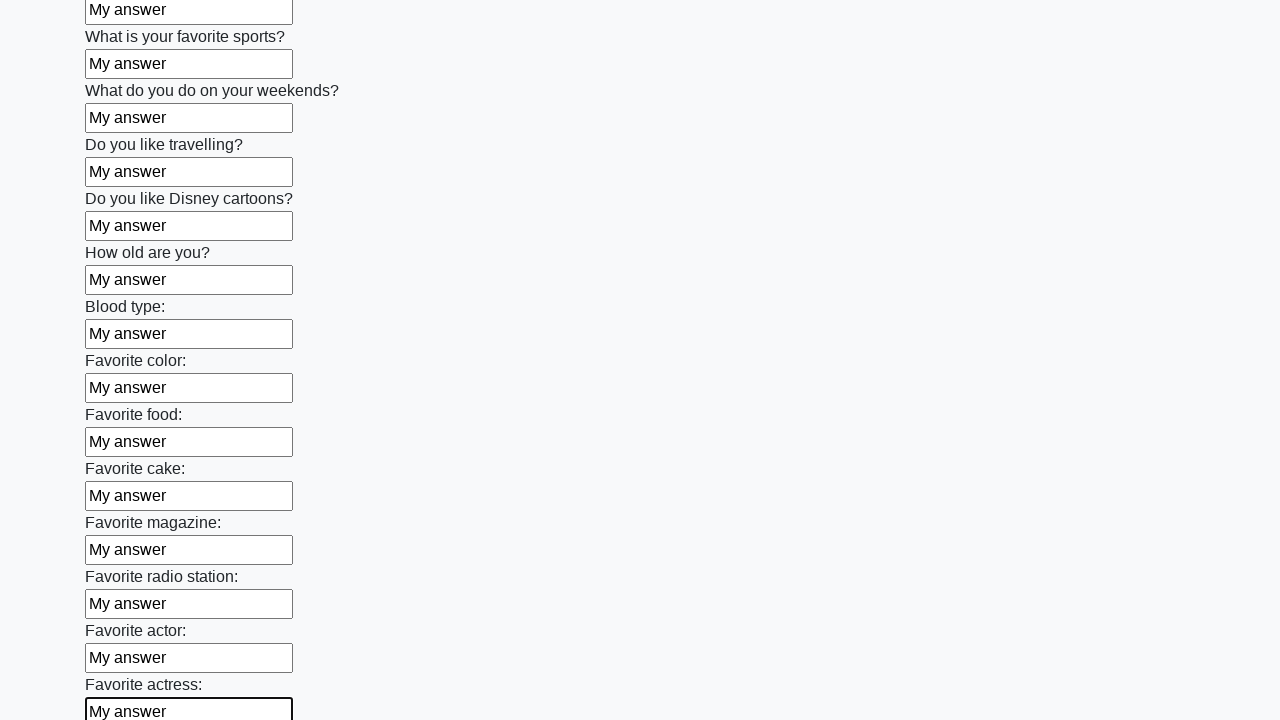

Filled required input field 27 of 100 with 'My answer' on xpath=//input[@required] >> nth=26
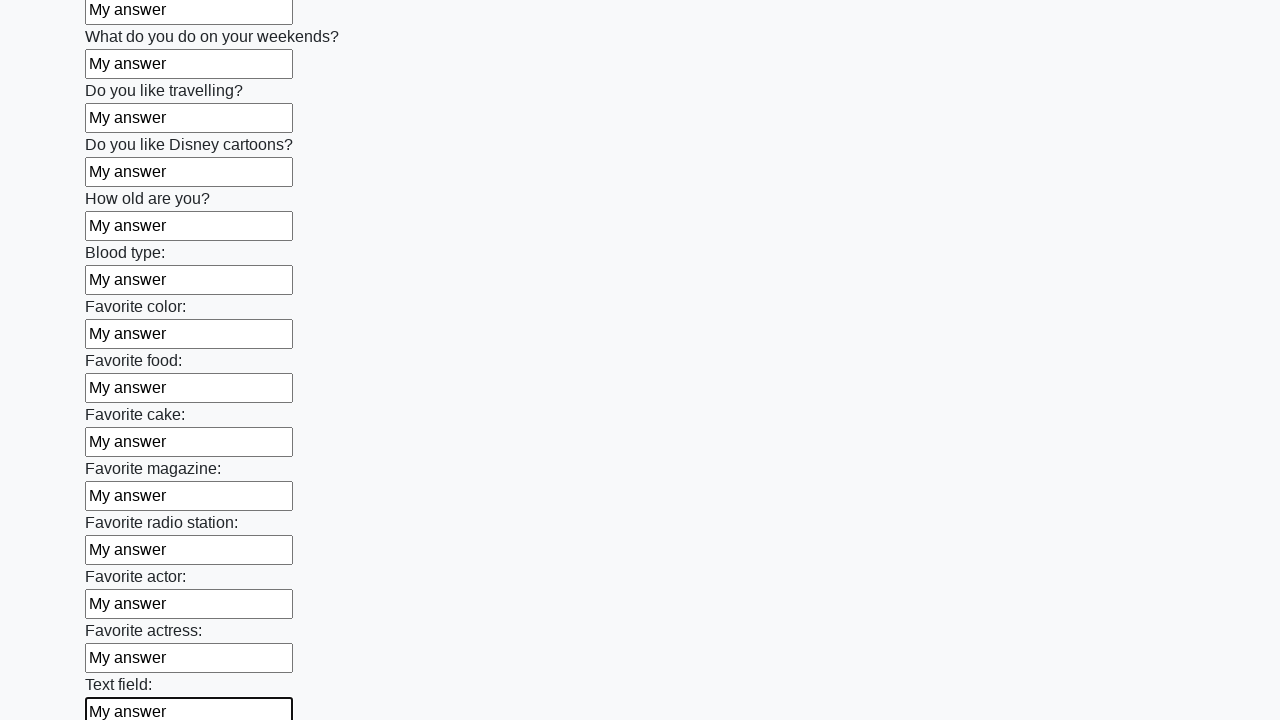

Filled required input field 28 of 100 with 'My answer' on xpath=//input[@required] >> nth=27
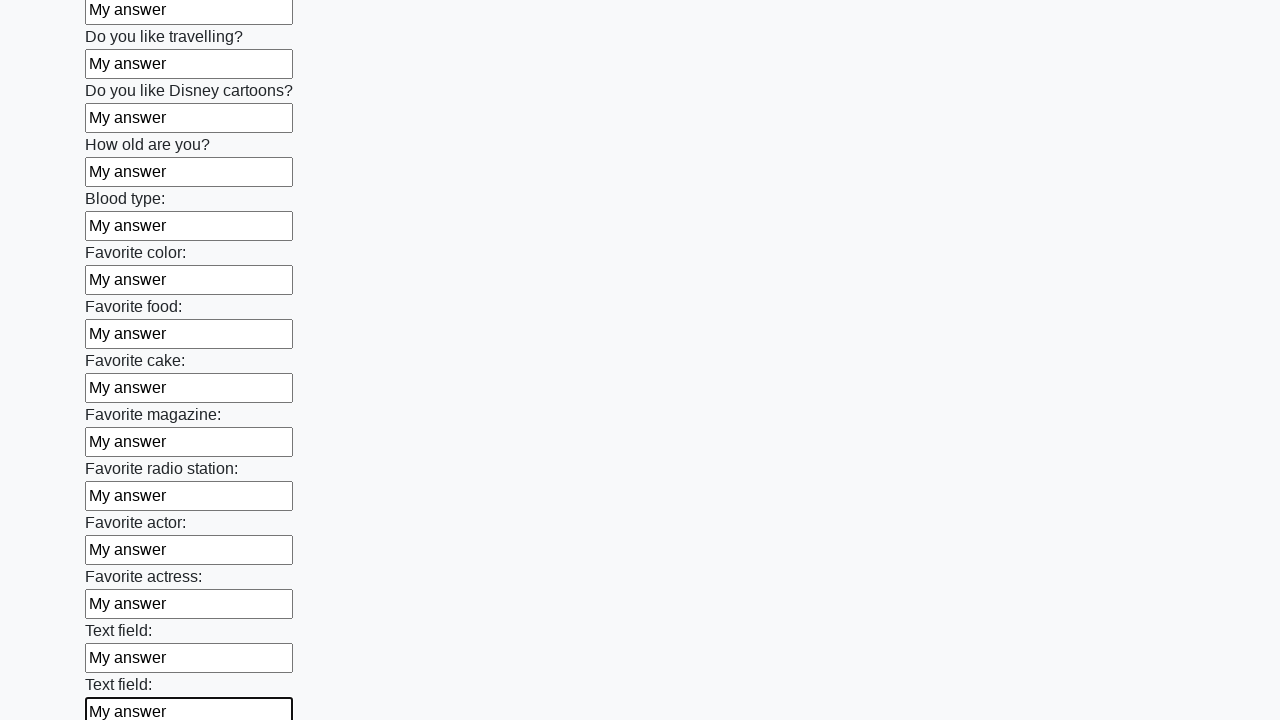

Filled required input field 29 of 100 with 'My answer' on xpath=//input[@required] >> nth=28
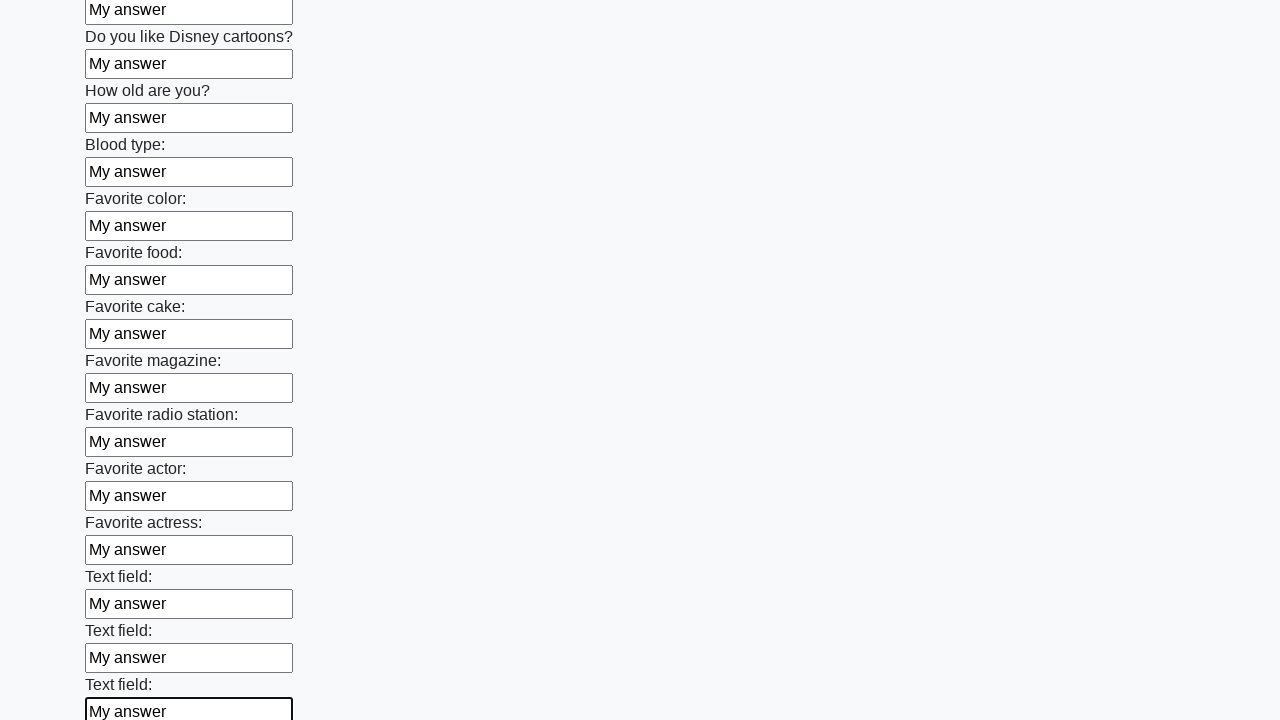

Filled required input field 30 of 100 with 'My answer' on xpath=//input[@required] >> nth=29
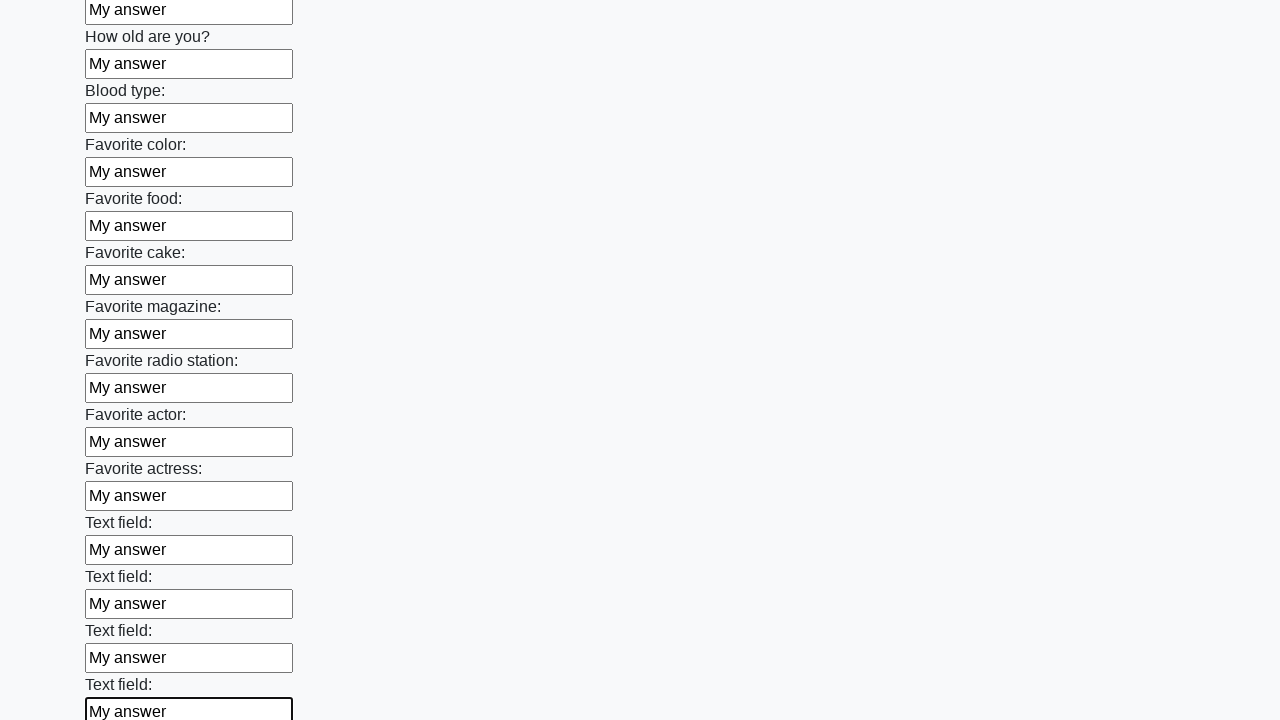

Filled required input field 31 of 100 with 'My answer' on xpath=//input[@required] >> nth=30
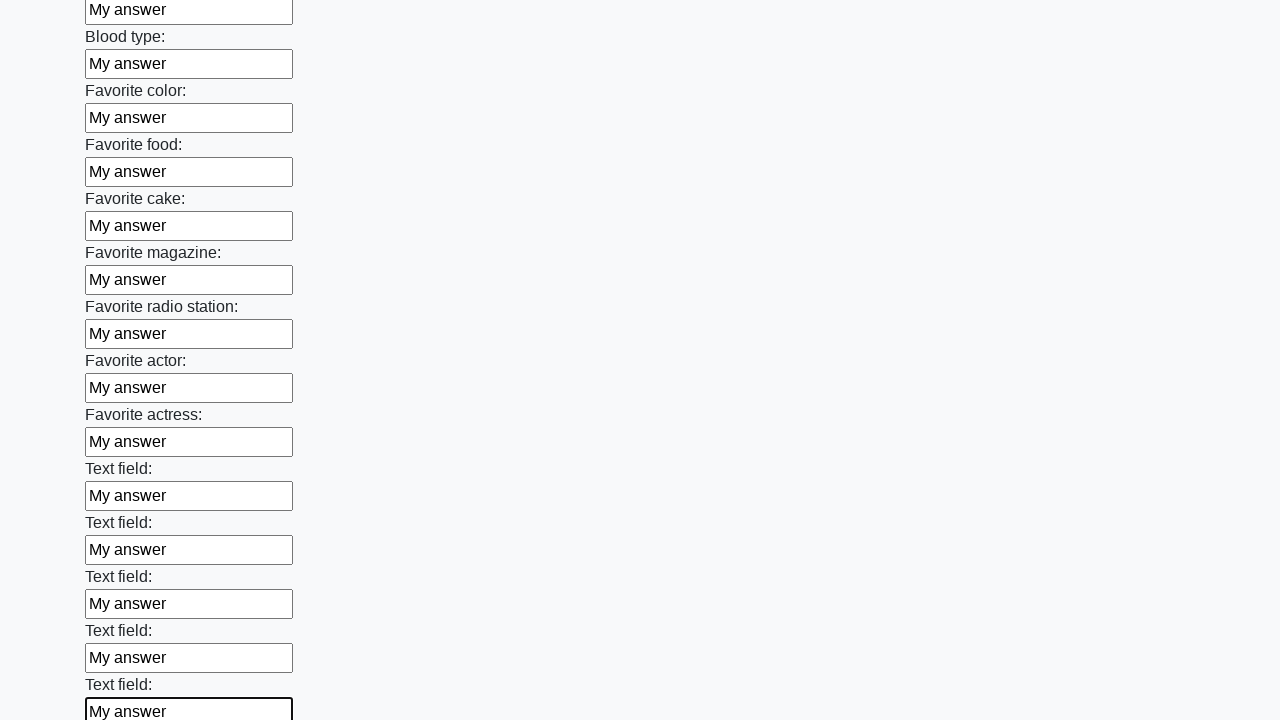

Filled required input field 32 of 100 with 'My answer' on xpath=//input[@required] >> nth=31
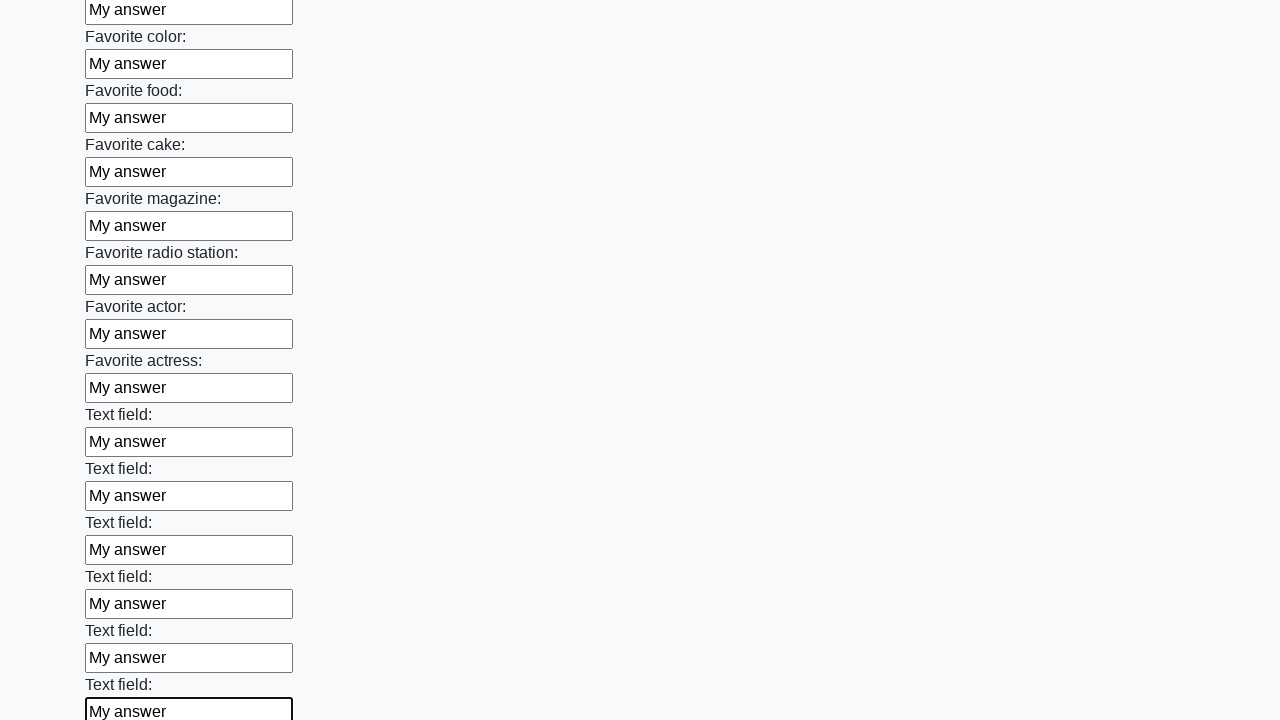

Filled required input field 33 of 100 with 'My answer' on xpath=//input[@required] >> nth=32
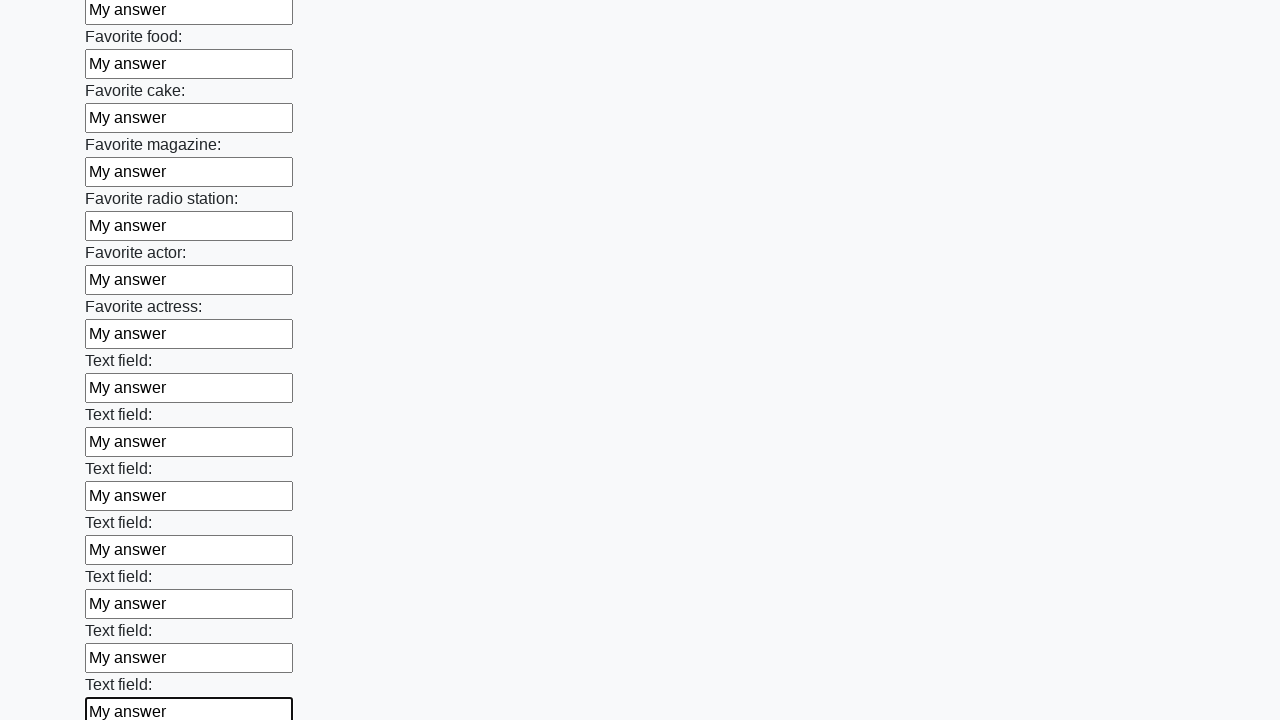

Filled required input field 34 of 100 with 'My answer' on xpath=//input[@required] >> nth=33
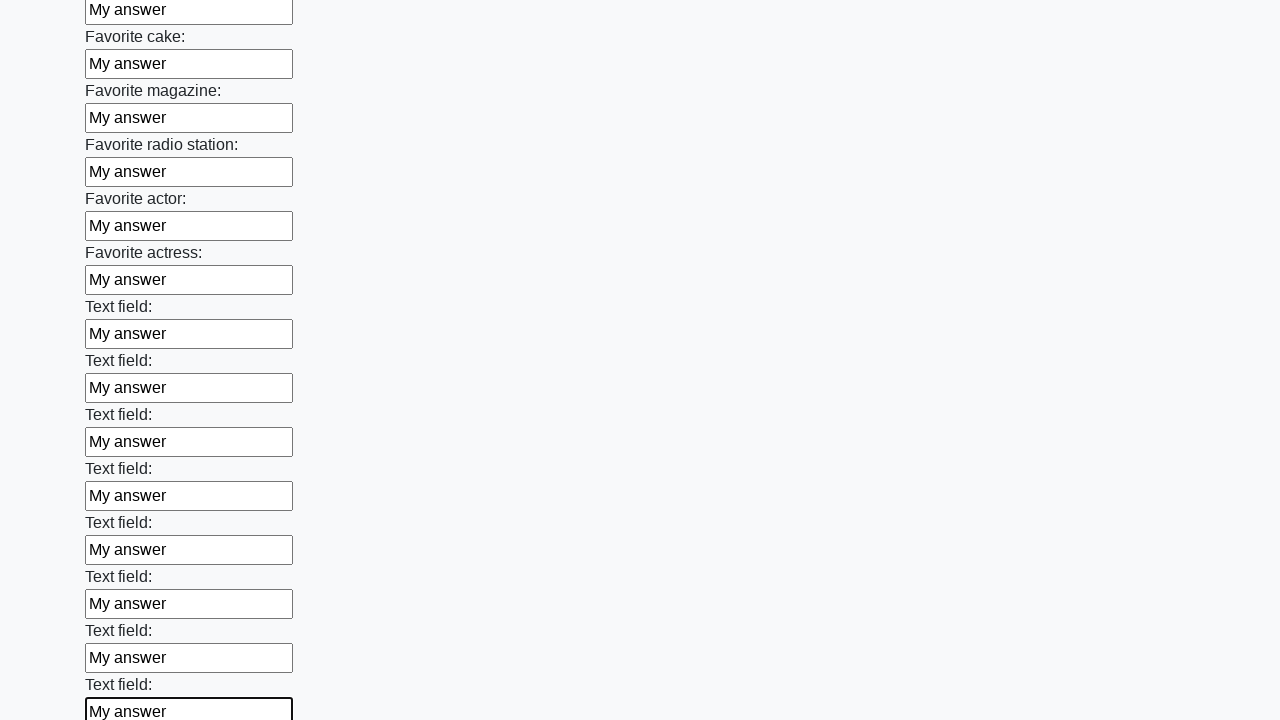

Filled required input field 35 of 100 with 'My answer' on xpath=//input[@required] >> nth=34
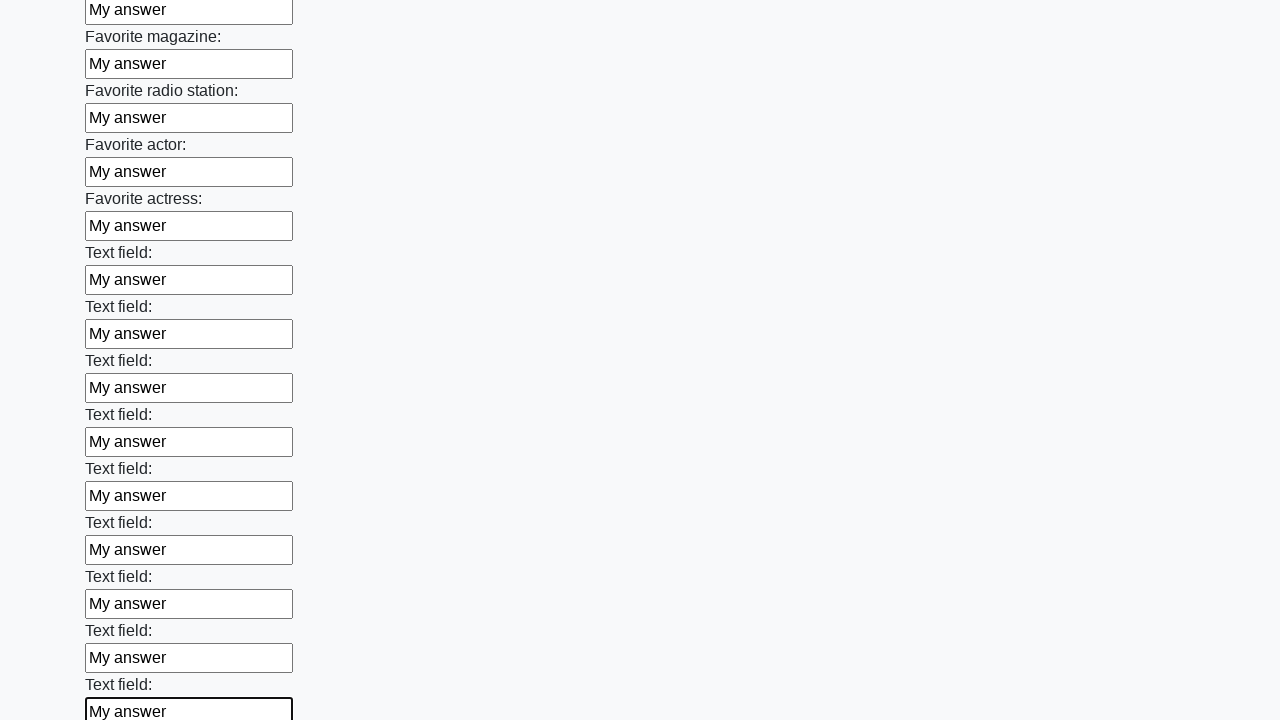

Filled required input field 36 of 100 with 'My answer' on xpath=//input[@required] >> nth=35
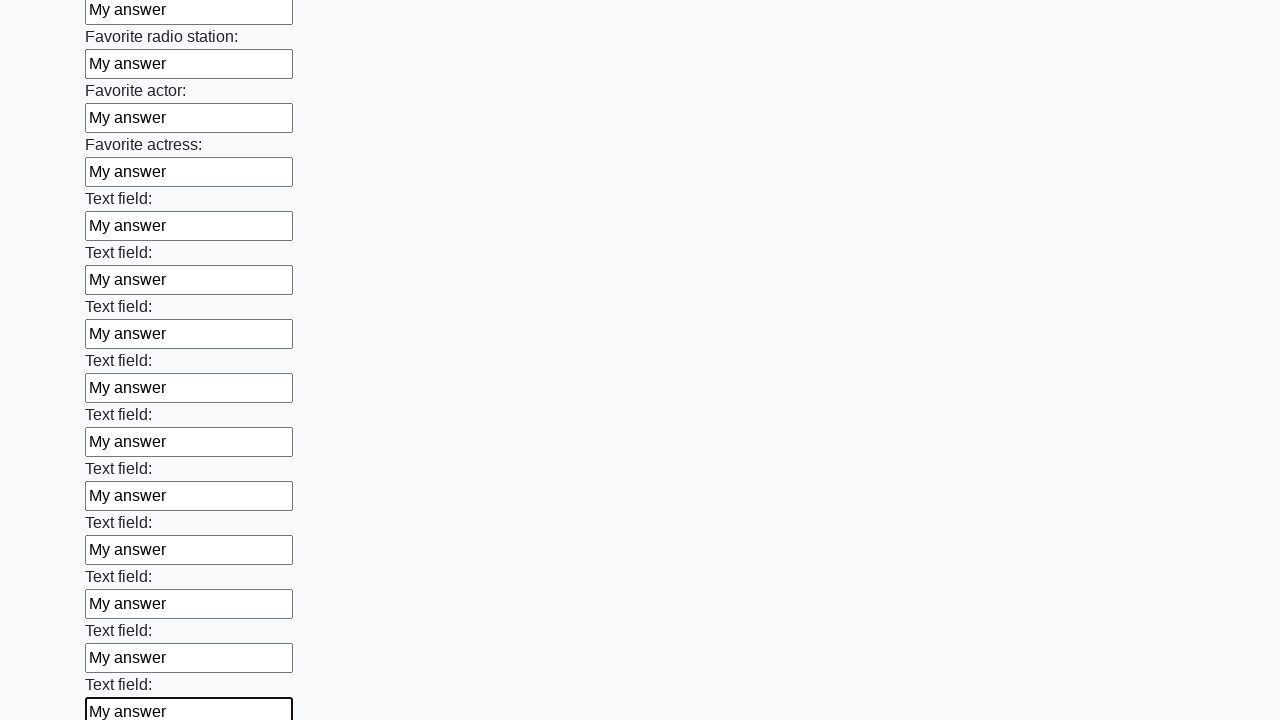

Filled required input field 37 of 100 with 'My answer' on xpath=//input[@required] >> nth=36
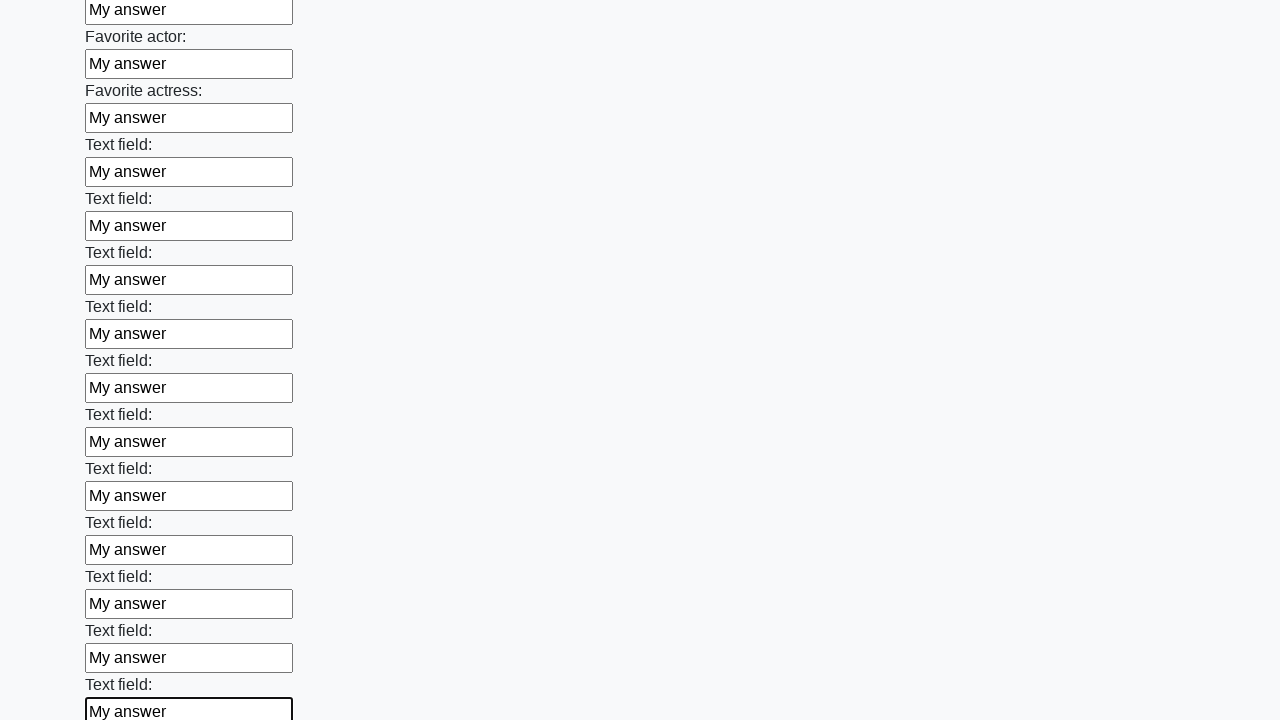

Filled required input field 38 of 100 with 'My answer' on xpath=//input[@required] >> nth=37
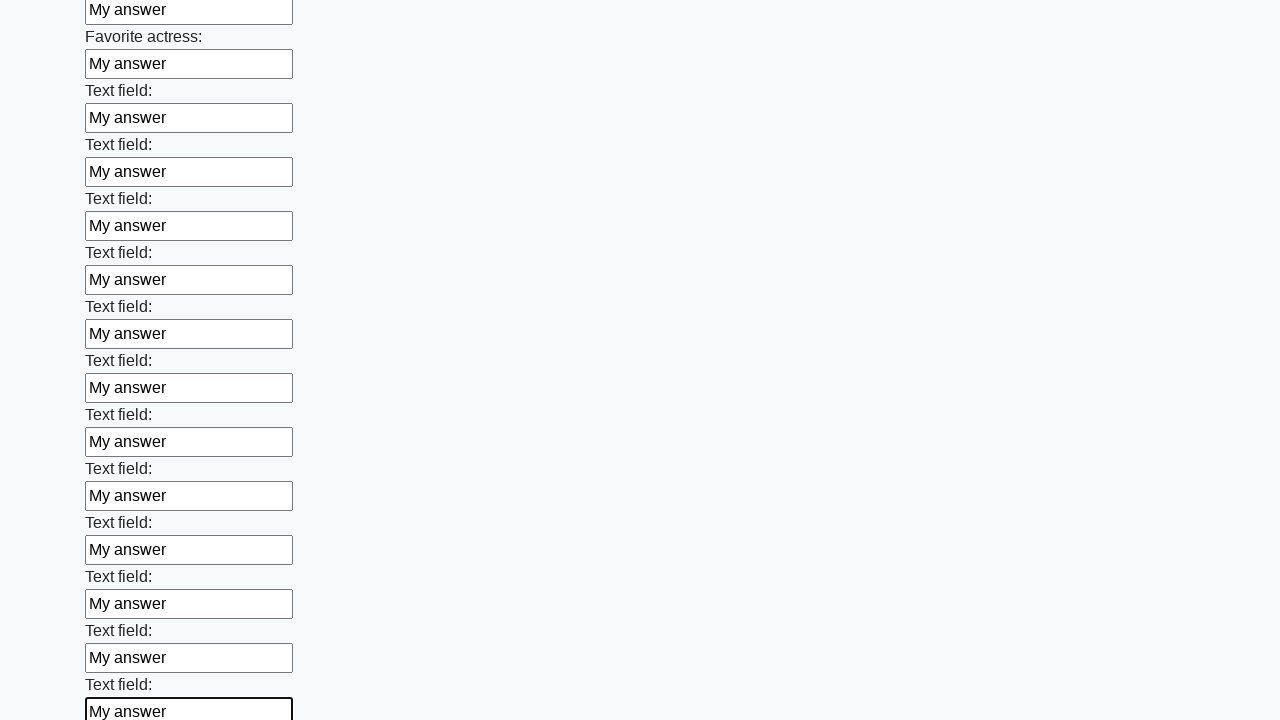

Filled required input field 39 of 100 with 'My answer' on xpath=//input[@required] >> nth=38
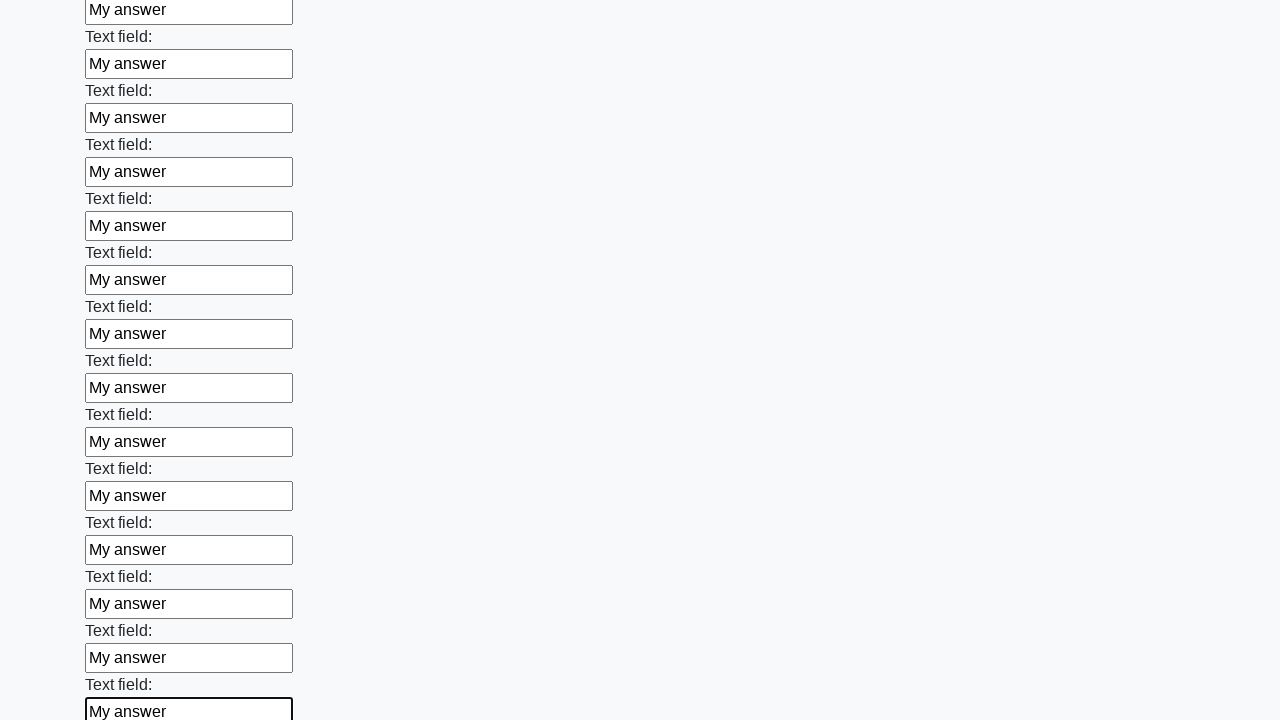

Filled required input field 40 of 100 with 'My answer' on xpath=//input[@required] >> nth=39
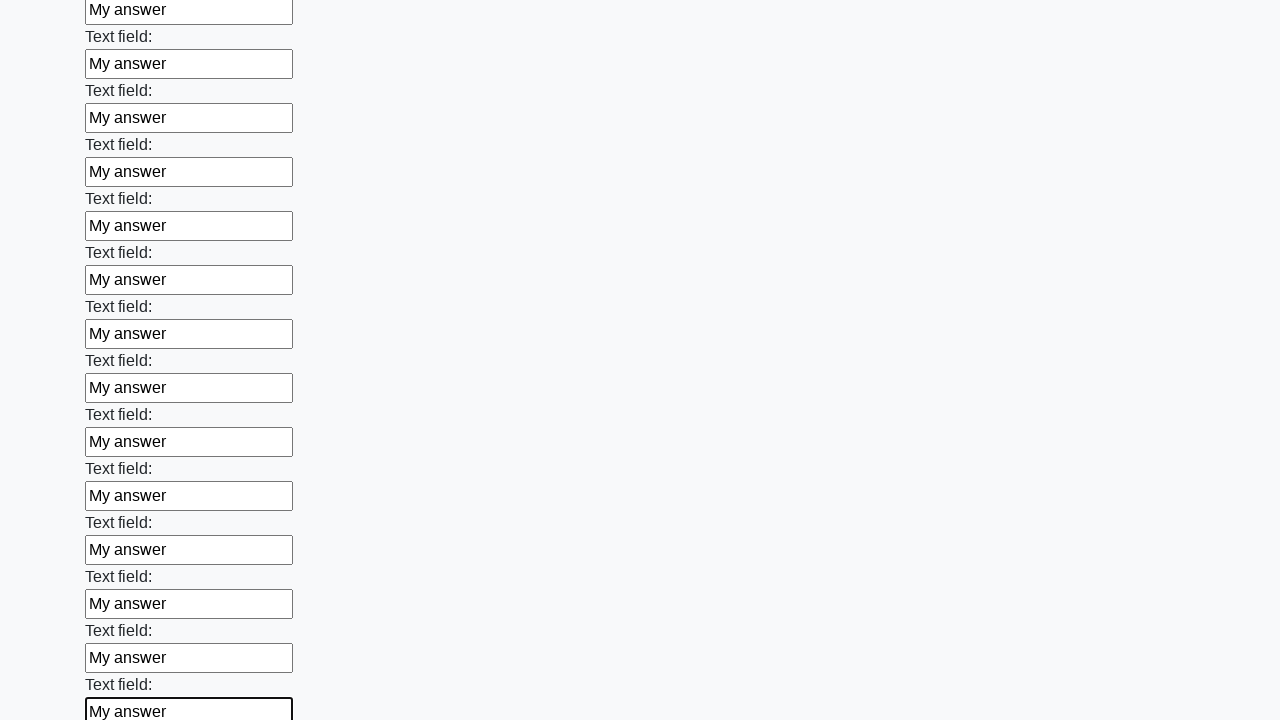

Filled required input field 41 of 100 with 'My answer' on xpath=//input[@required] >> nth=40
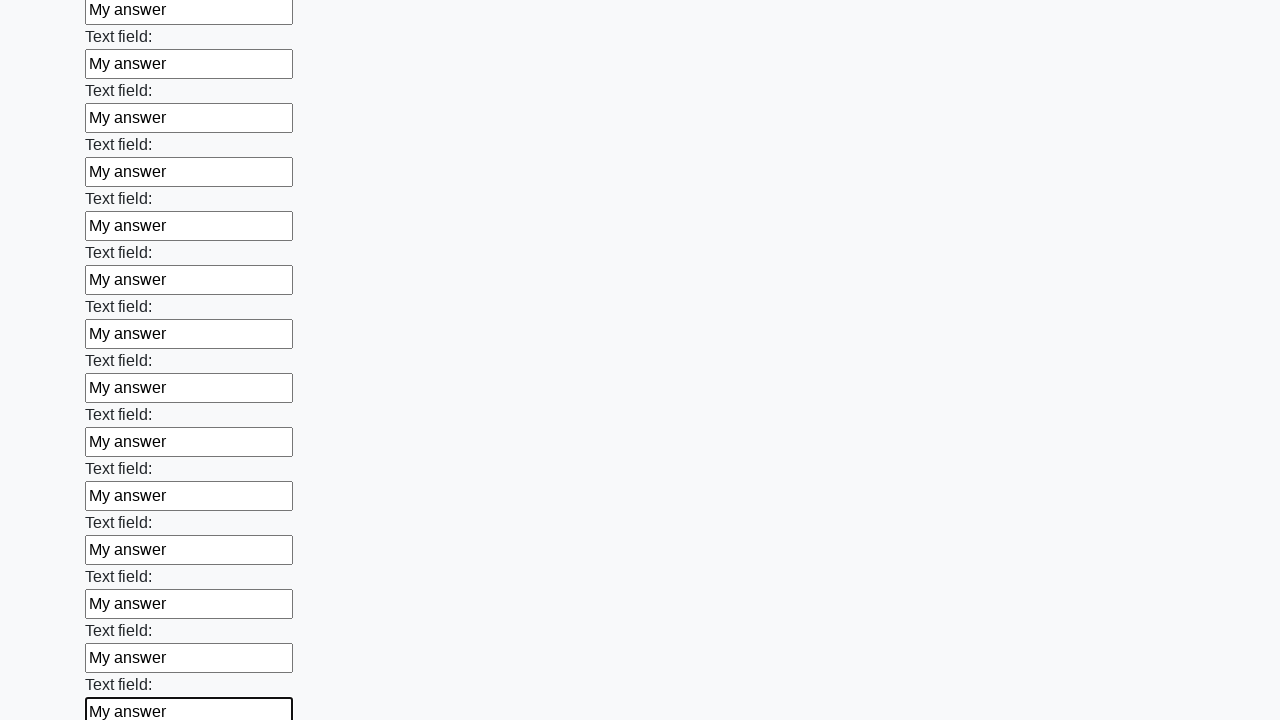

Filled required input field 42 of 100 with 'My answer' on xpath=//input[@required] >> nth=41
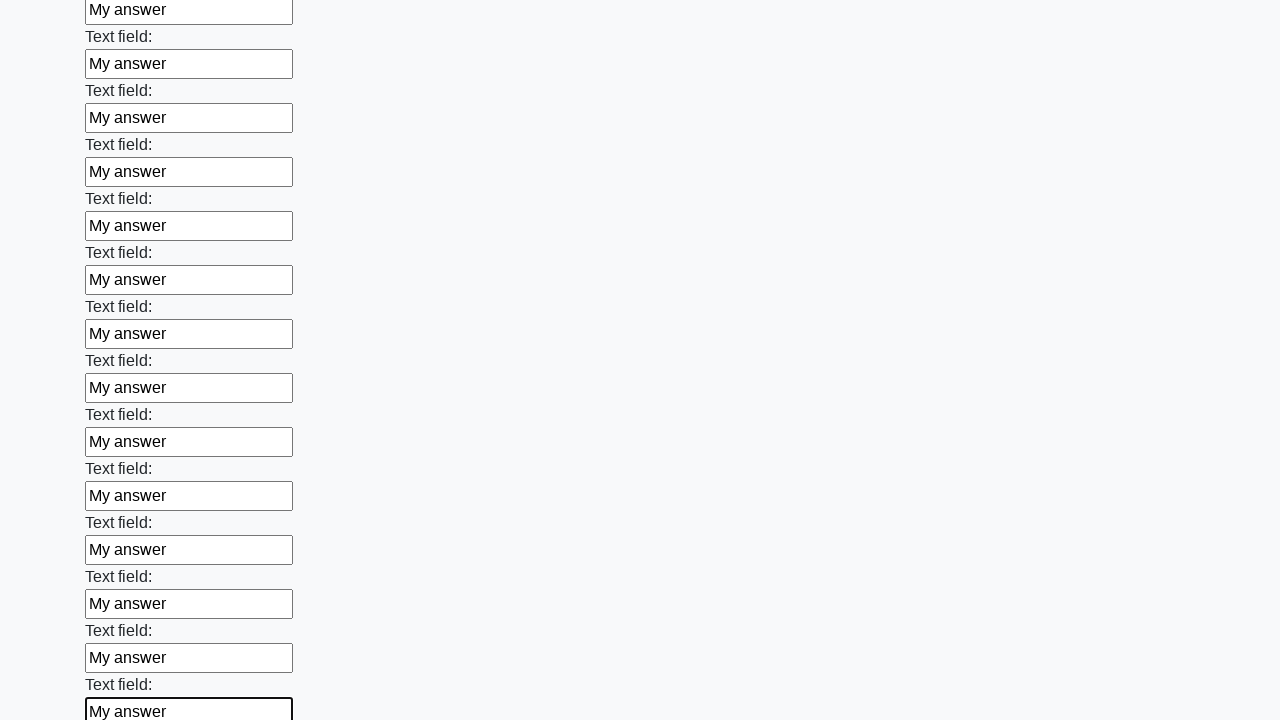

Filled required input field 43 of 100 with 'My answer' on xpath=//input[@required] >> nth=42
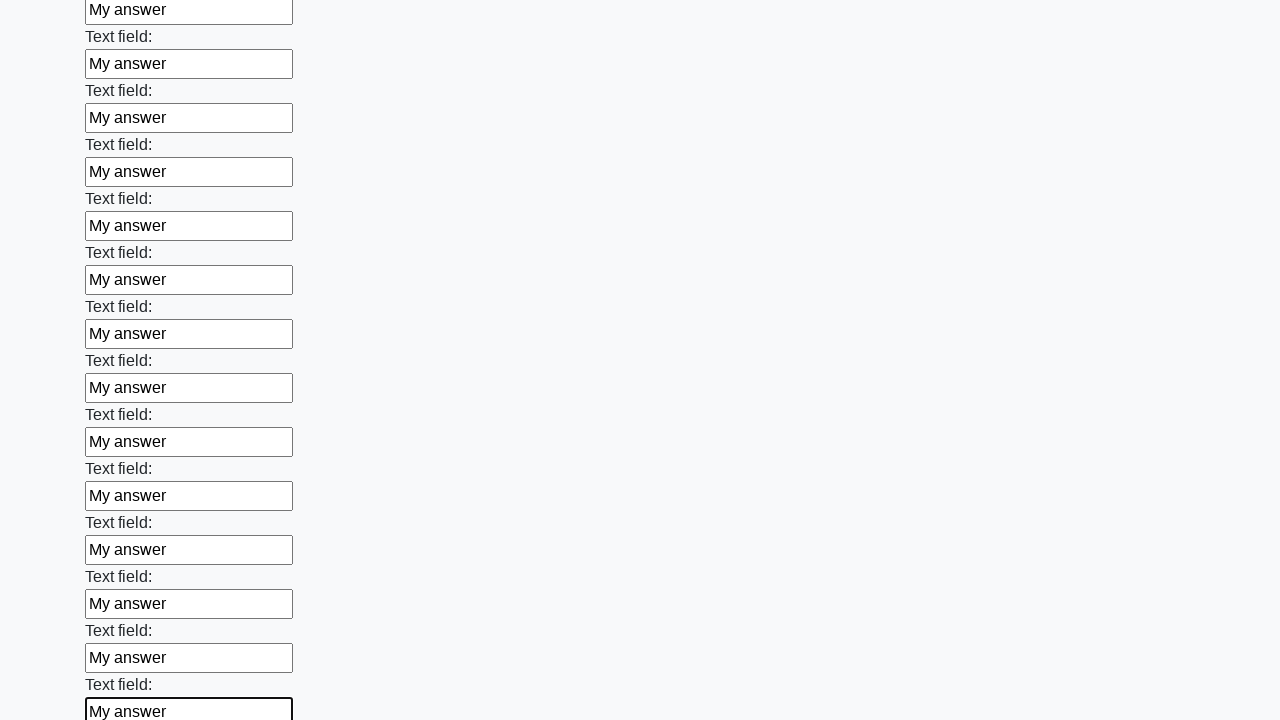

Filled required input field 44 of 100 with 'My answer' on xpath=//input[@required] >> nth=43
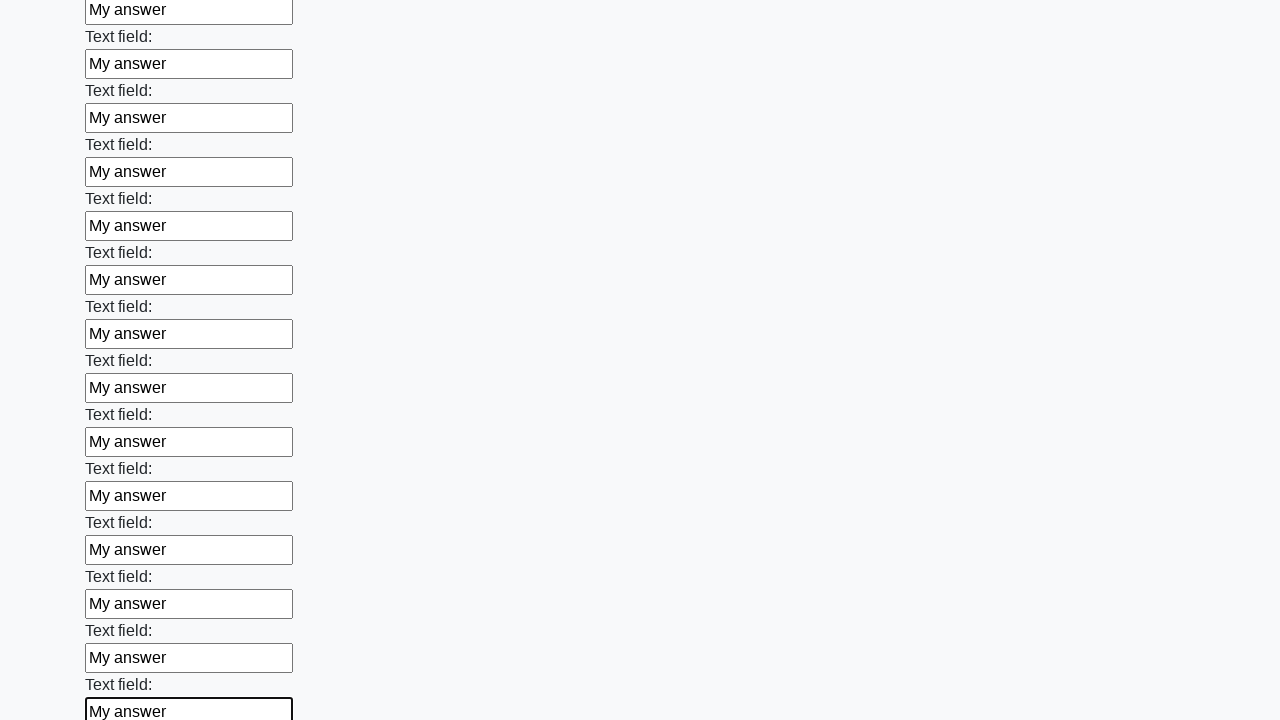

Filled required input field 45 of 100 with 'My answer' on xpath=//input[@required] >> nth=44
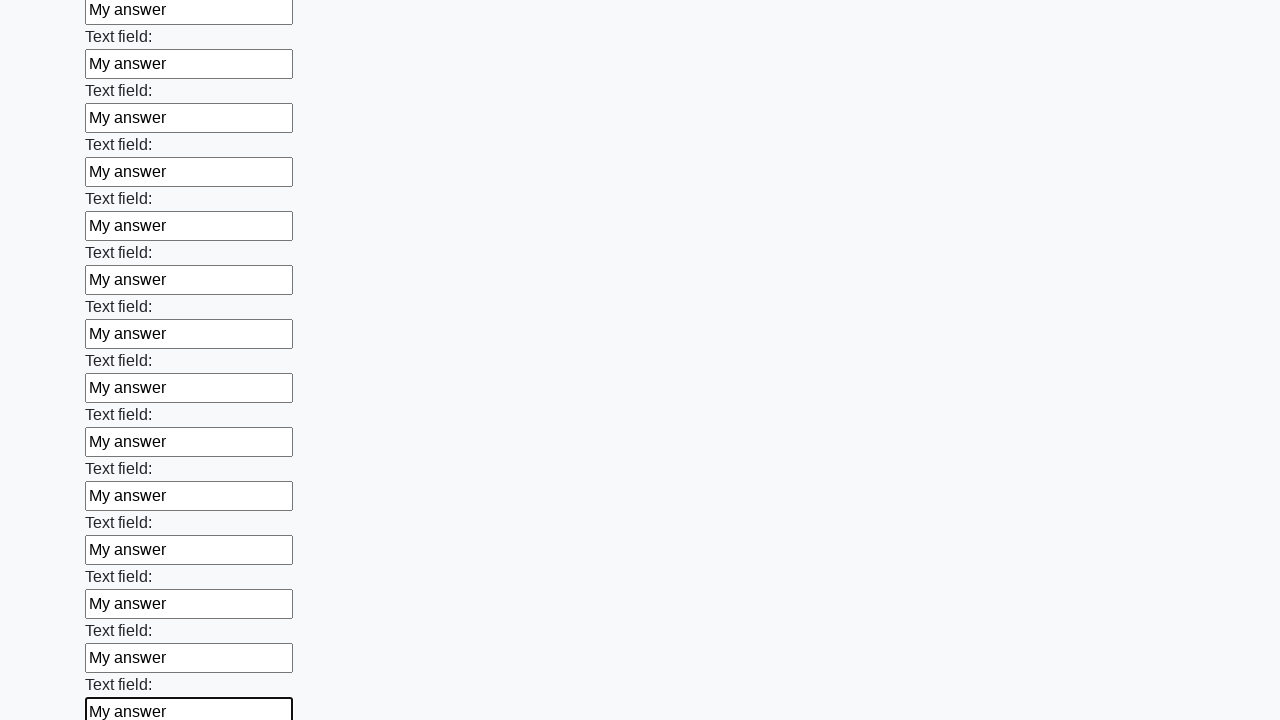

Filled required input field 46 of 100 with 'My answer' on xpath=//input[@required] >> nth=45
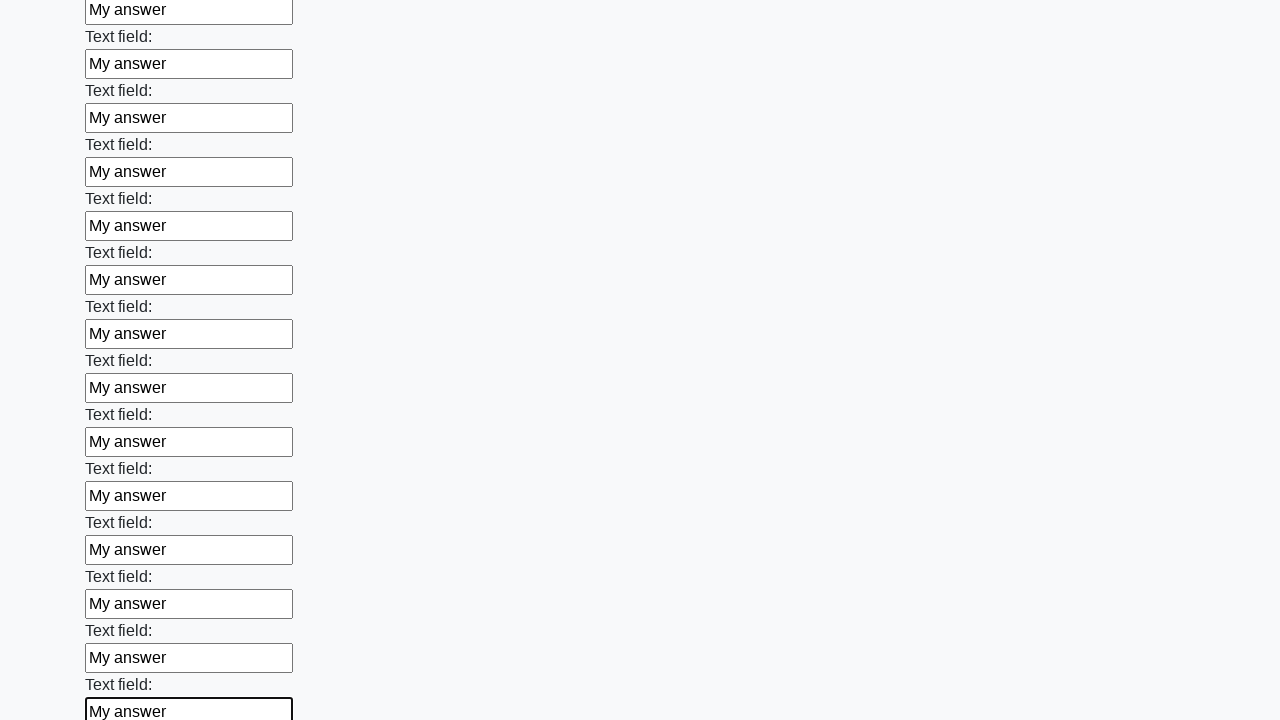

Filled required input field 47 of 100 with 'My answer' on xpath=//input[@required] >> nth=46
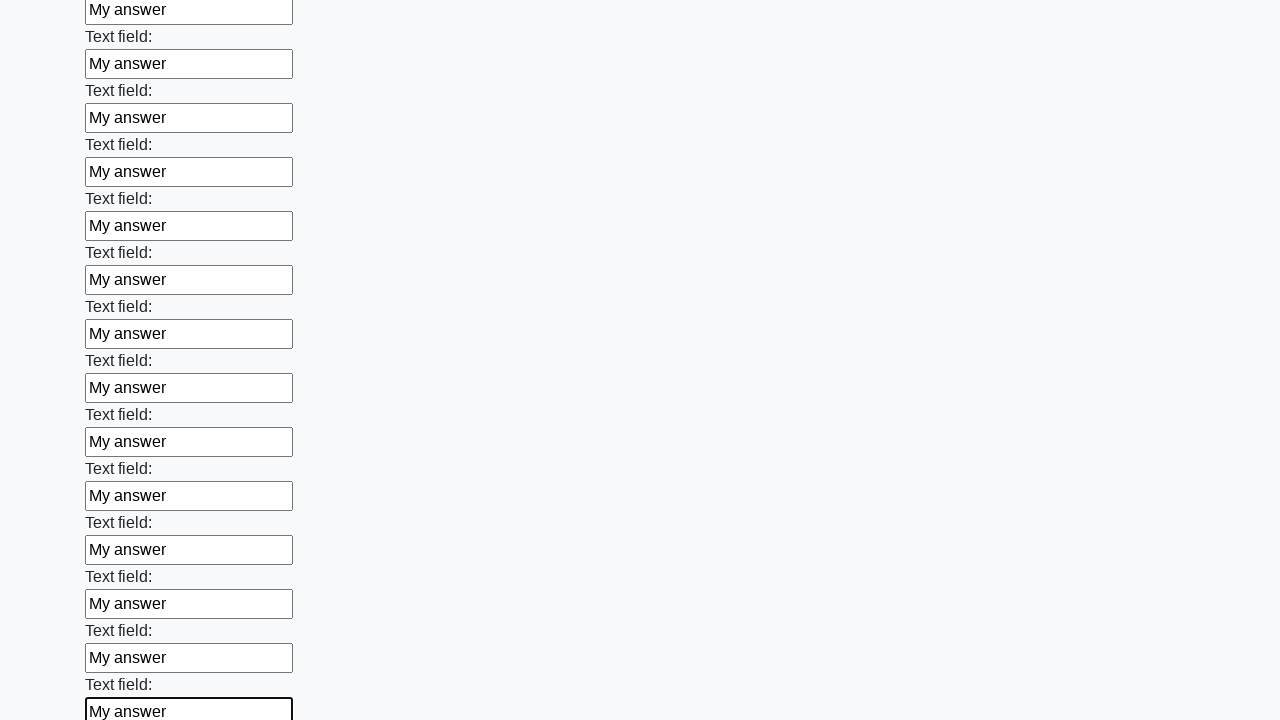

Filled required input field 48 of 100 with 'My answer' on xpath=//input[@required] >> nth=47
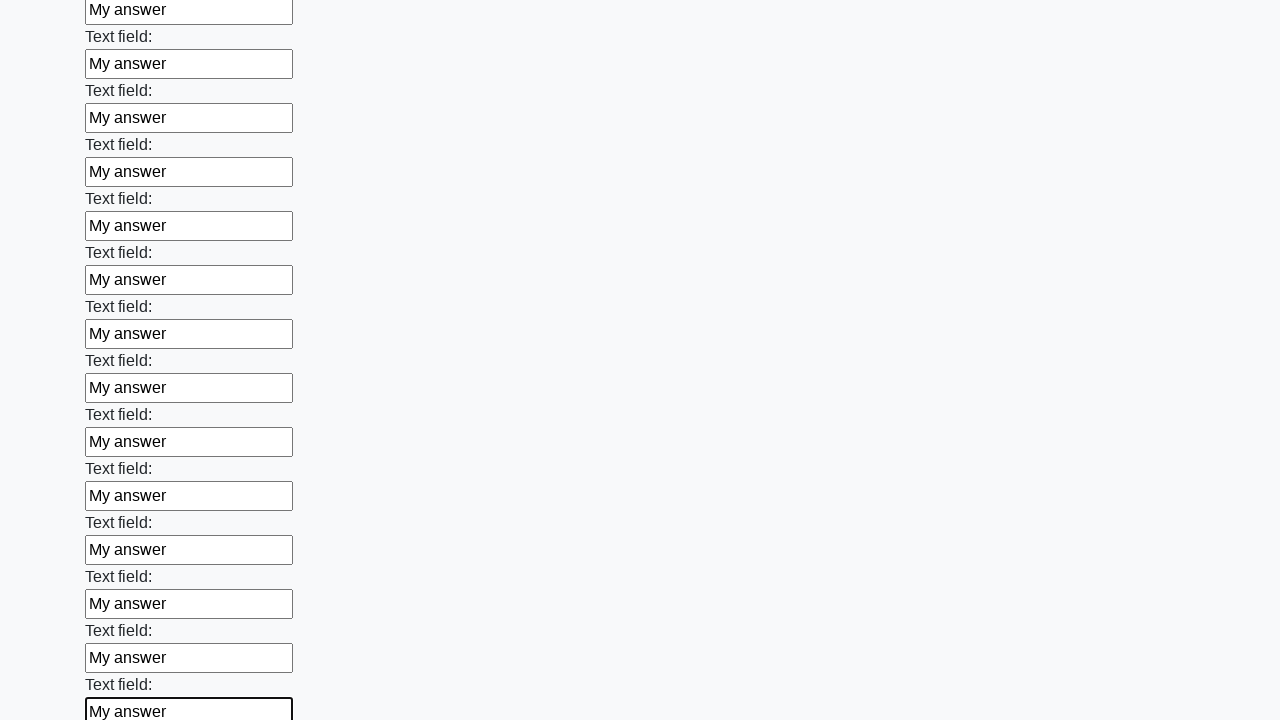

Filled required input field 49 of 100 with 'My answer' on xpath=//input[@required] >> nth=48
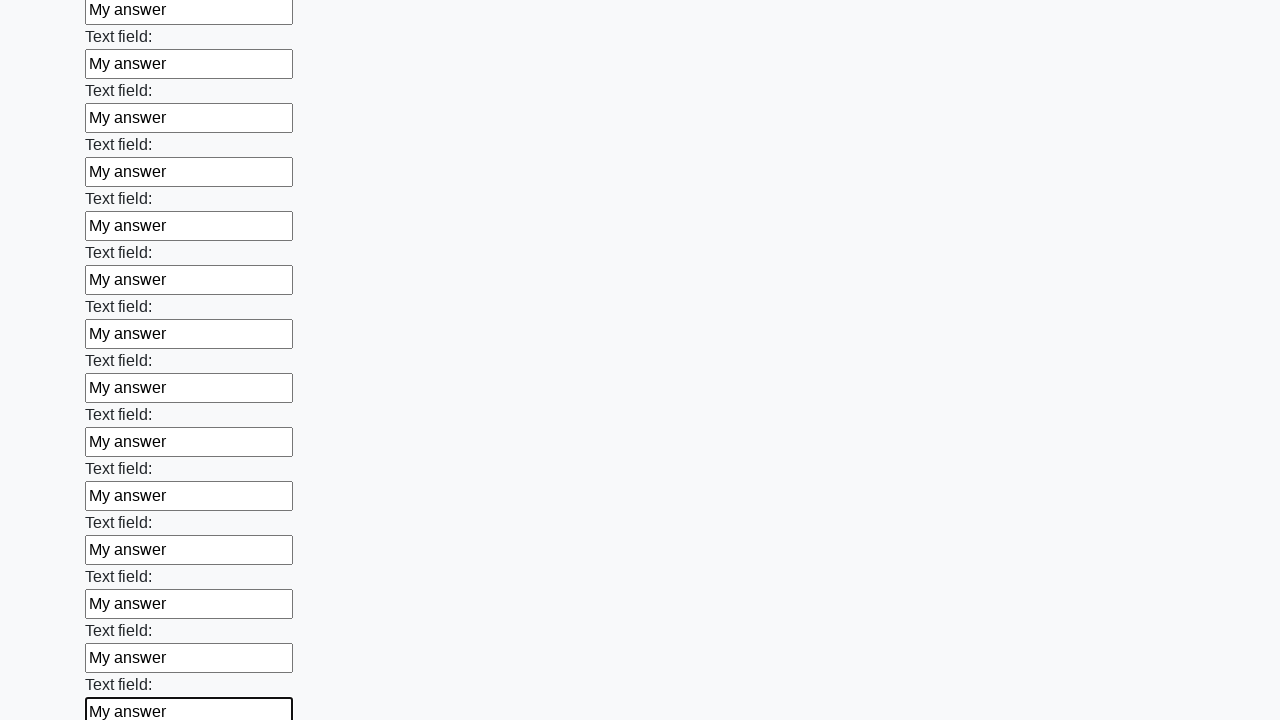

Filled required input field 50 of 100 with 'My answer' on xpath=//input[@required] >> nth=49
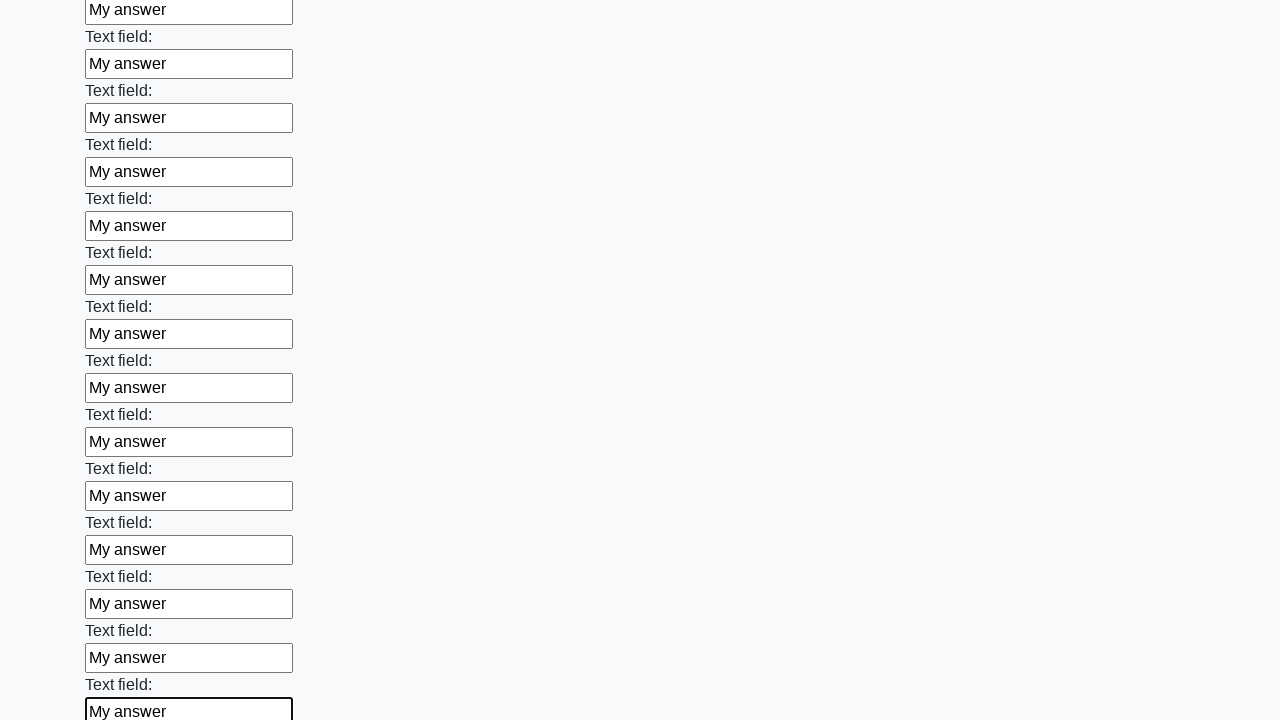

Filled required input field 51 of 100 with 'My answer' on xpath=//input[@required] >> nth=50
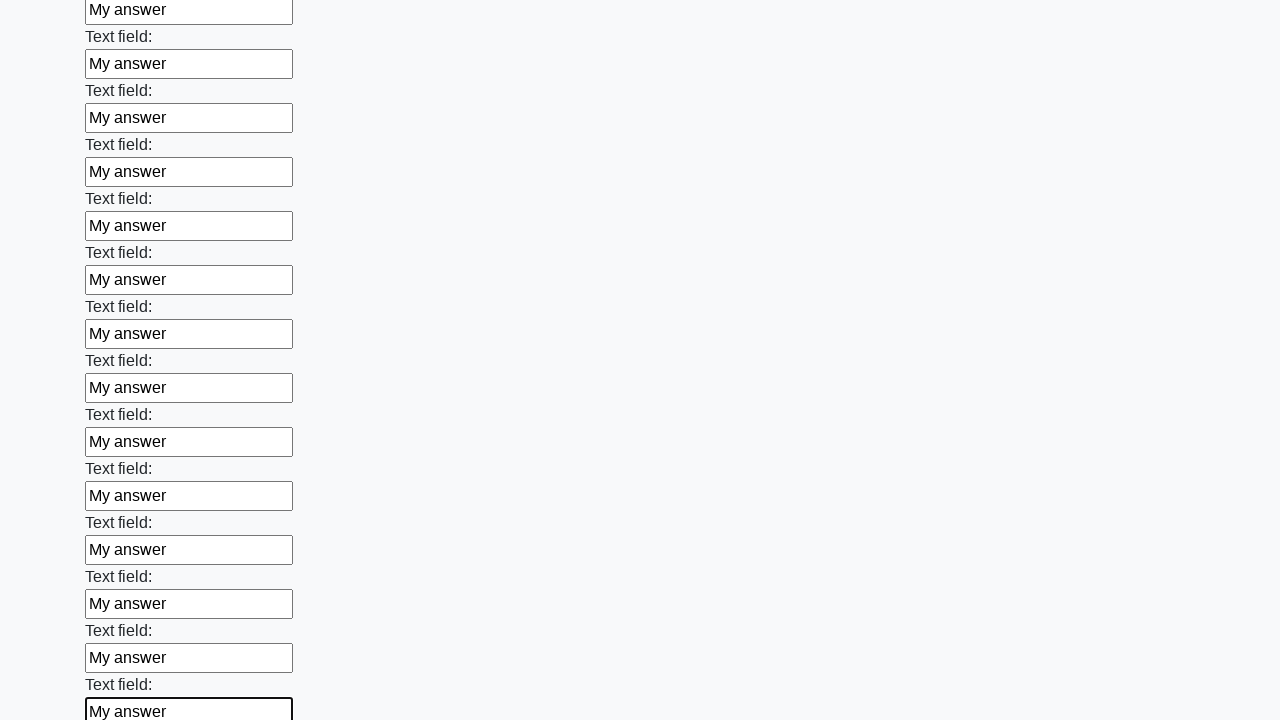

Filled required input field 52 of 100 with 'My answer' on xpath=//input[@required] >> nth=51
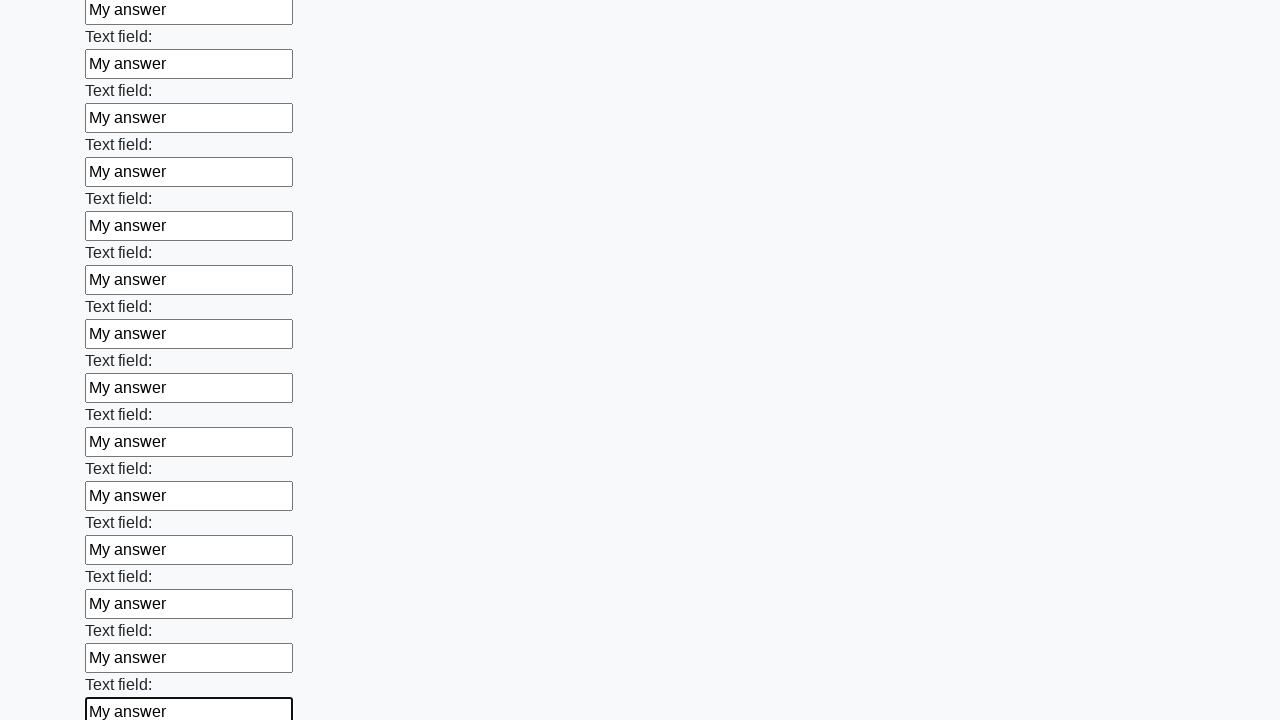

Filled required input field 53 of 100 with 'My answer' on xpath=//input[@required] >> nth=52
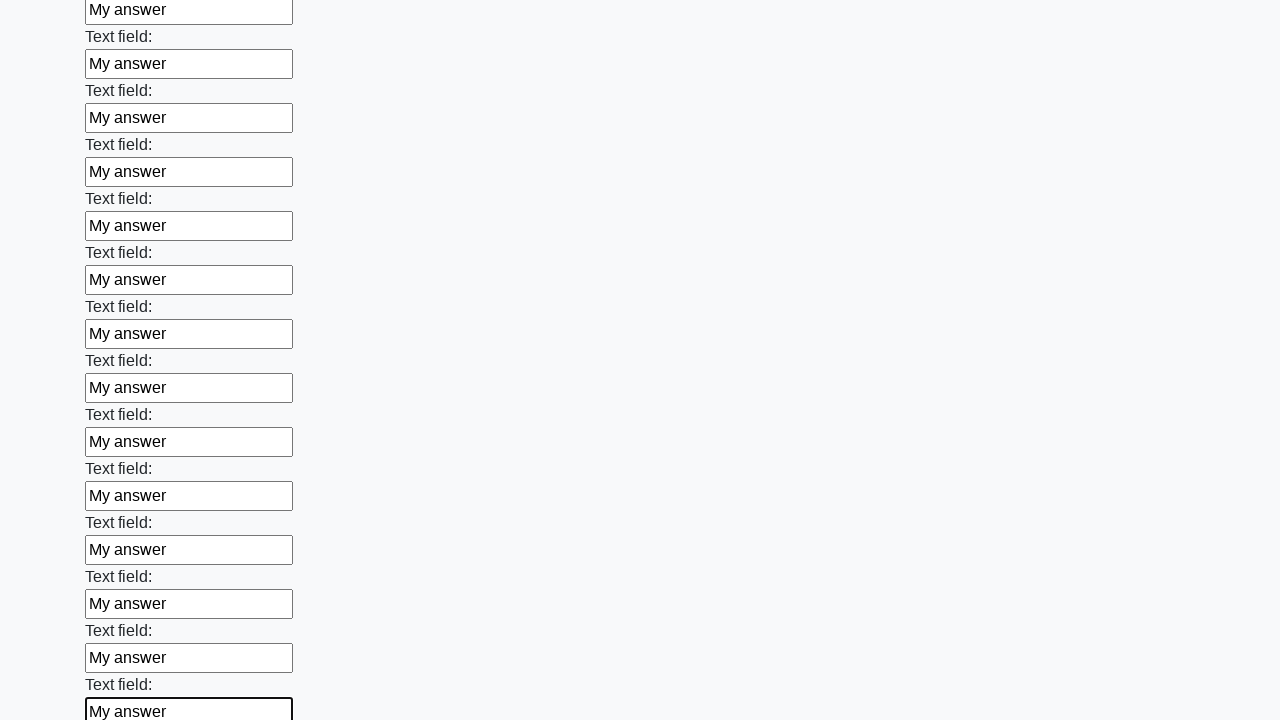

Filled required input field 54 of 100 with 'My answer' on xpath=//input[@required] >> nth=53
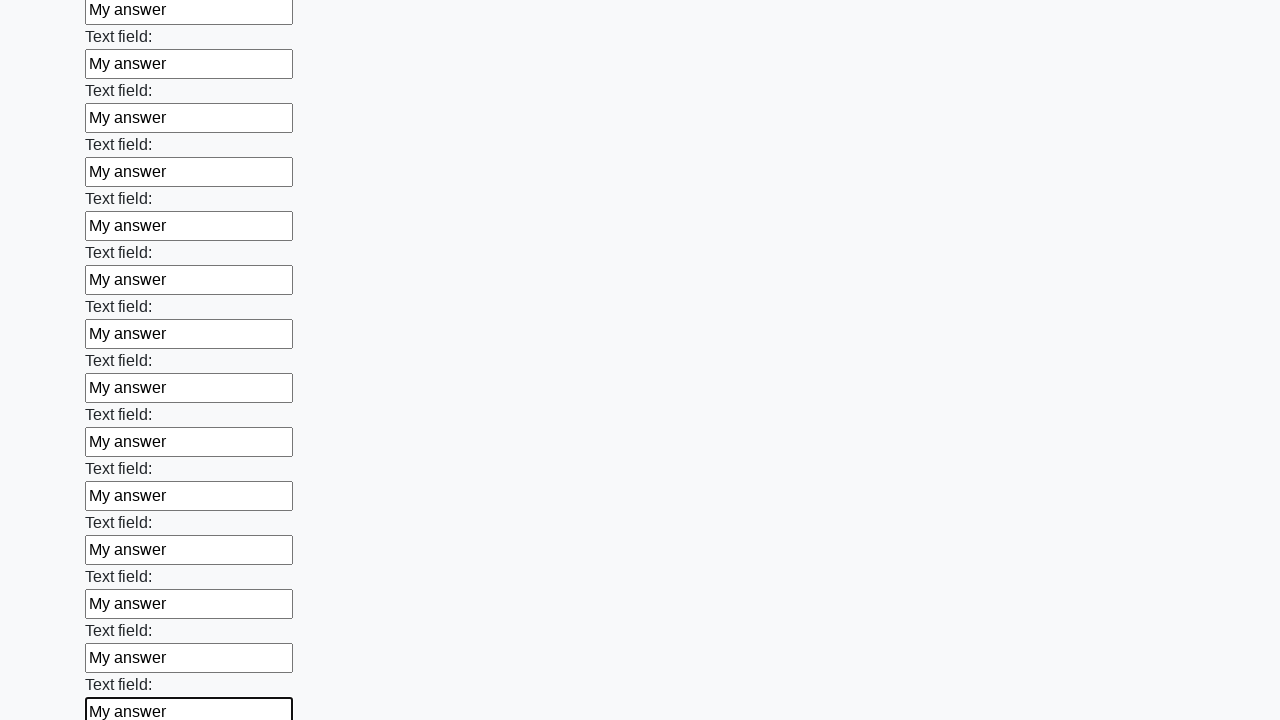

Filled required input field 55 of 100 with 'My answer' on xpath=//input[@required] >> nth=54
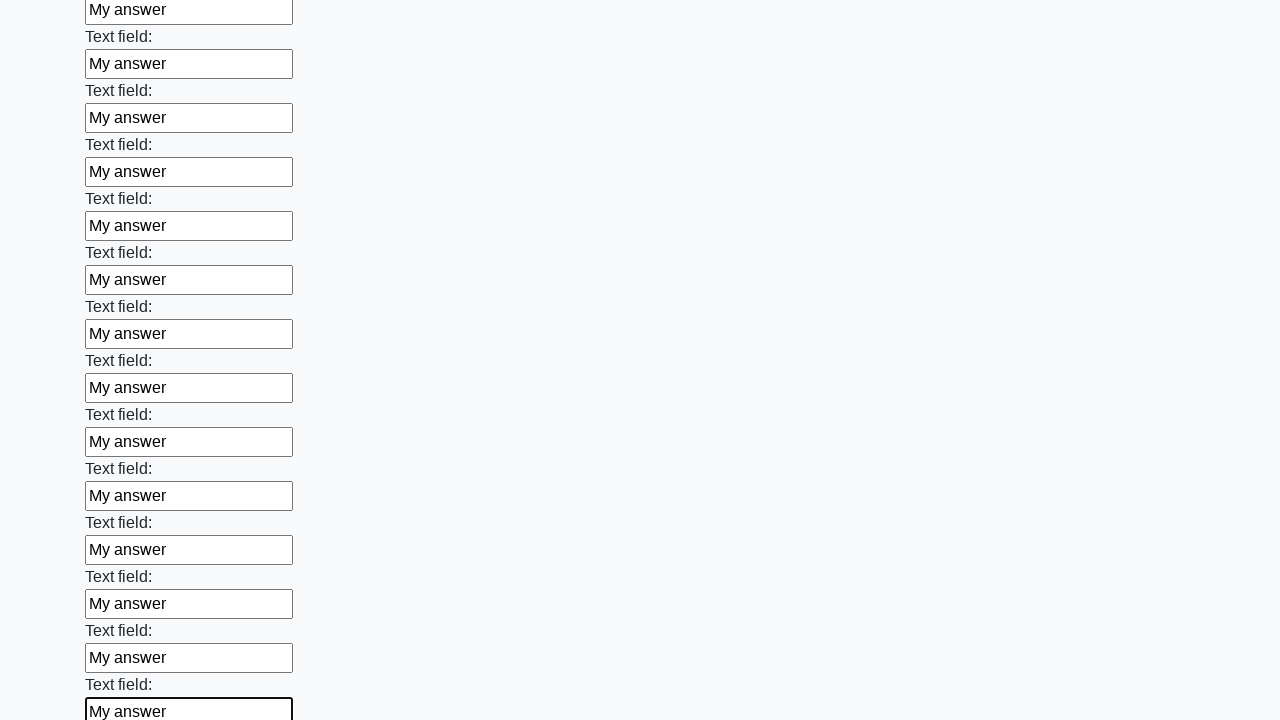

Filled required input field 56 of 100 with 'My answer' on xpath=//input[@required] >> nth=55
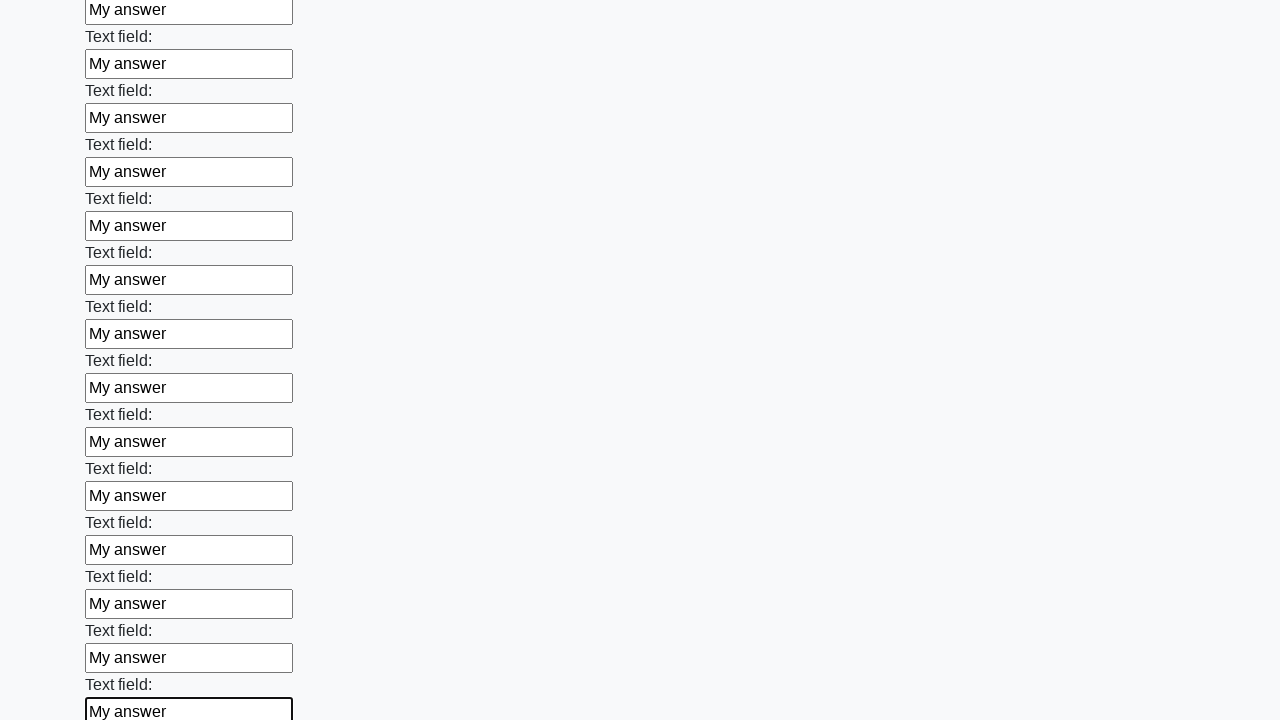

Filled required input field 57 of 100 with 'My answer' on xpath=//input[@required] >> nth=56
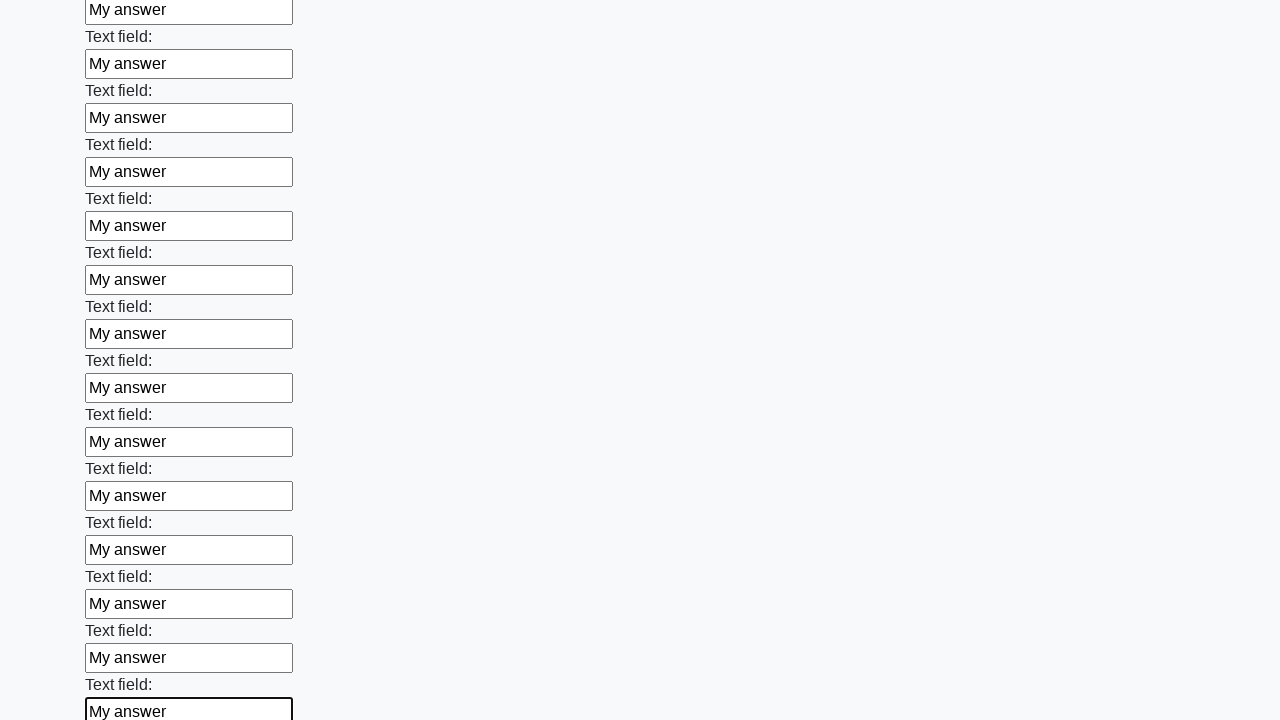

Filled required input field 58 of 100 with 'My answer' on xpath=//input[@required] >> nth=57
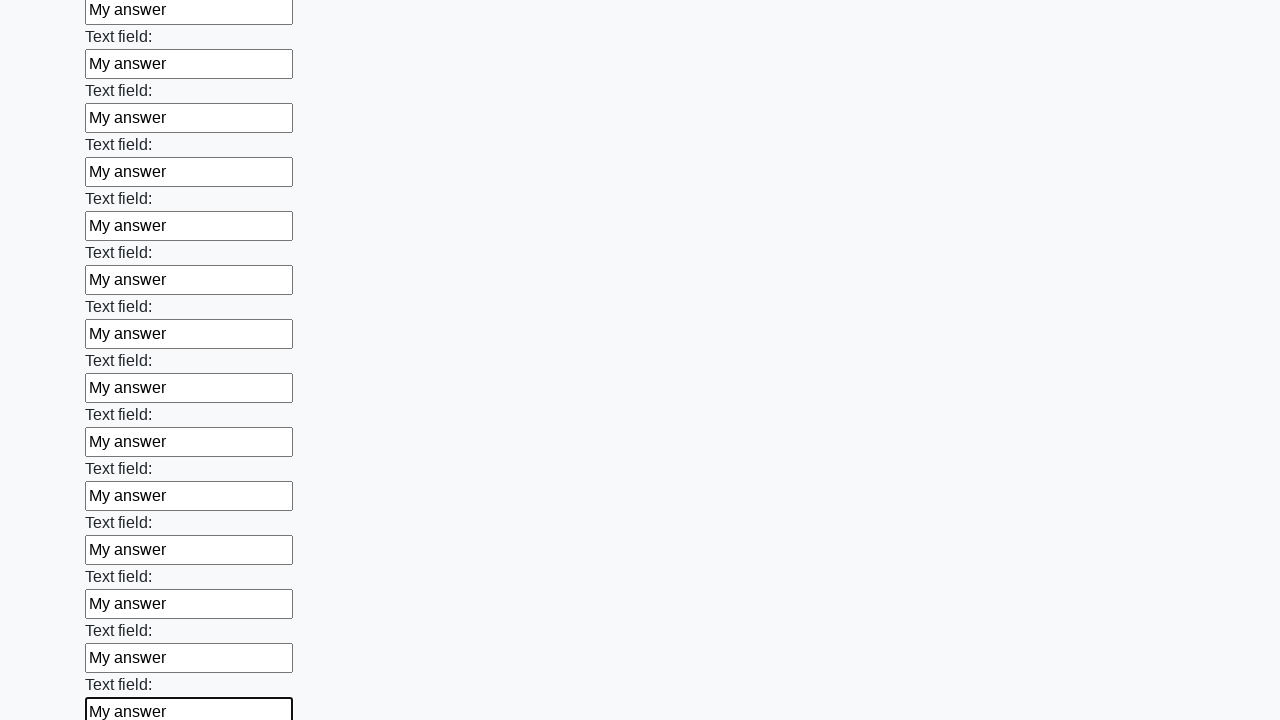

Filled required input field 59 of 100 with 'My answer' on xpath=//input[@required] >> nth=58
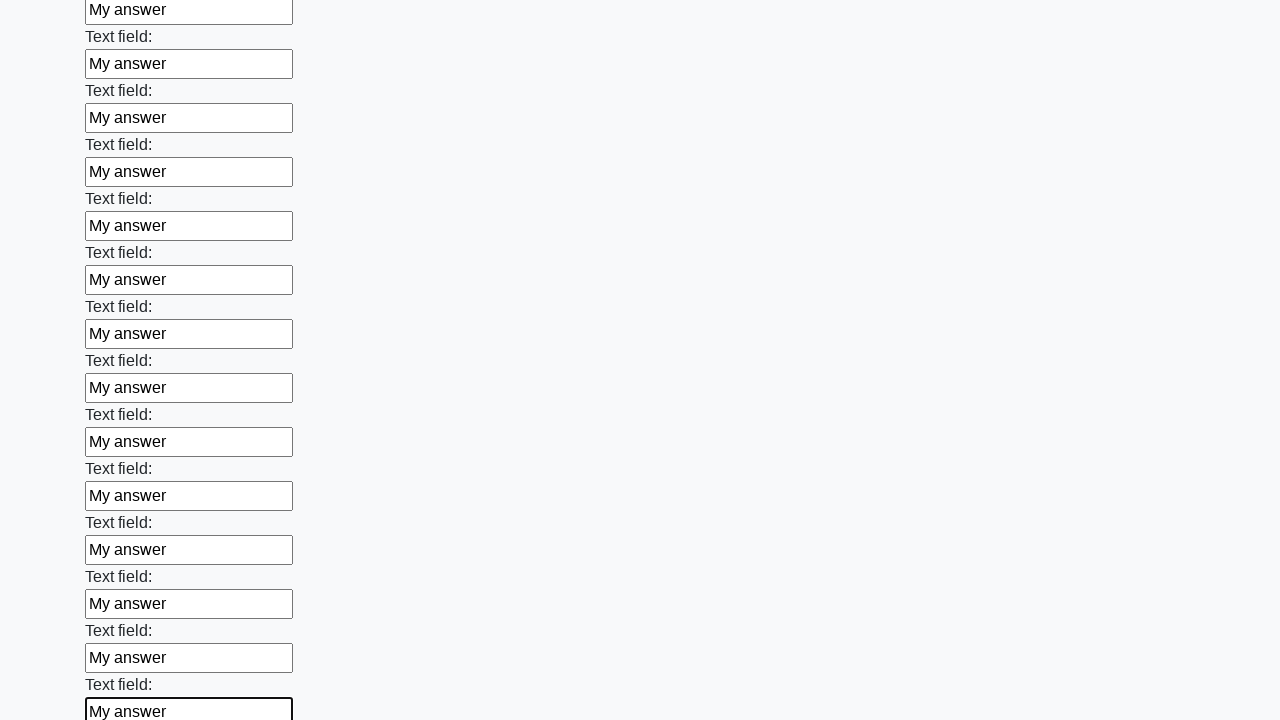

Filled required input field 60 of 100 with 'My answer' on xpath=//input[@required] >> nth=59
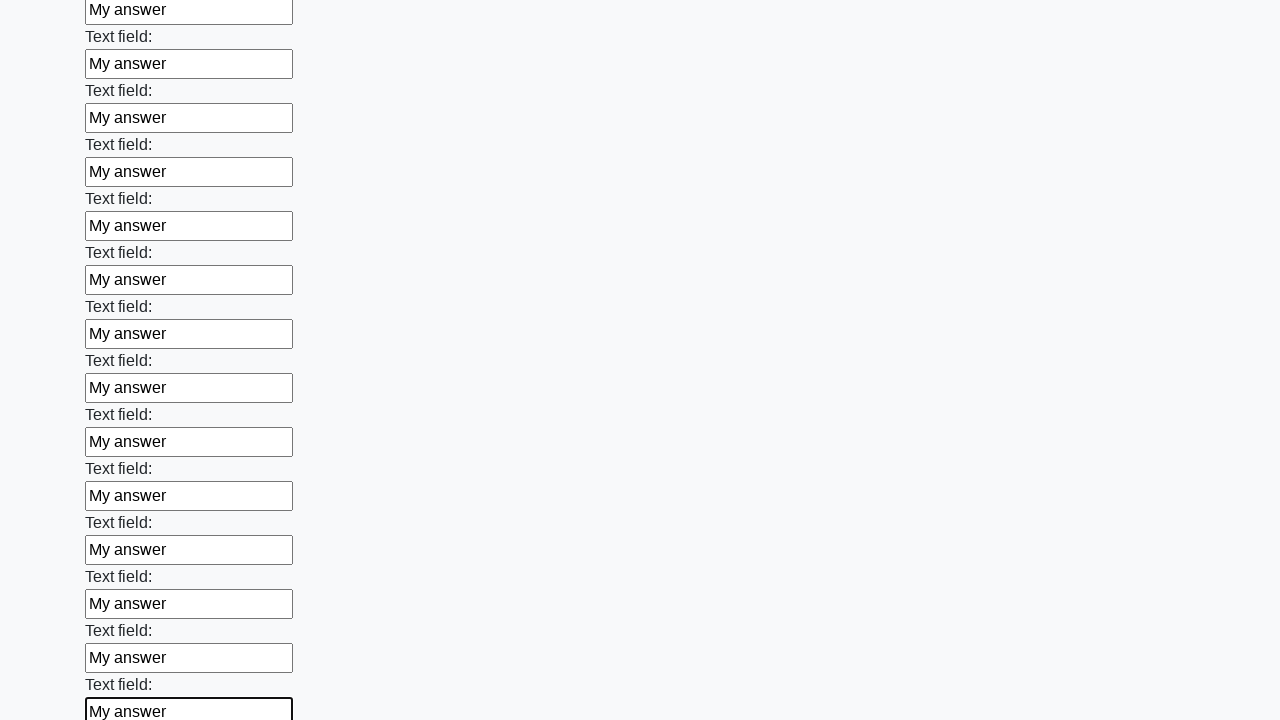

Filled required input field 61 of 100 with 'My answer' on xpath=//input[@required] >> nth=60
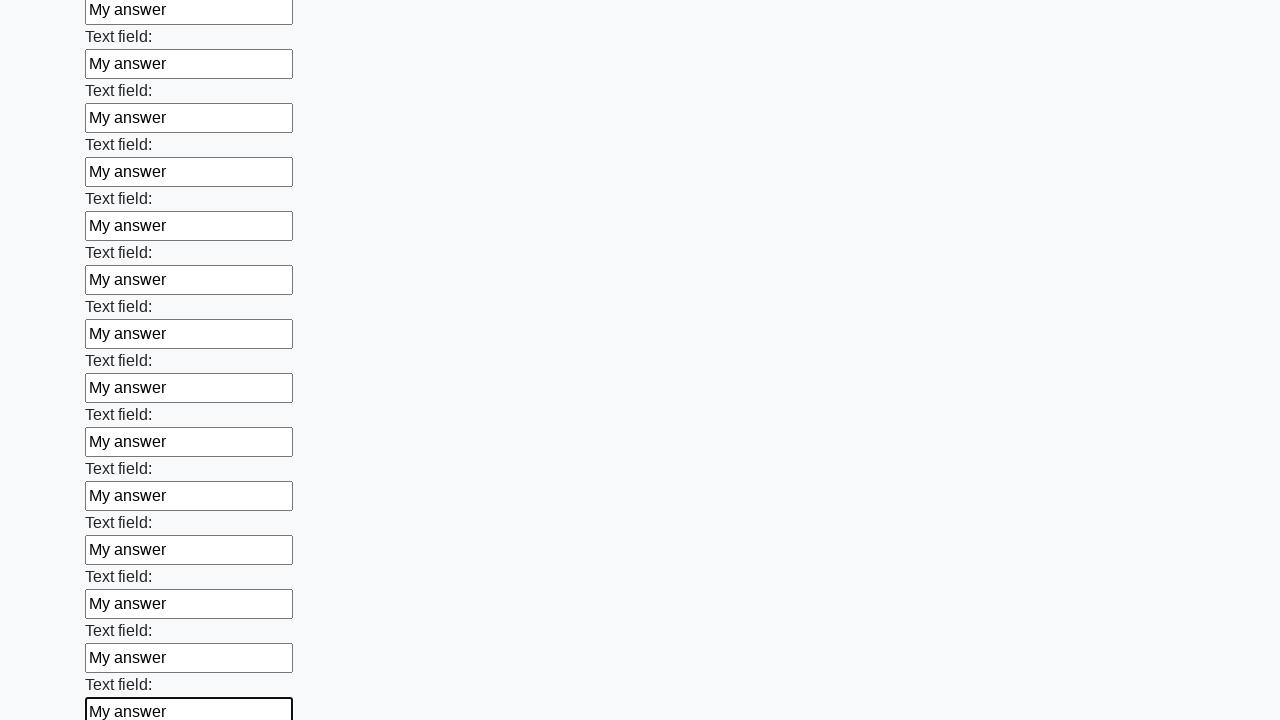

Filled required input field 62 of 100 with 'My answer' on xpath=//input[@required] >> nth=61
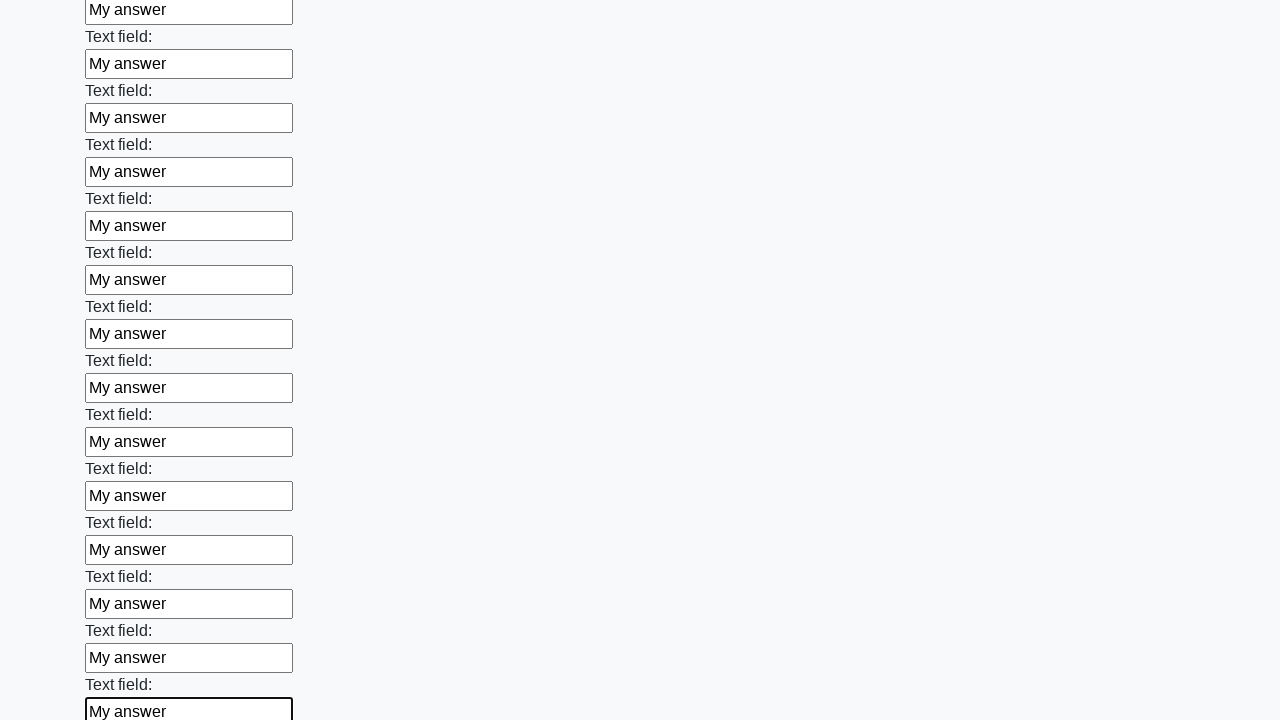

Filled required input field 63 of 100 with 'My answer' on xpath=//input[@required] >> nth=62
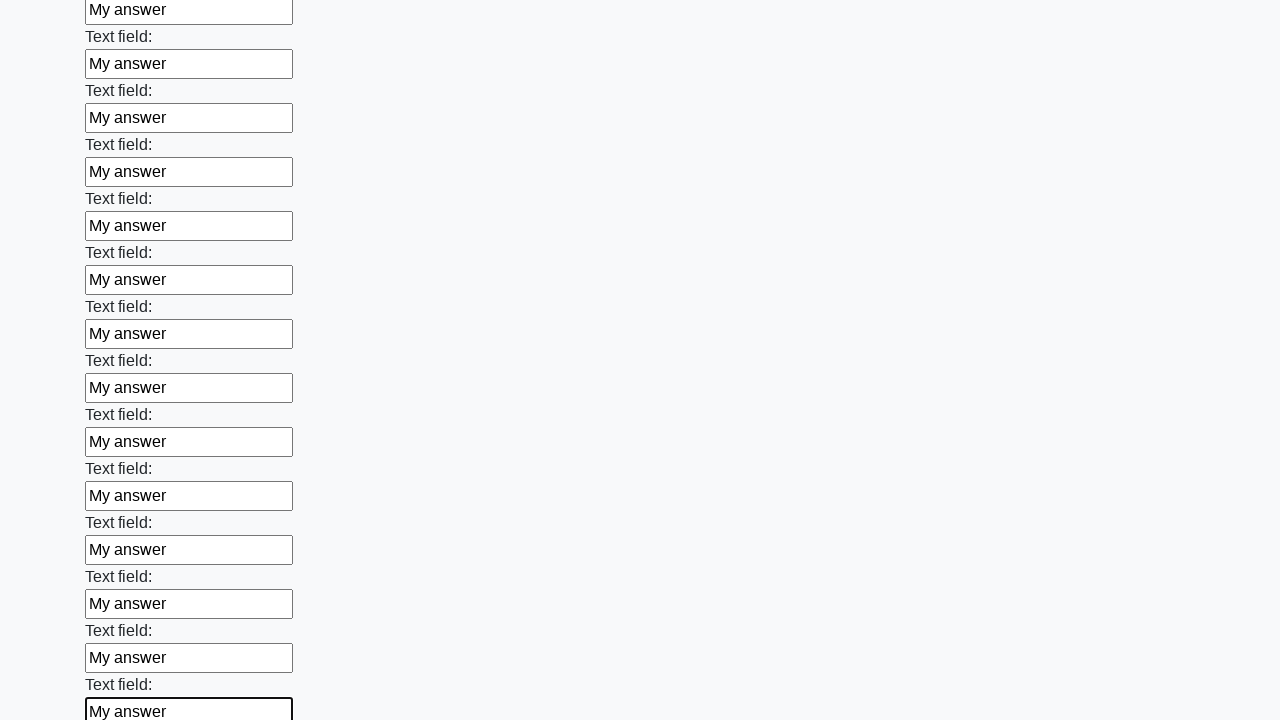

Filled required input field 64 of 100 with 'My answer' on xpath=//input[@required] >> nth=63
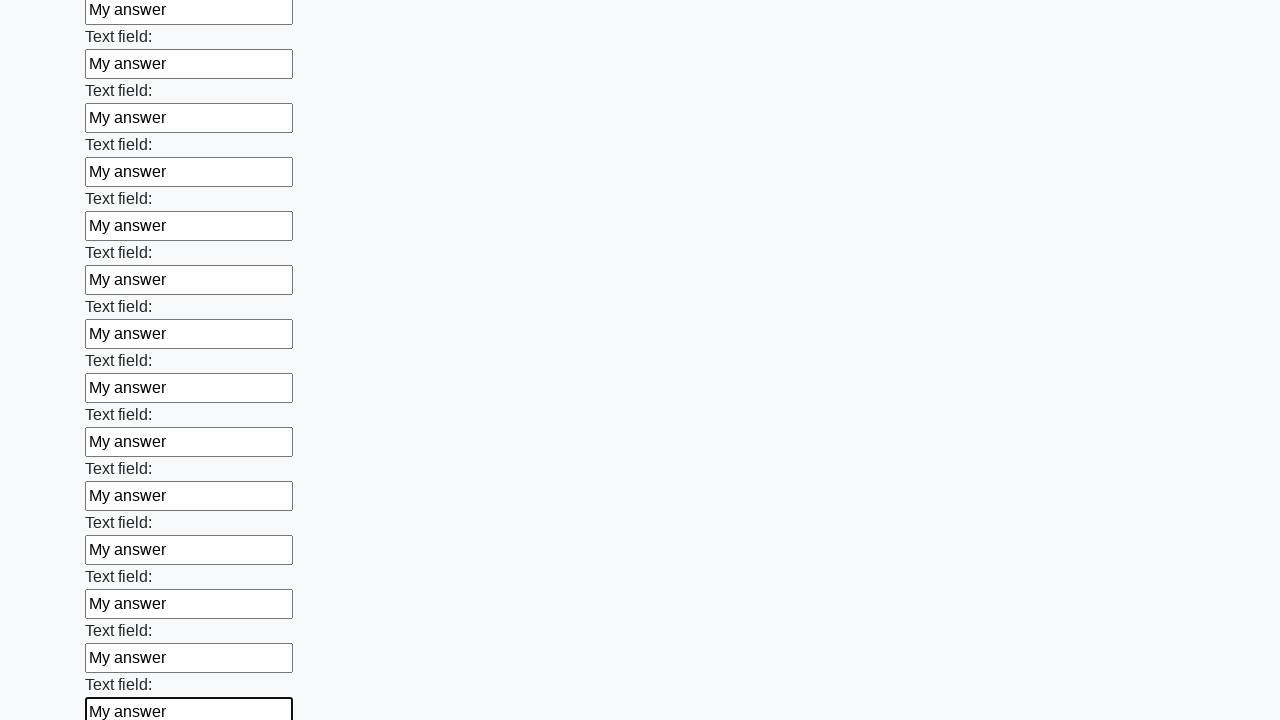

Filled required input field 65 of 100 with 'My answer' on xpath=//input[@required] >> nth=64
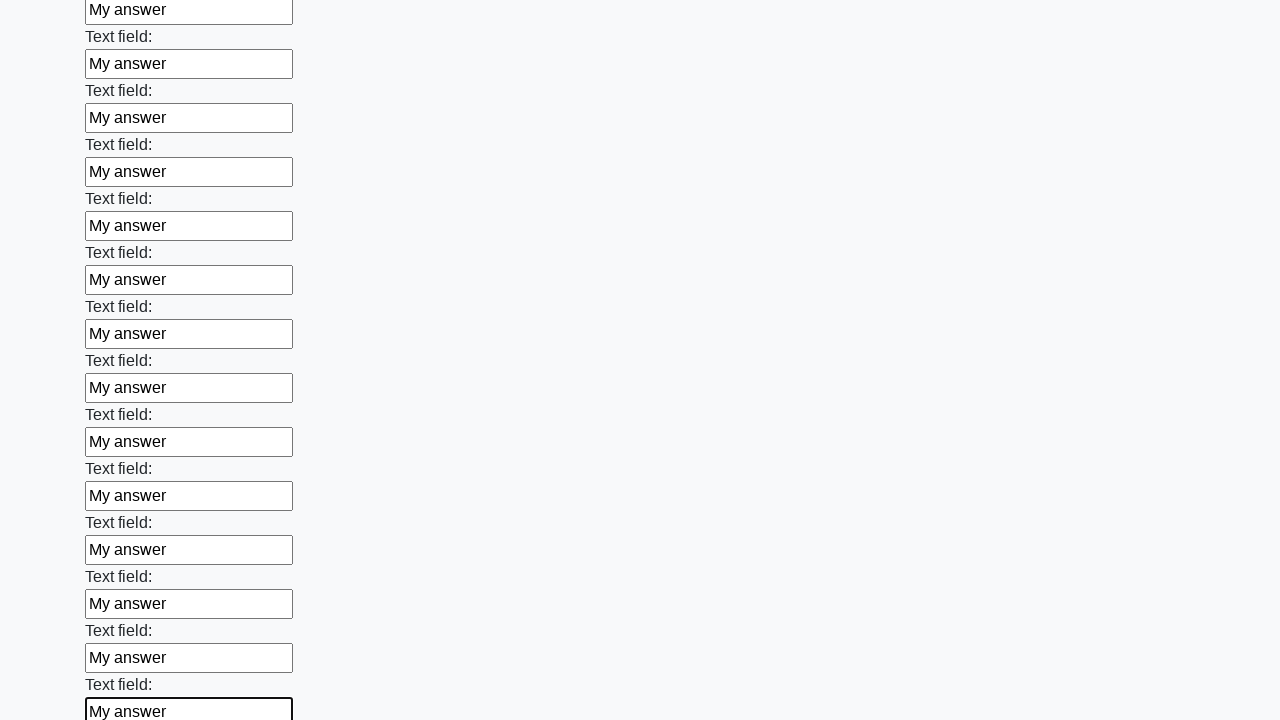

Filled required input field 66 of 100 with 'My answer' on xpath=//input[@required] >> nth=65
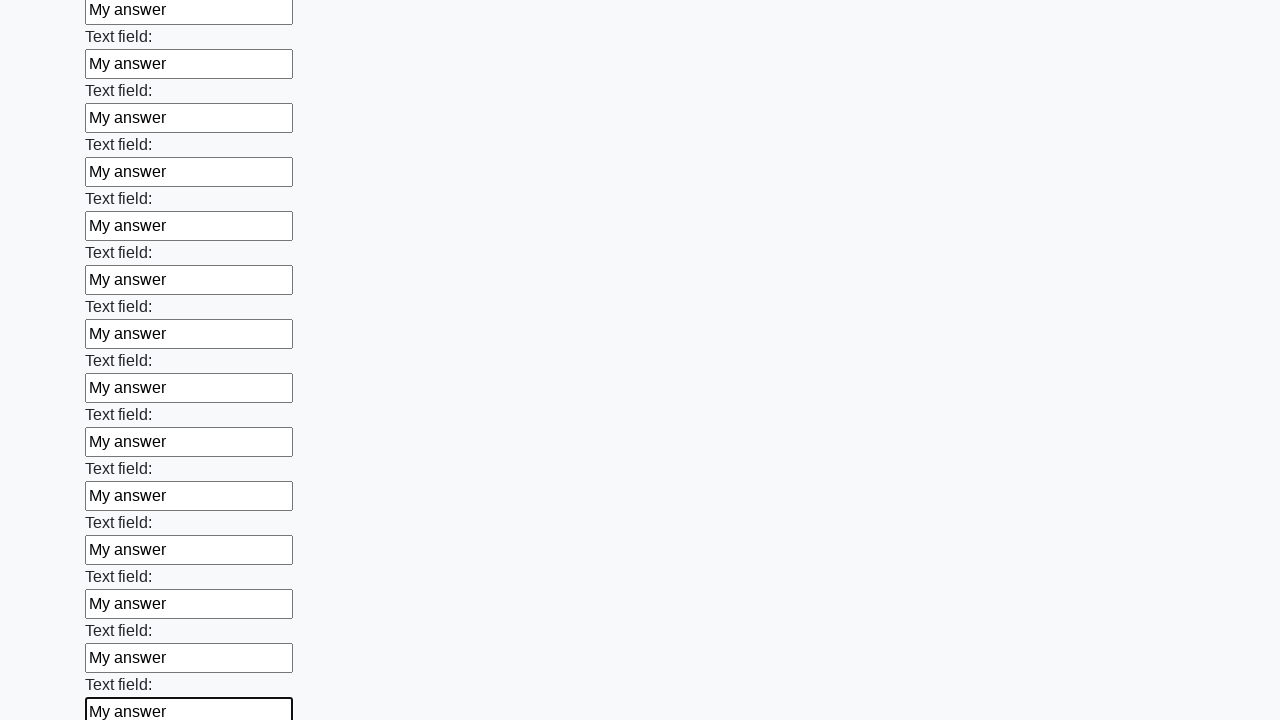

Filled required input field 67 of 100 with 'My answer' on xpath=//input[@required] >> nth=66
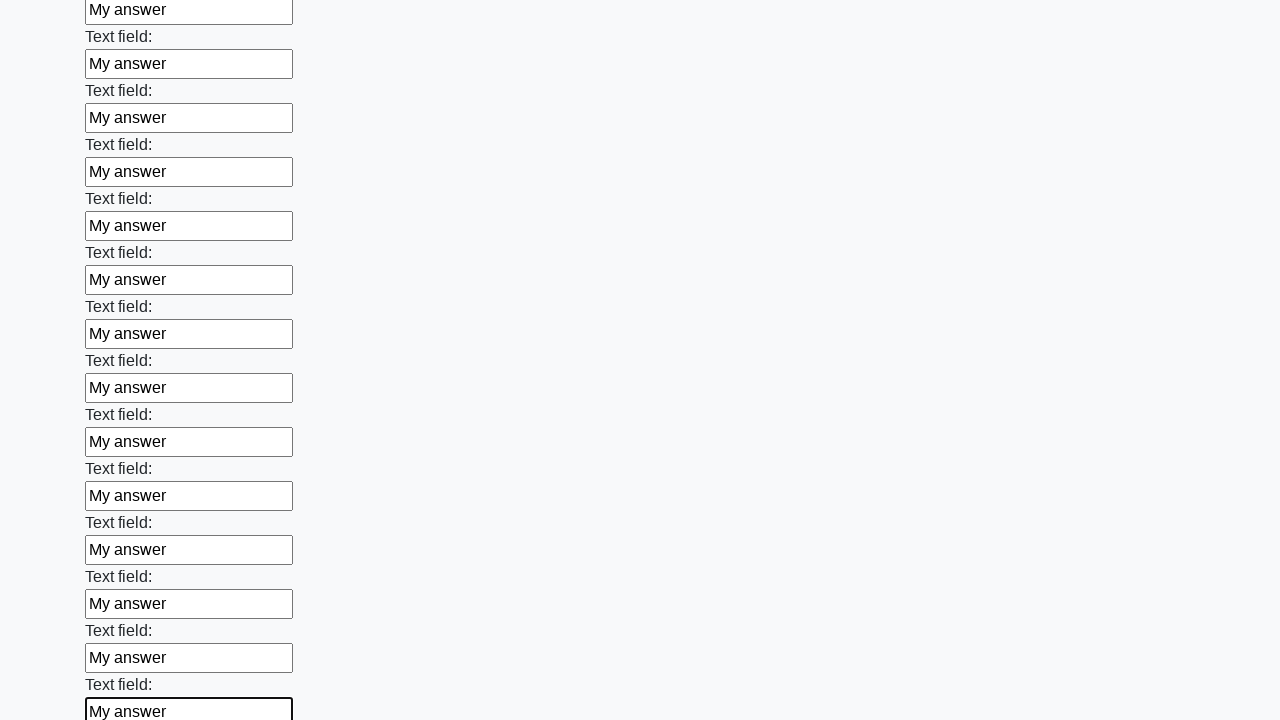

Filled required input field 68 of 100 with 'My answer' on xpath=//input[@required] >> nth=67
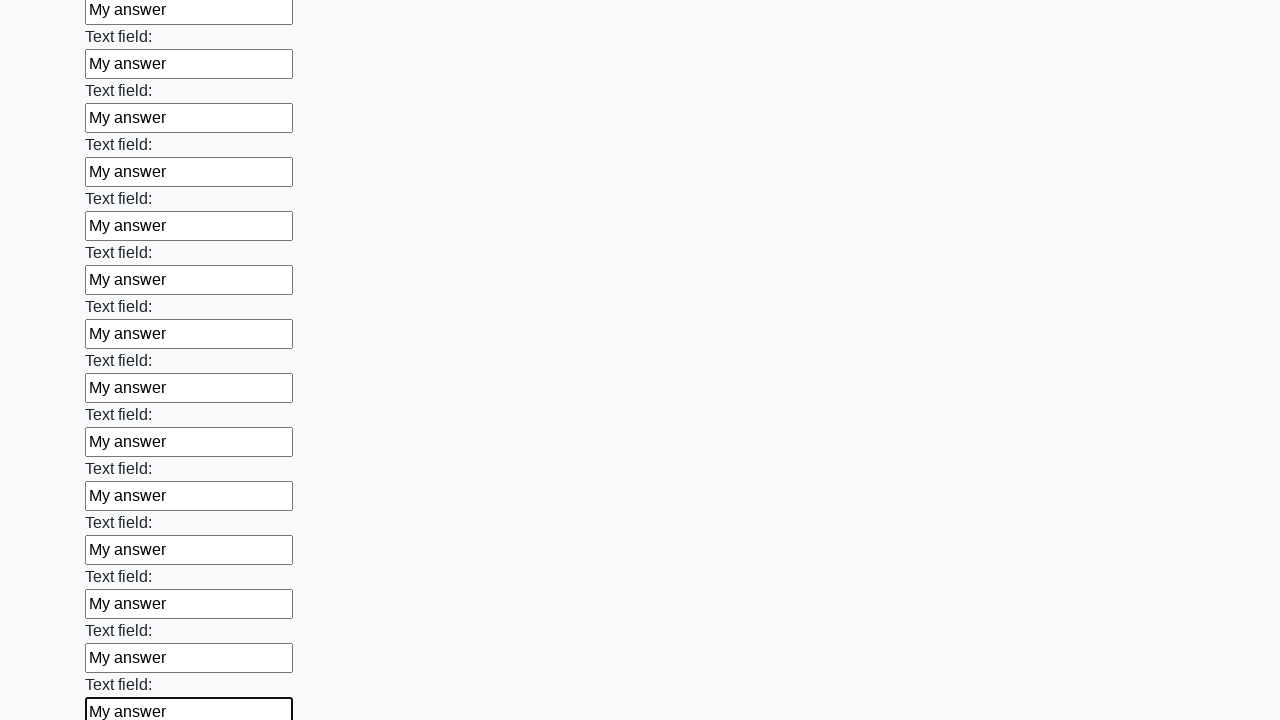

Filled required input field 69 of 100 with 'My answer' on xpath=//input[@required] >> nth=68
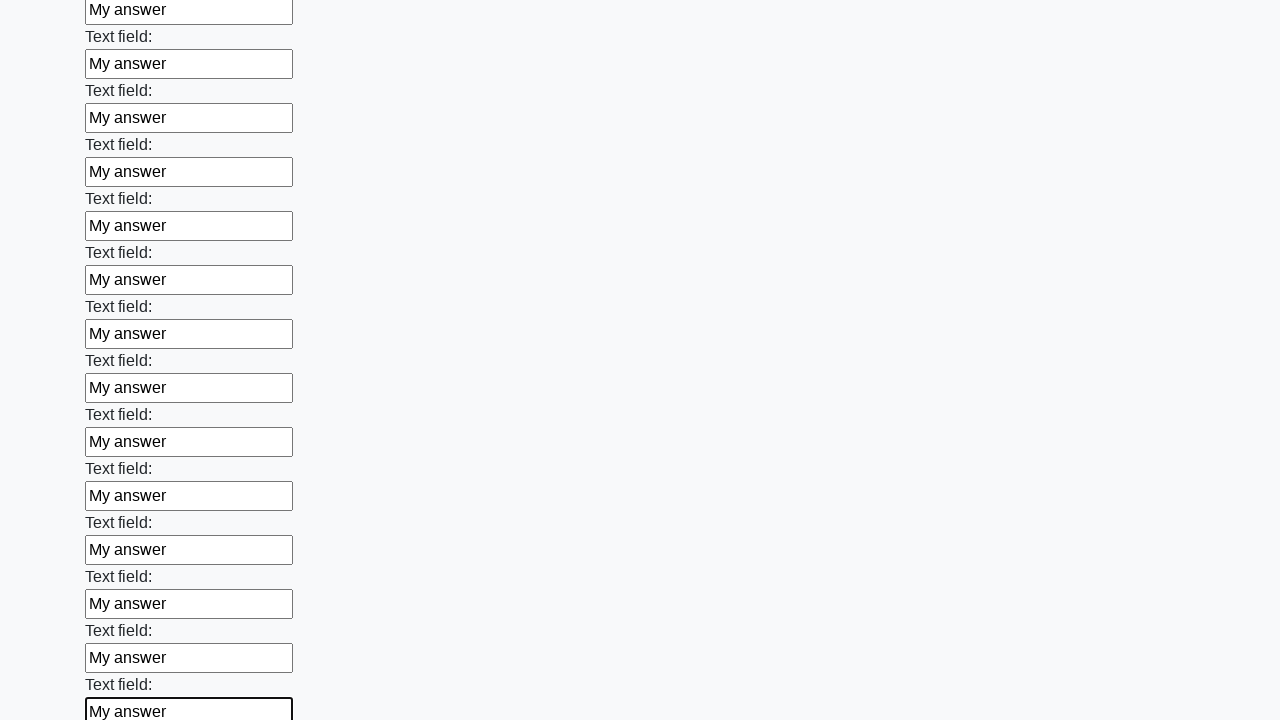

Filled required input field 70 of 100 with 'My answer' on xpath=//input[@required] >> nth=69
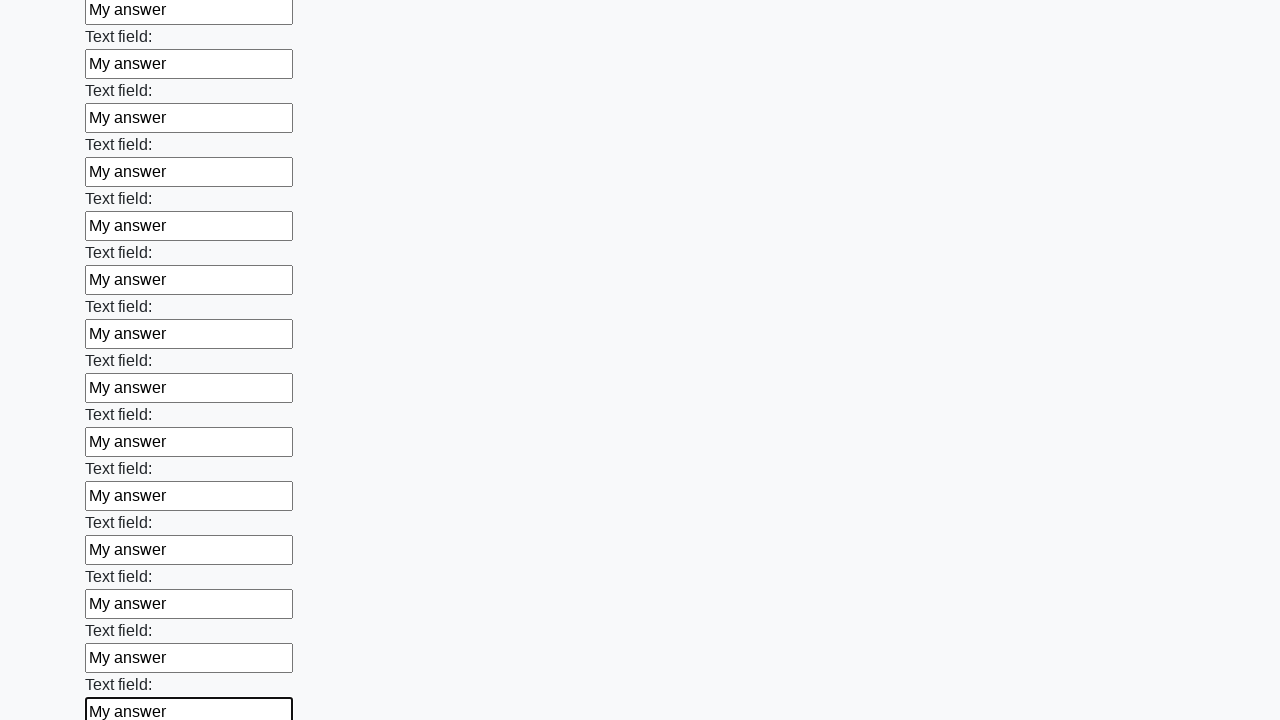

Filled required input field 71 of 100 with 'My answer' on xpath=//input[@required] >> nth=70
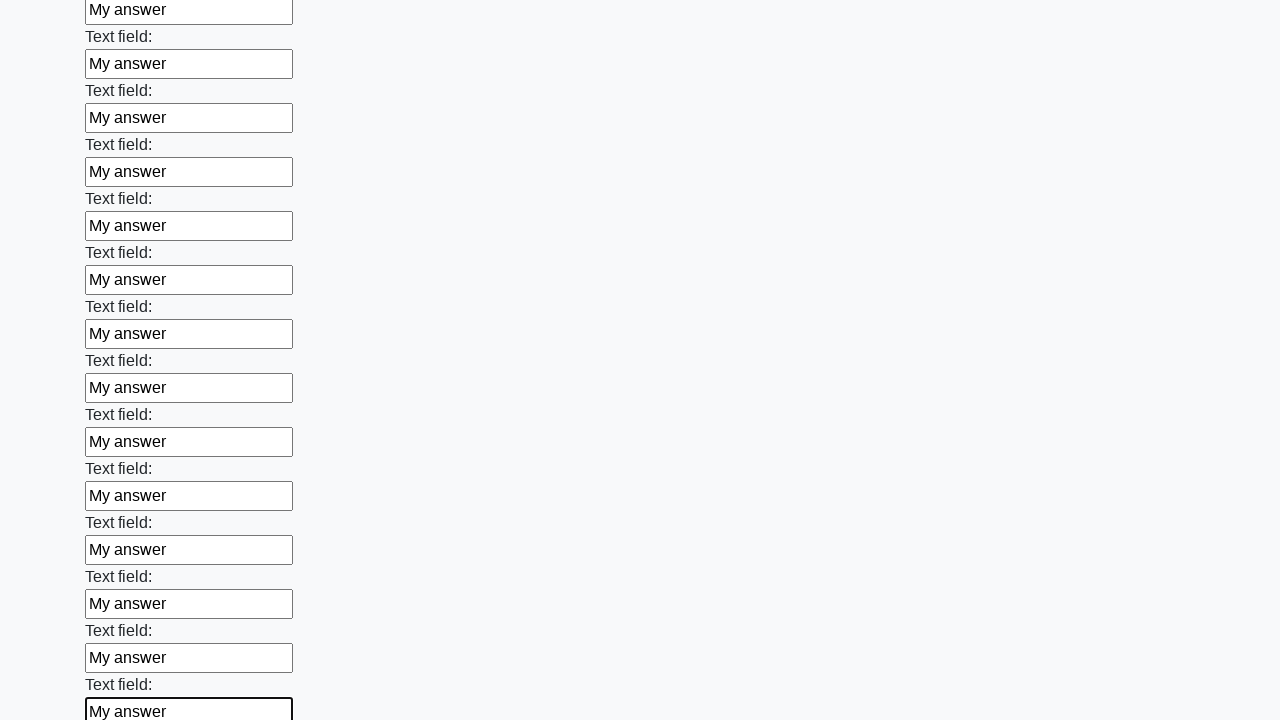

Filled required input field 72 of 100 with 'My answer' on xpath=//input[@required] >> nth=71
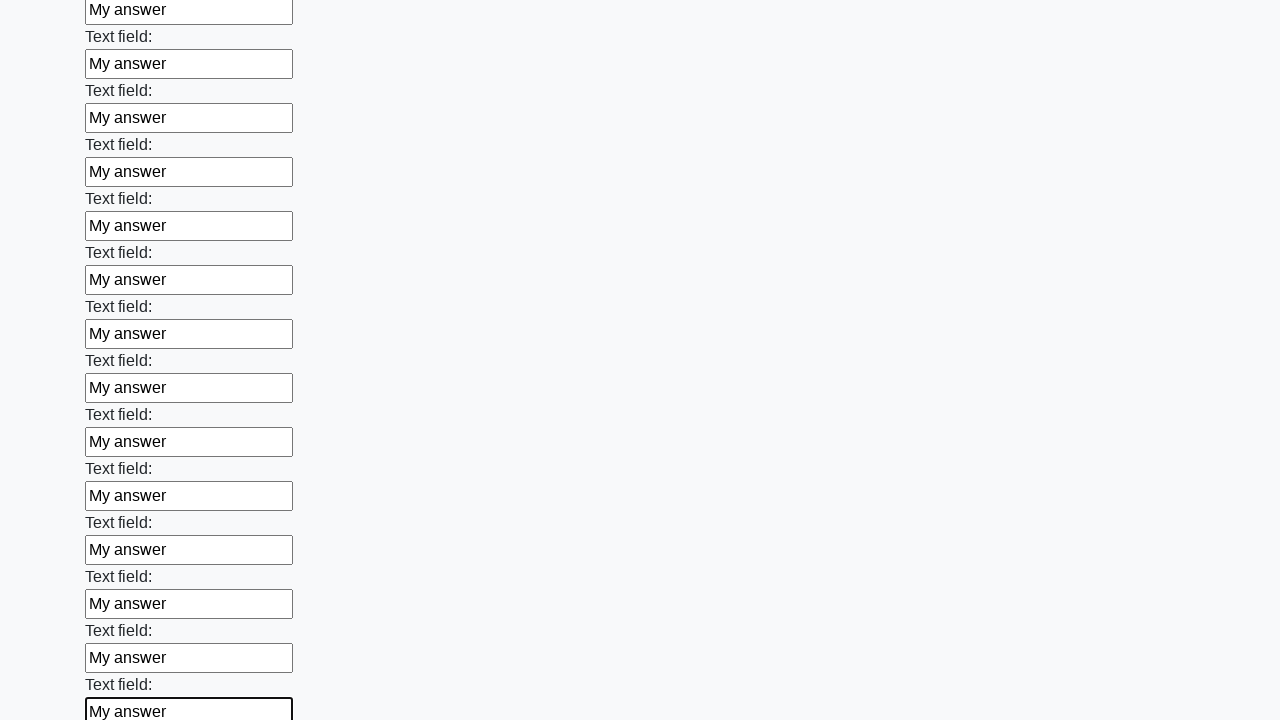

Filled required input field 73 of 100 with 'My answer' on xpath=//input[@required] >> nth=72
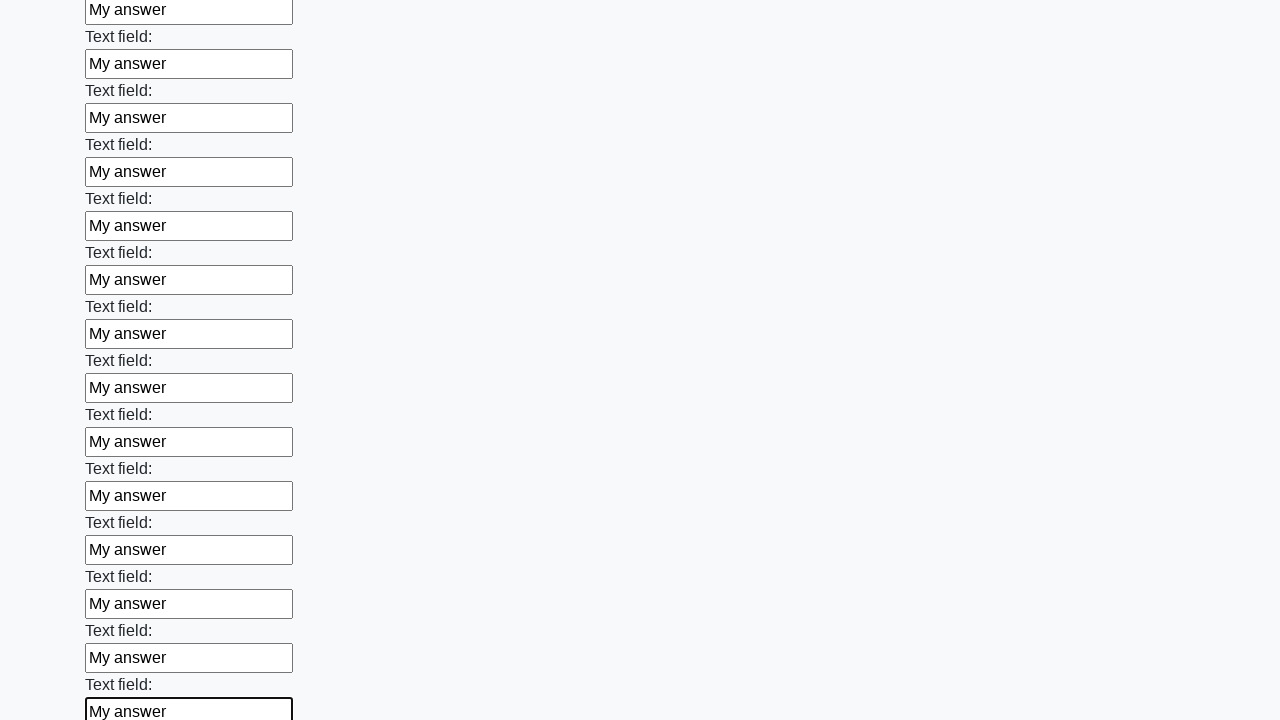

Filled required input field 74 of 100 with 'My answer' on xpath=//input[@required] >> nth=73
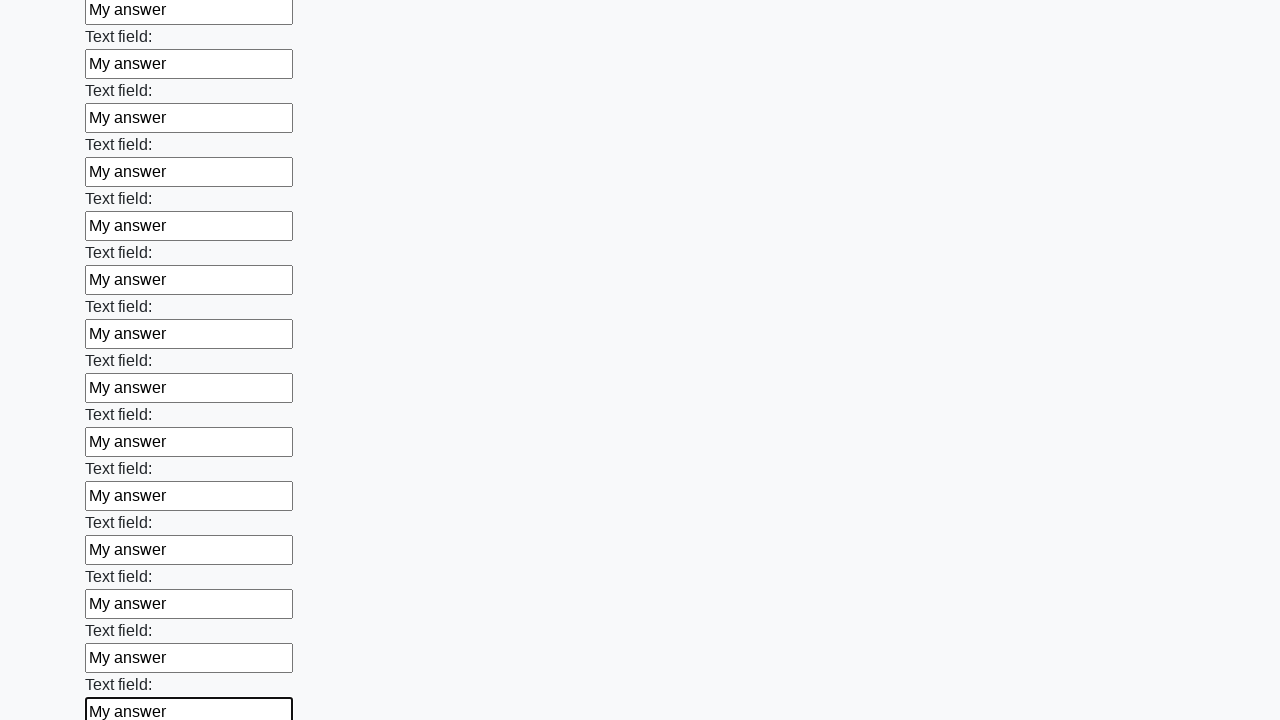

Filled required input field 75 of 100 with 'My answer' on xpath=//input[@required] >> nth=74
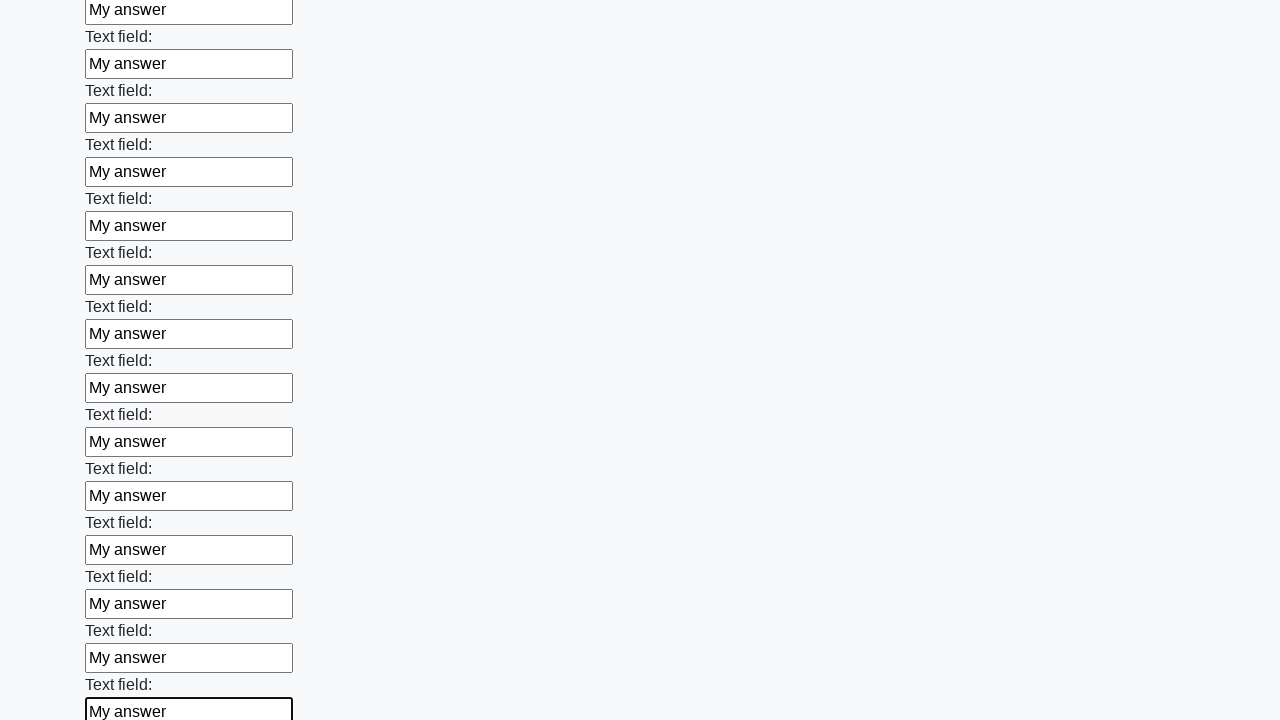

Filled required input field 76 of 100 with 'My answer' on xpath=//input[@required] >> nth=75
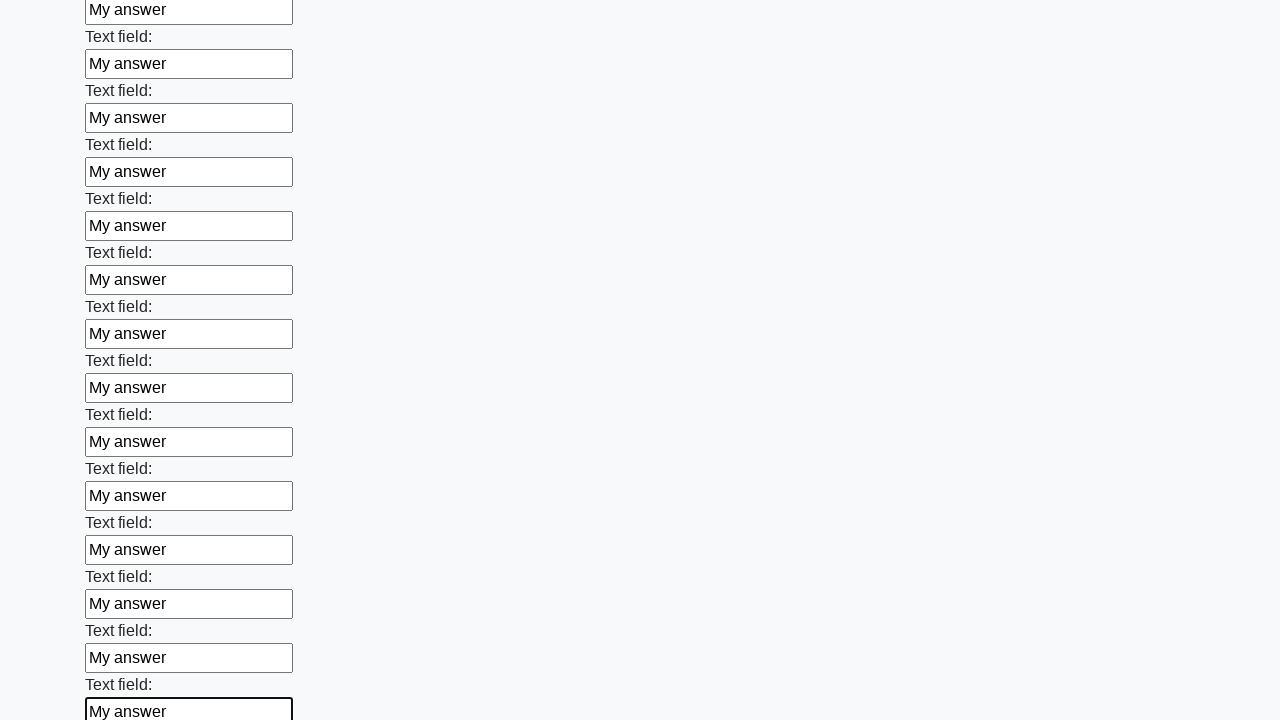

Filled required input field 77 of 100 with 'My answer' on xpath=//input[@required] >> nth=76
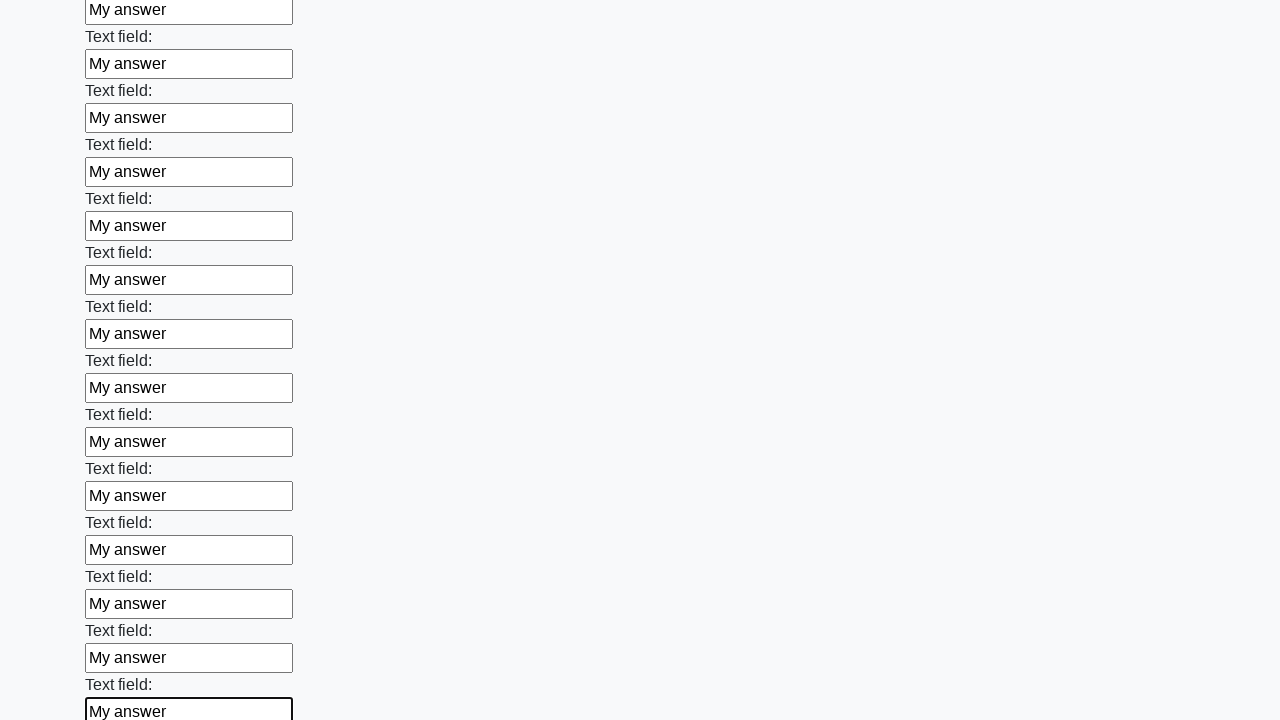

Filled required input field 78 of 100 with 'My answer' on xpath=//input[@required] >> nth=77
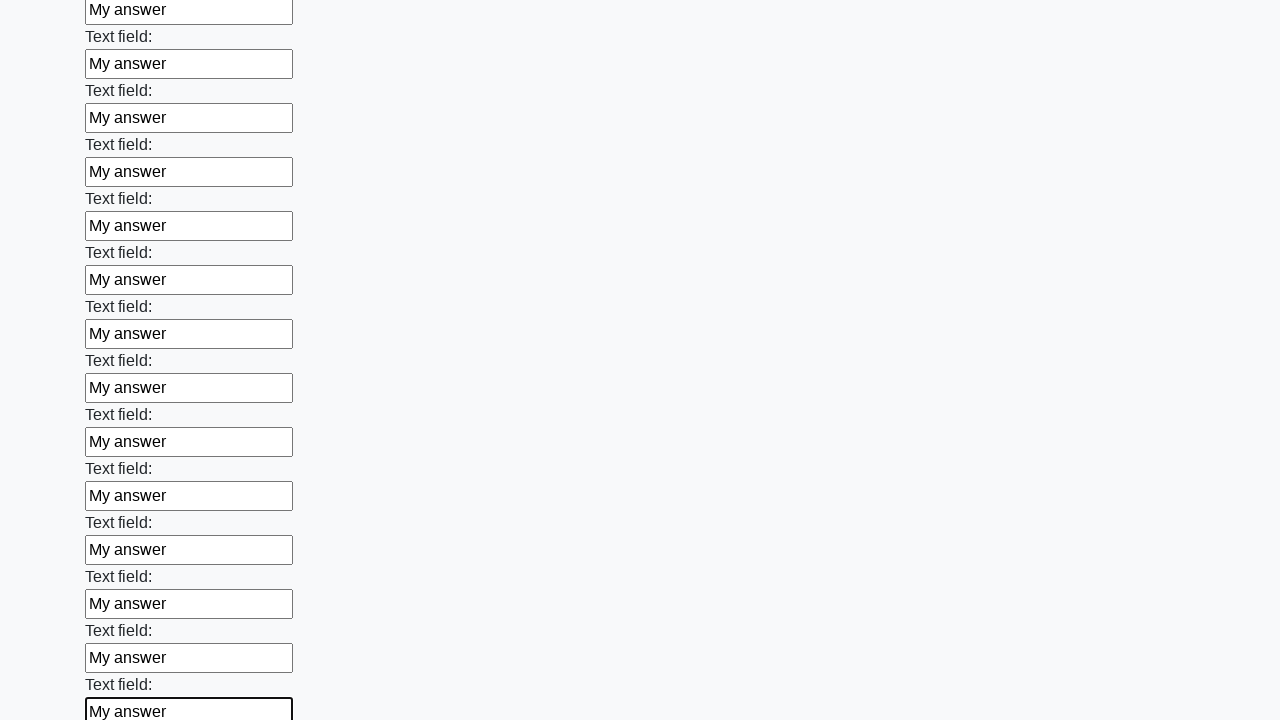

Filled required input field 79 of 100 with 'My answer' on xpath=//input[@required] >> nth=78
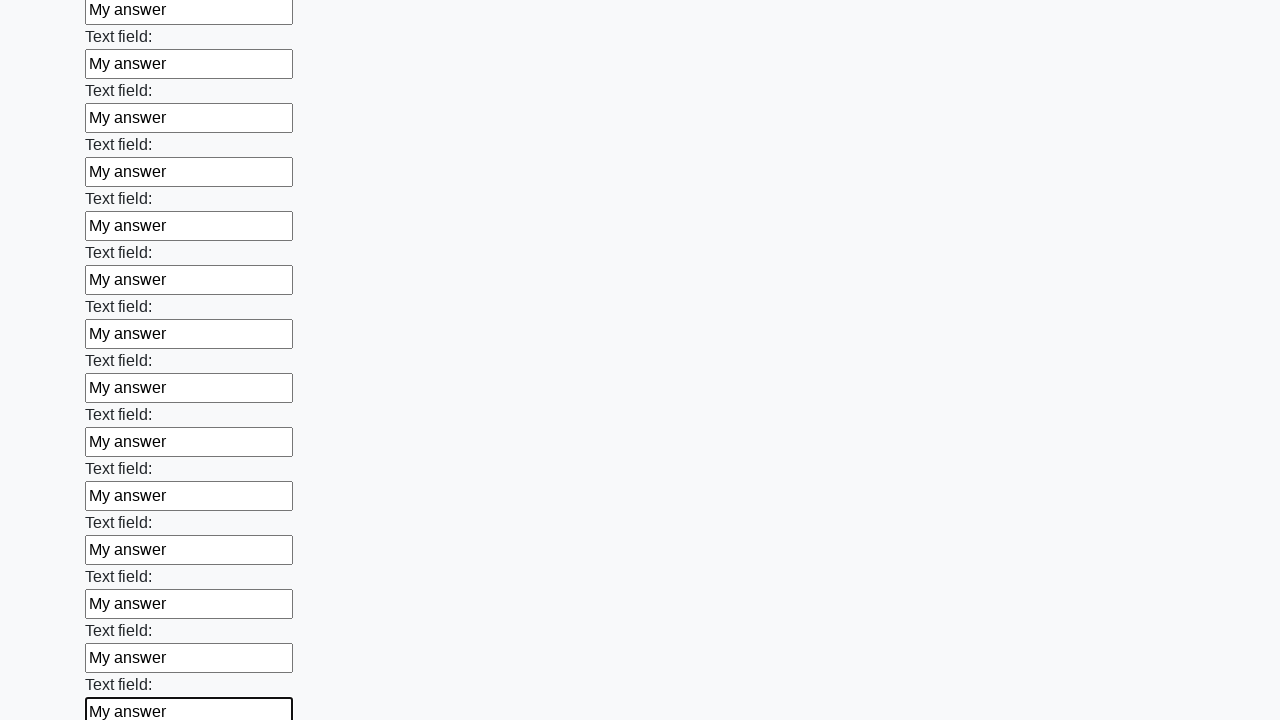

Filled required input field 80 of 100 with 'My answer' on xpath=//input[@required] >> nth=79
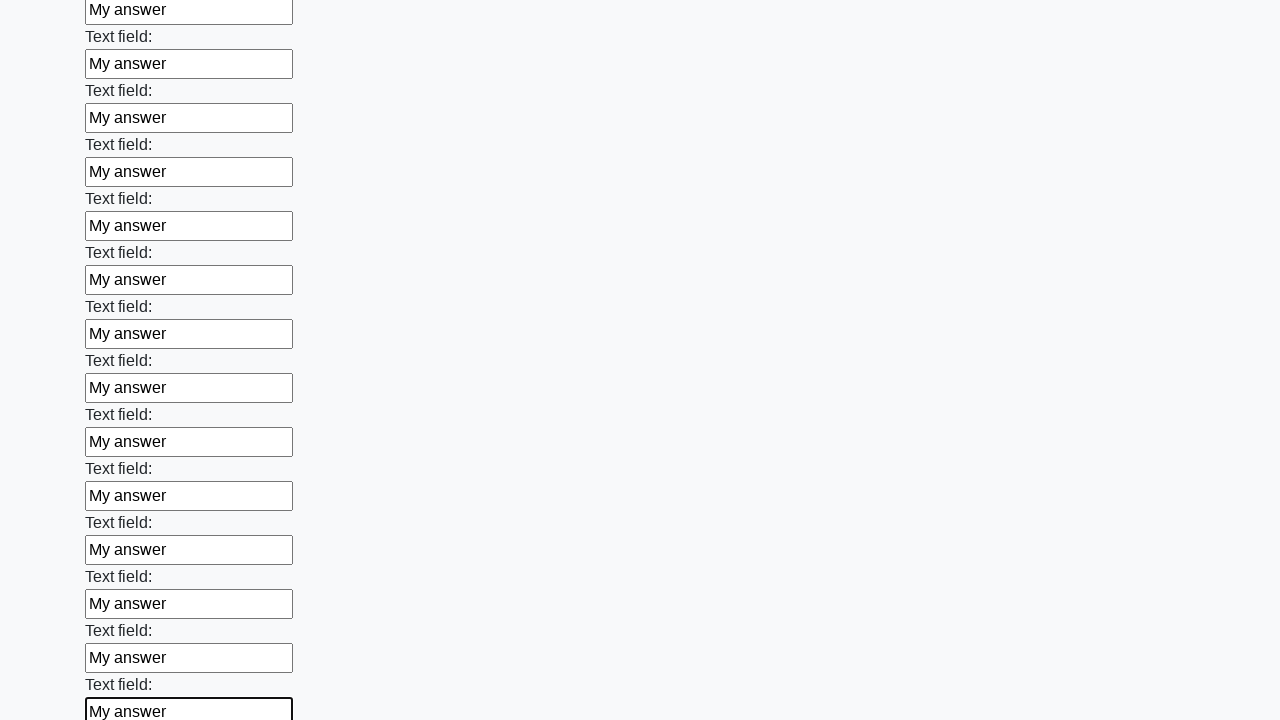

Filled required input field 81 of 100 with 'My answer' on xpath=//input[@required] >> nth=80
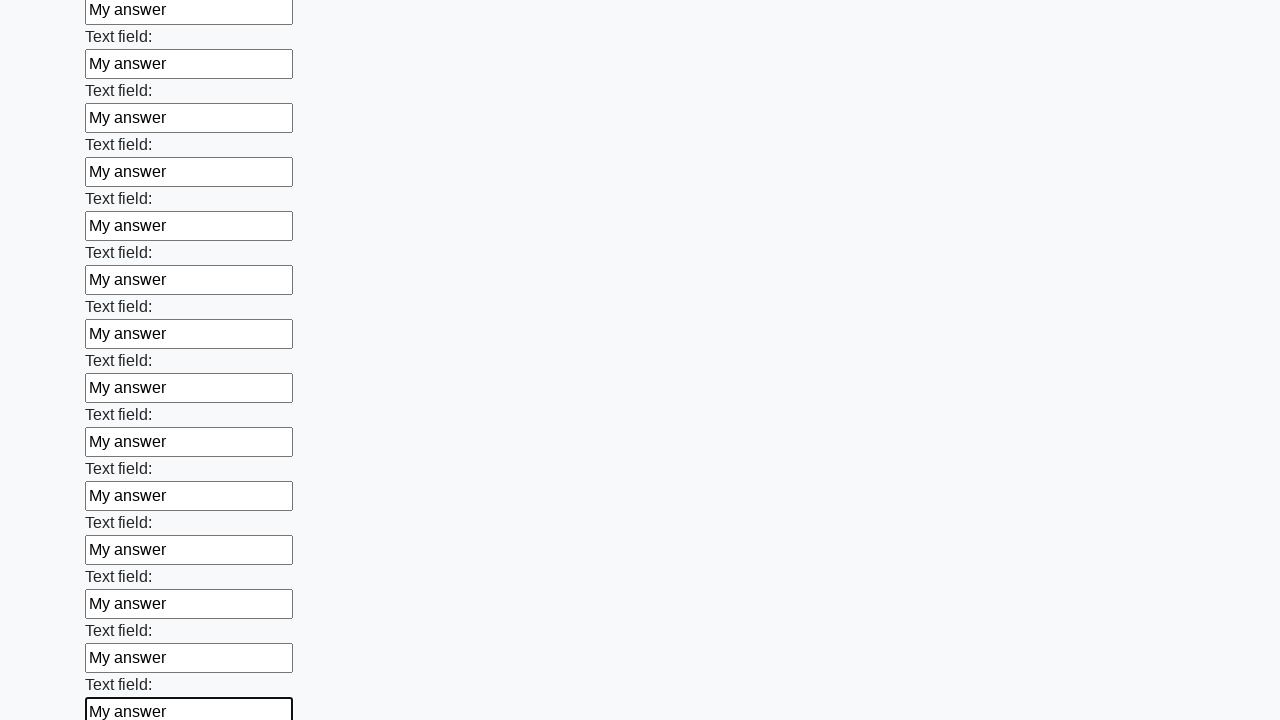

Filled required input field 82 of 100 with 'My answer' on xpath=//input[@required] >> nth=81
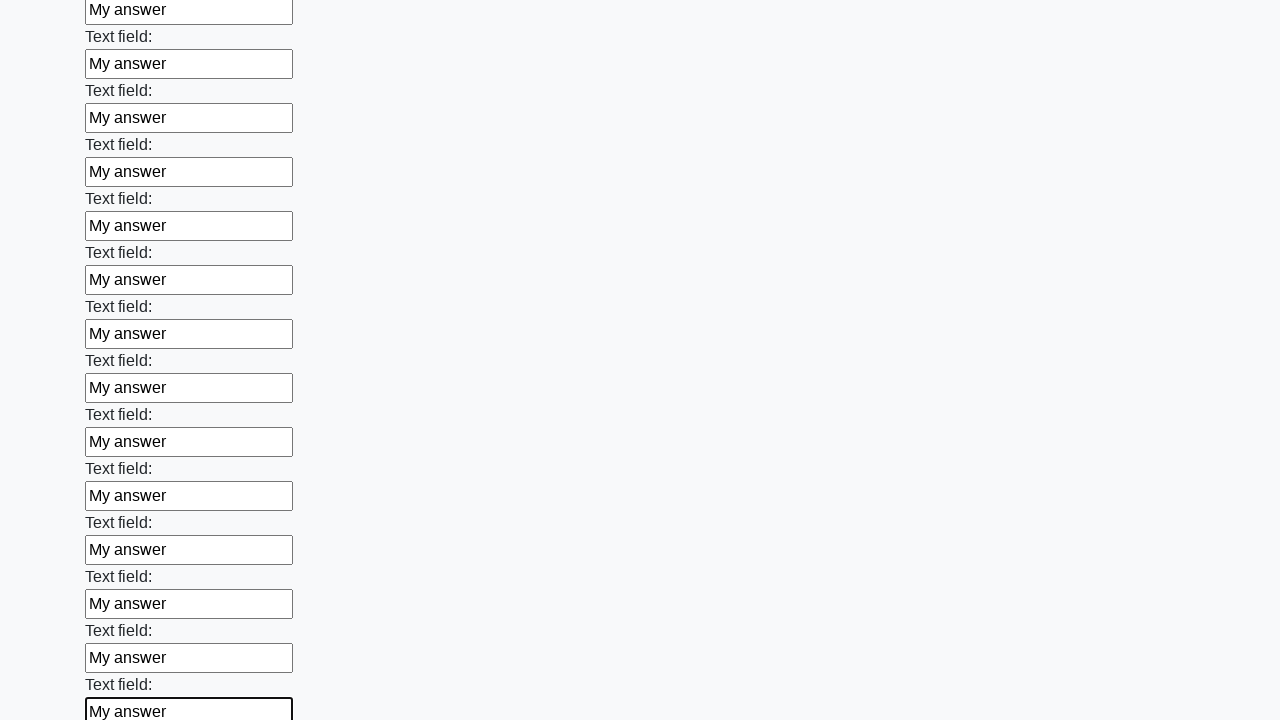

Filled required input field 83 of 100 with 'My answer' on xpath=//input[@required] >> nth=82
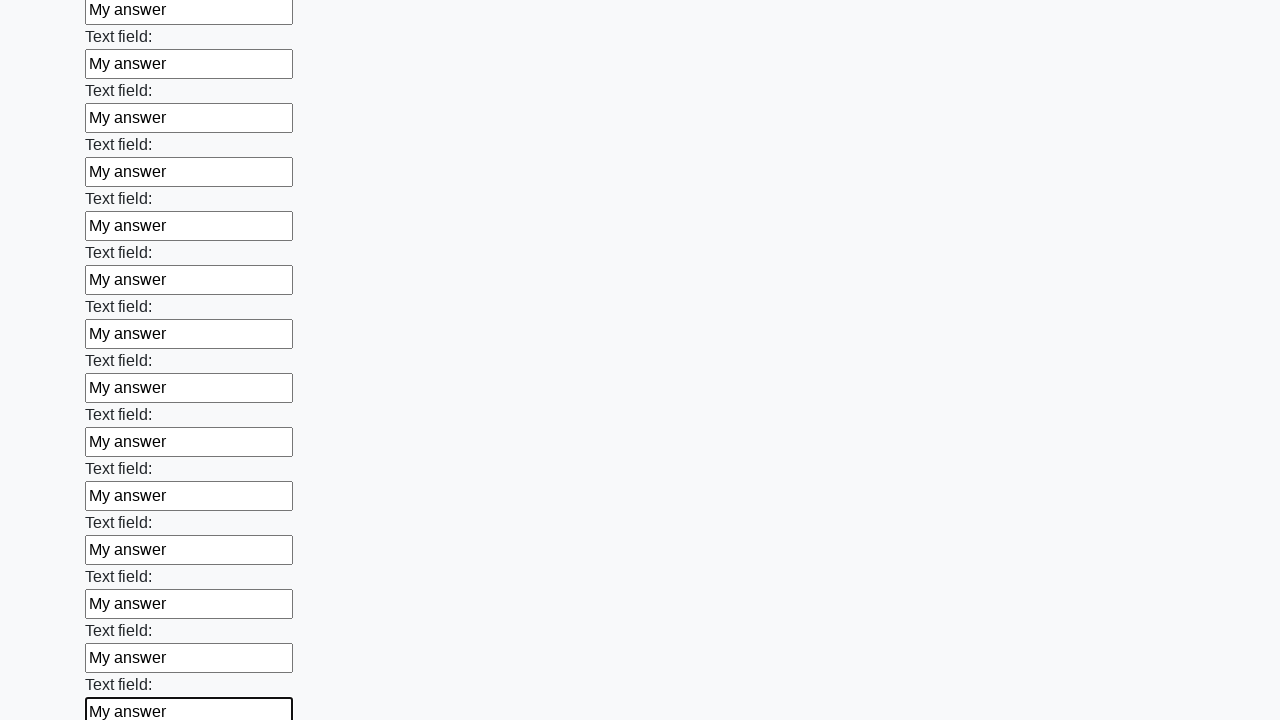

Filled required input field 84 of 100 with 'My answer' on xpath=//input[@required] >> nth=83
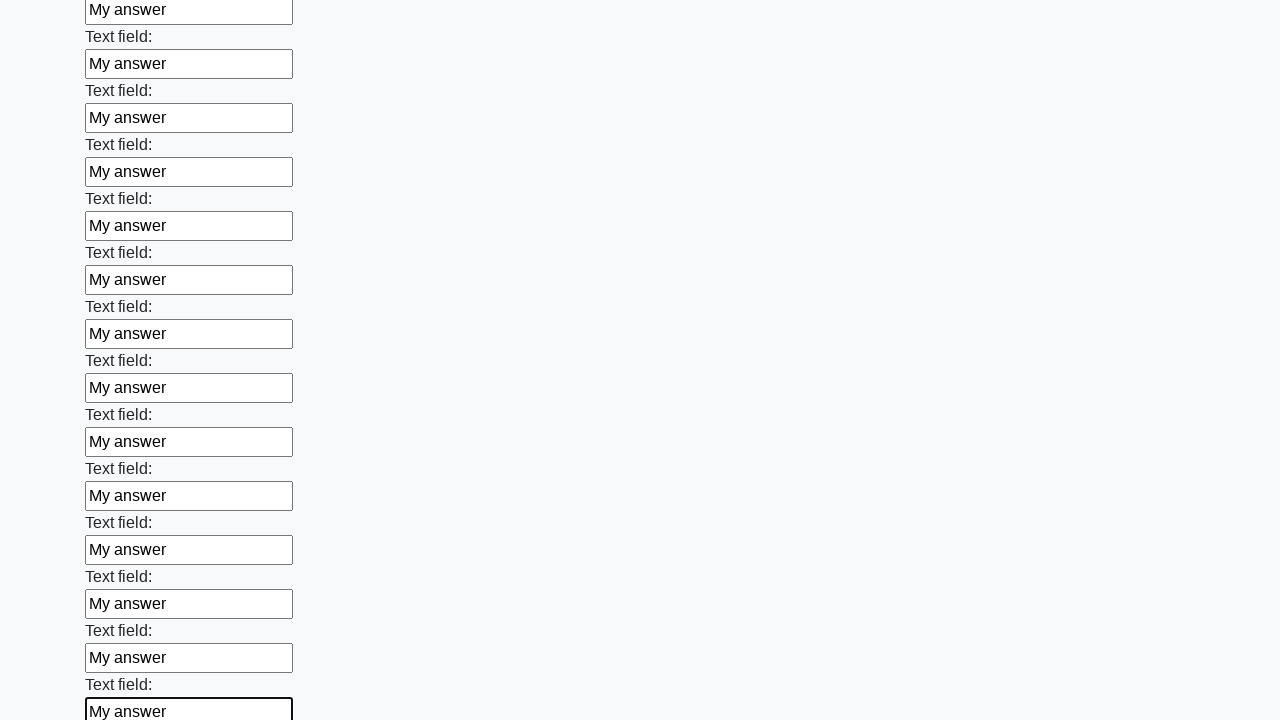

Filled required input field 85 of 100 with 'My answer' on xpath=//input[@required] >> nth=84
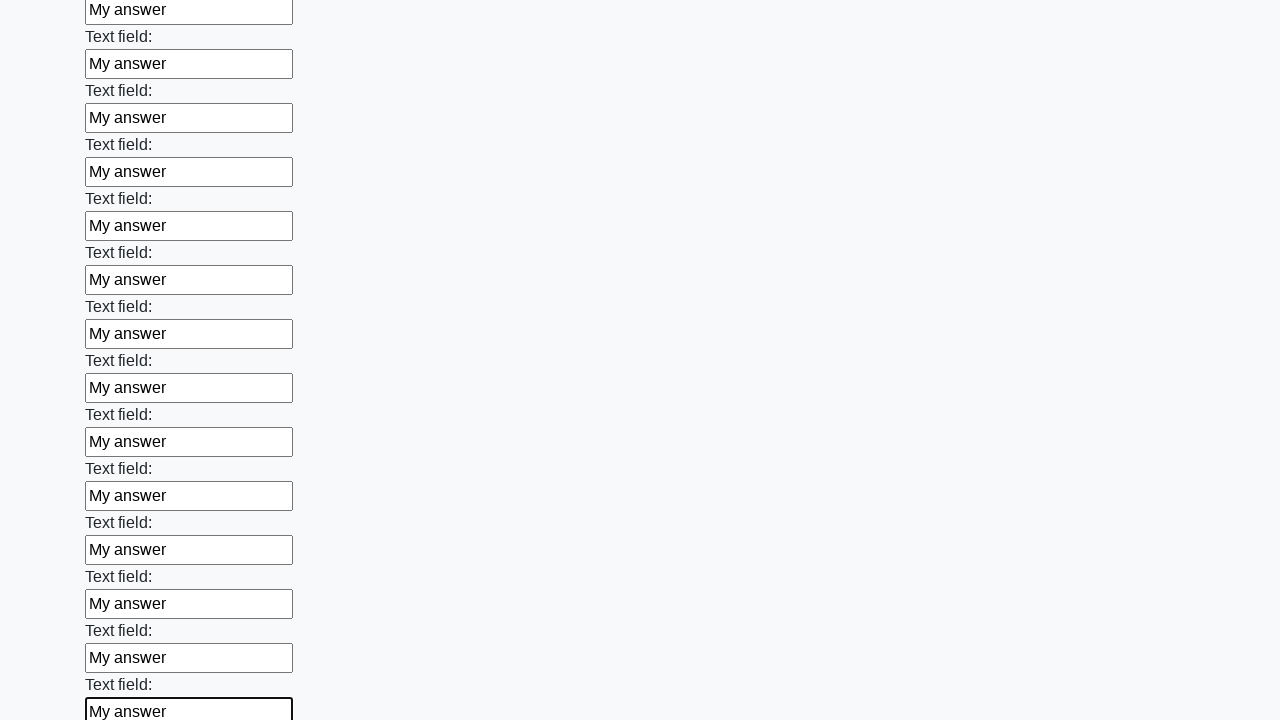

Filled required input field 86 of 100 with 'My answer' on xpath=//input[@required] >> nth=85
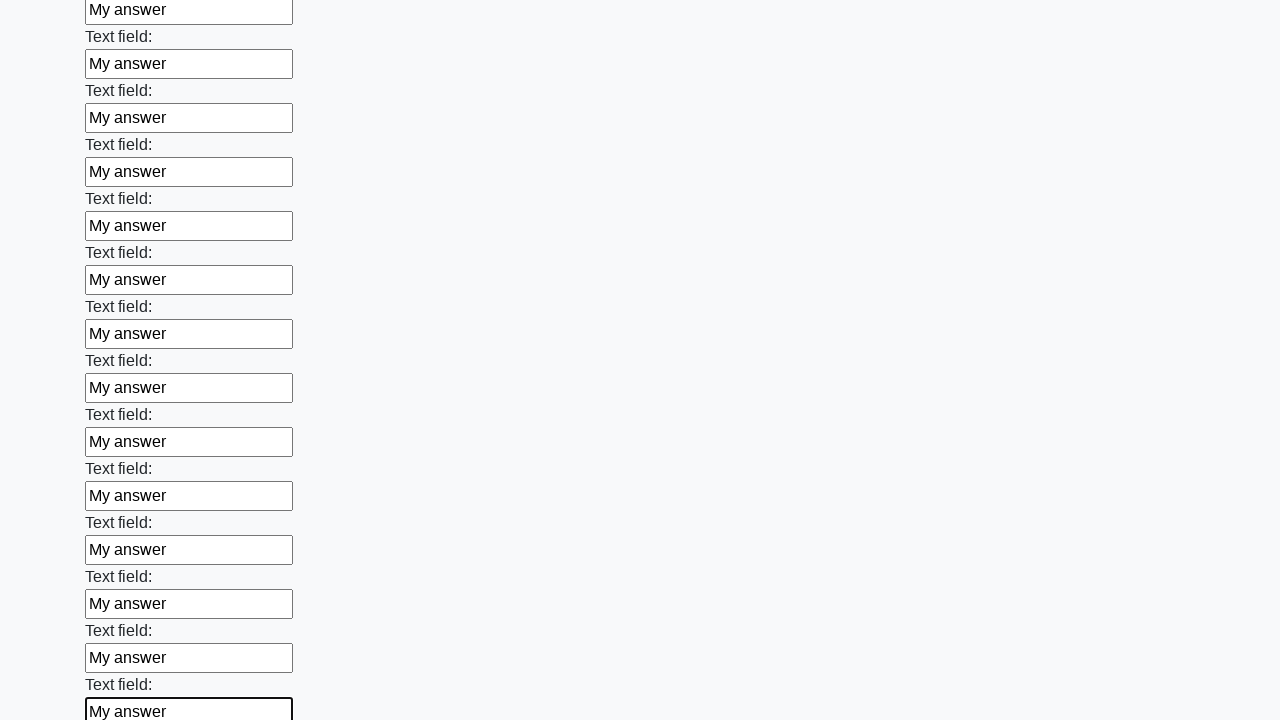

Filled required input field 87 of 100 with 'My answer' on xpath=//input[@required] >> nth=86
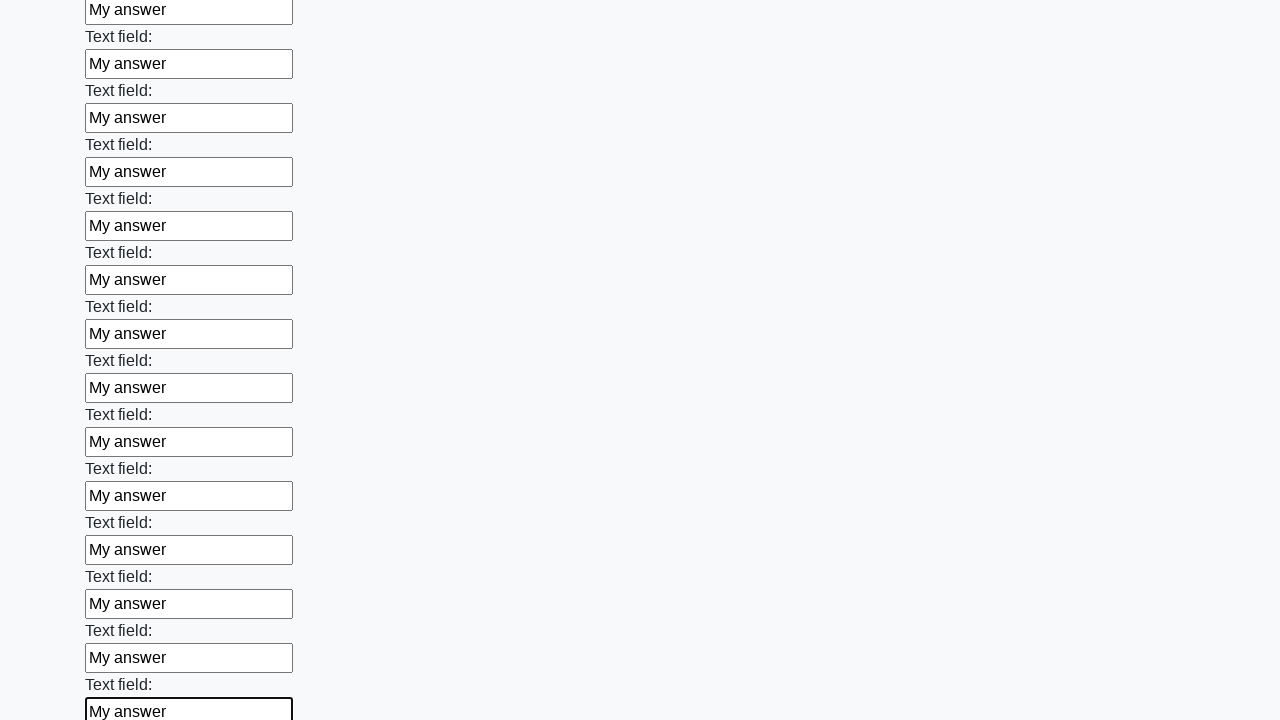

Filled required input field 88 of 100 with 'My answer' on xpath=//input[@required] >> nth=87
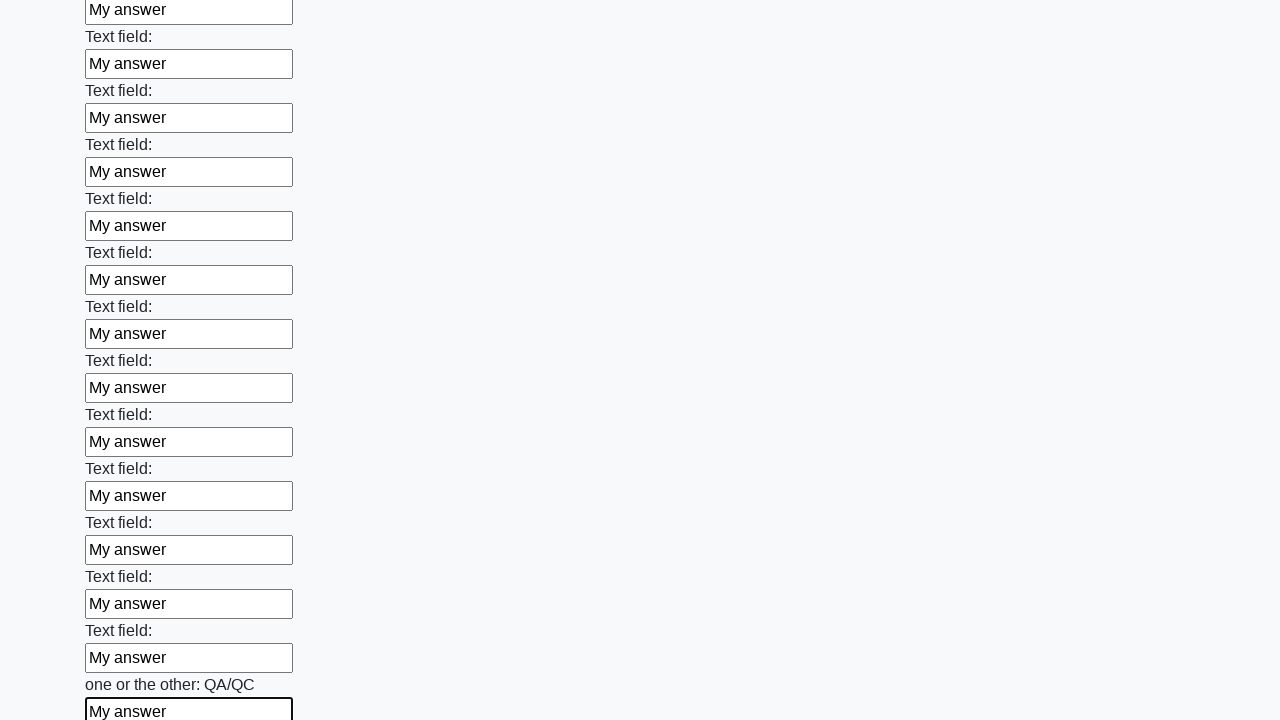

Filled required input field 89 of 100 with 'My answer' on xpath=//input[@required] >> nth=88
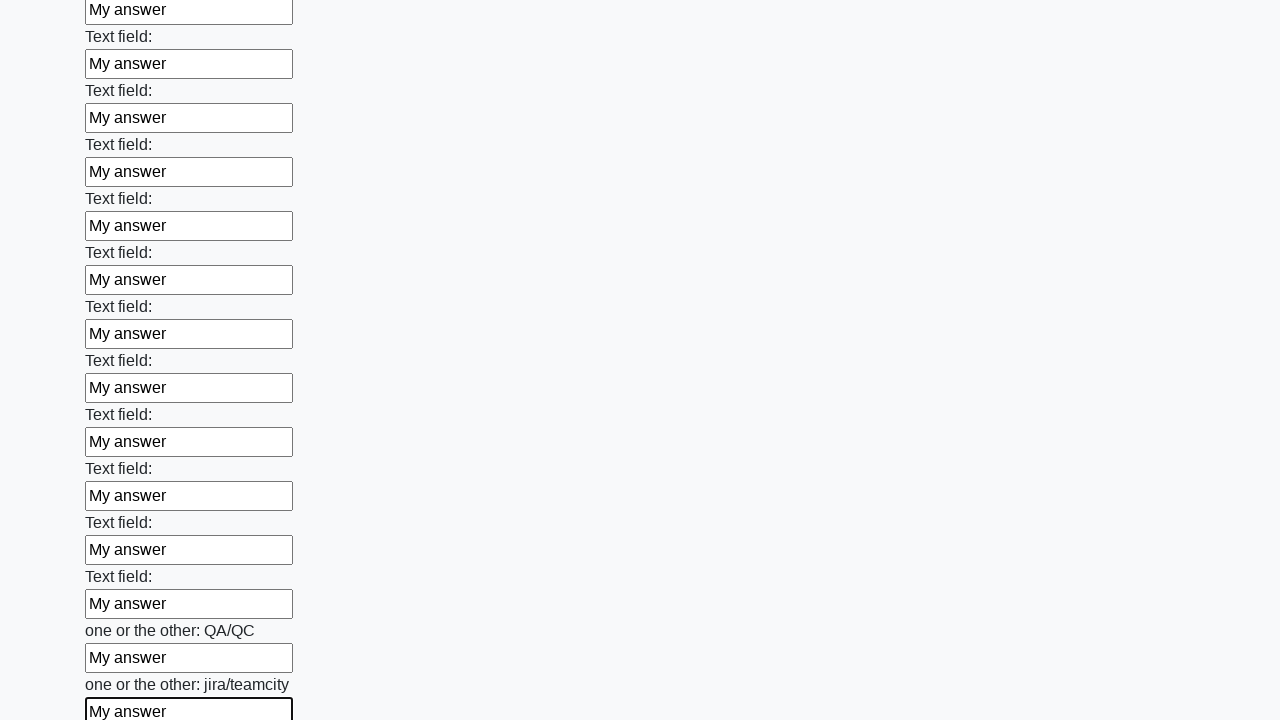

Filled required input field 90 of 100 with 'My answer' on xpath=//input[@required] >> nth=89
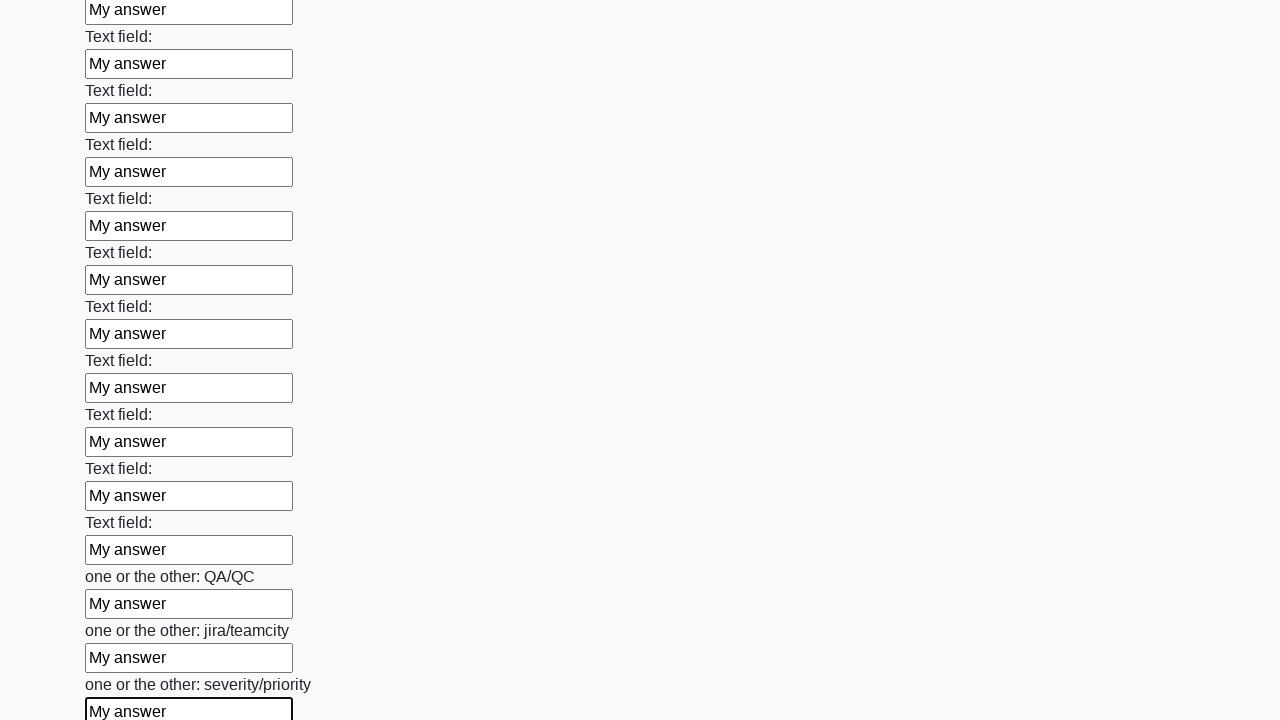

Filled required input field 91 of 100 with 'My answer' on xpath=//input[@required] >> nth=90
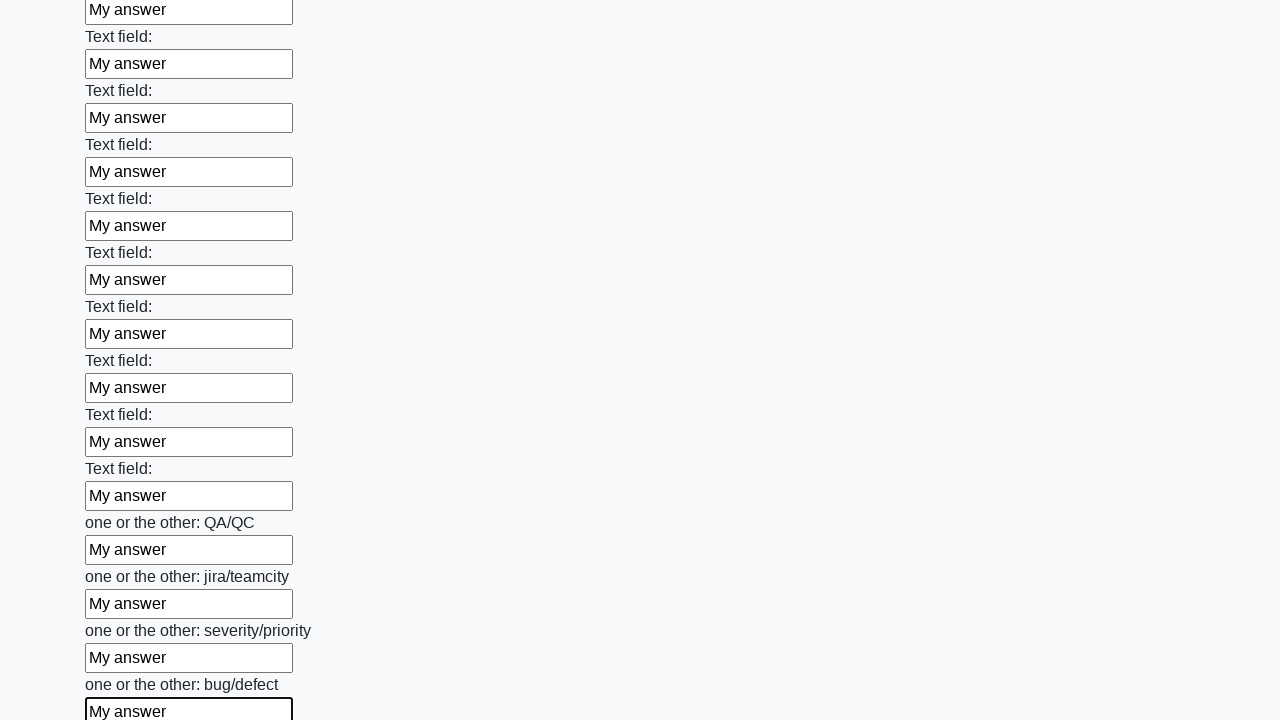

Filled required input field 92 of 100 with 'My answer' on xpath=//input[@required] >> nth=91
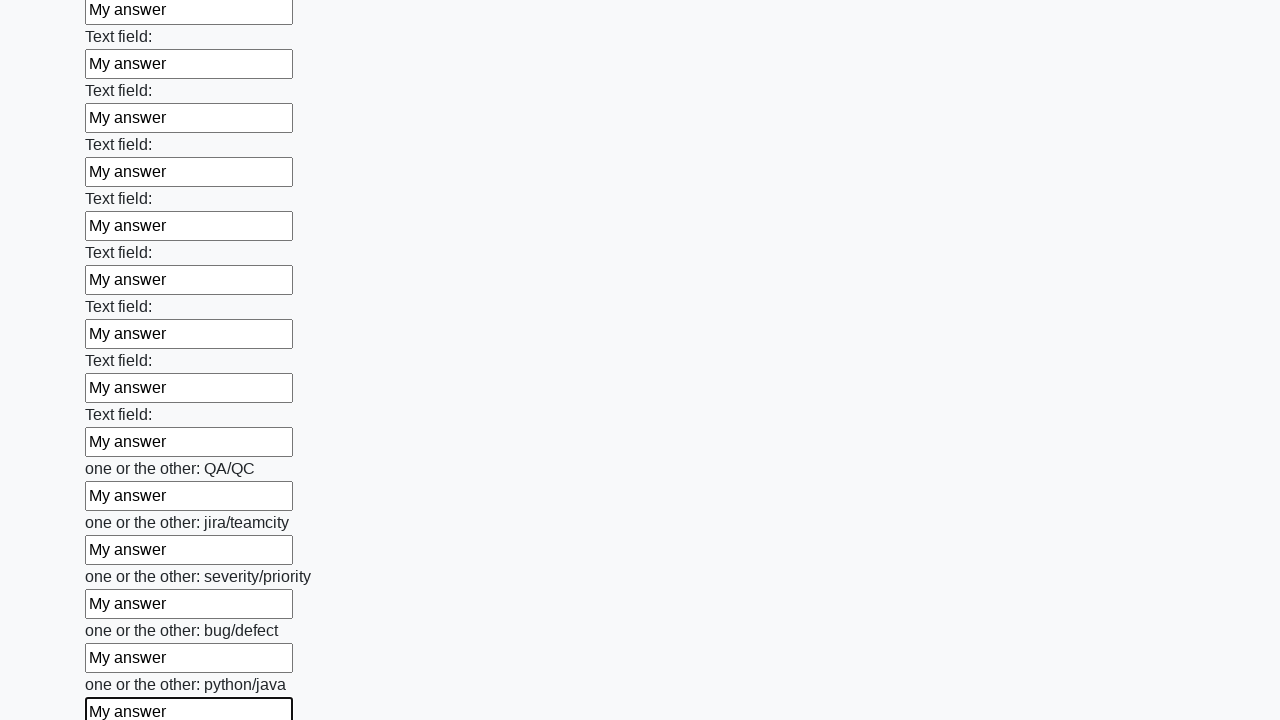

Filled required input field 93 of 100 with 'My answer' on xpath=//input[@required] >> nth=92
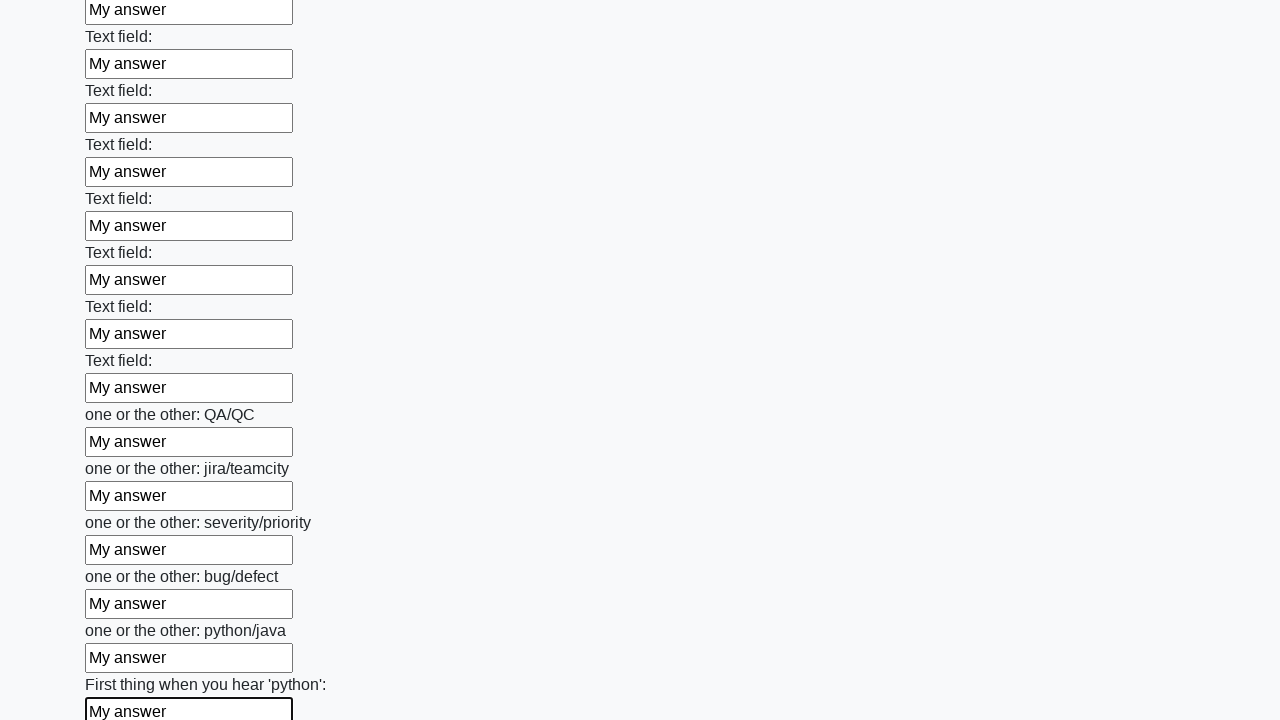

Filled required input field 94 of 100 with 'My answer' on xpath=//input[@required] >> nth=93
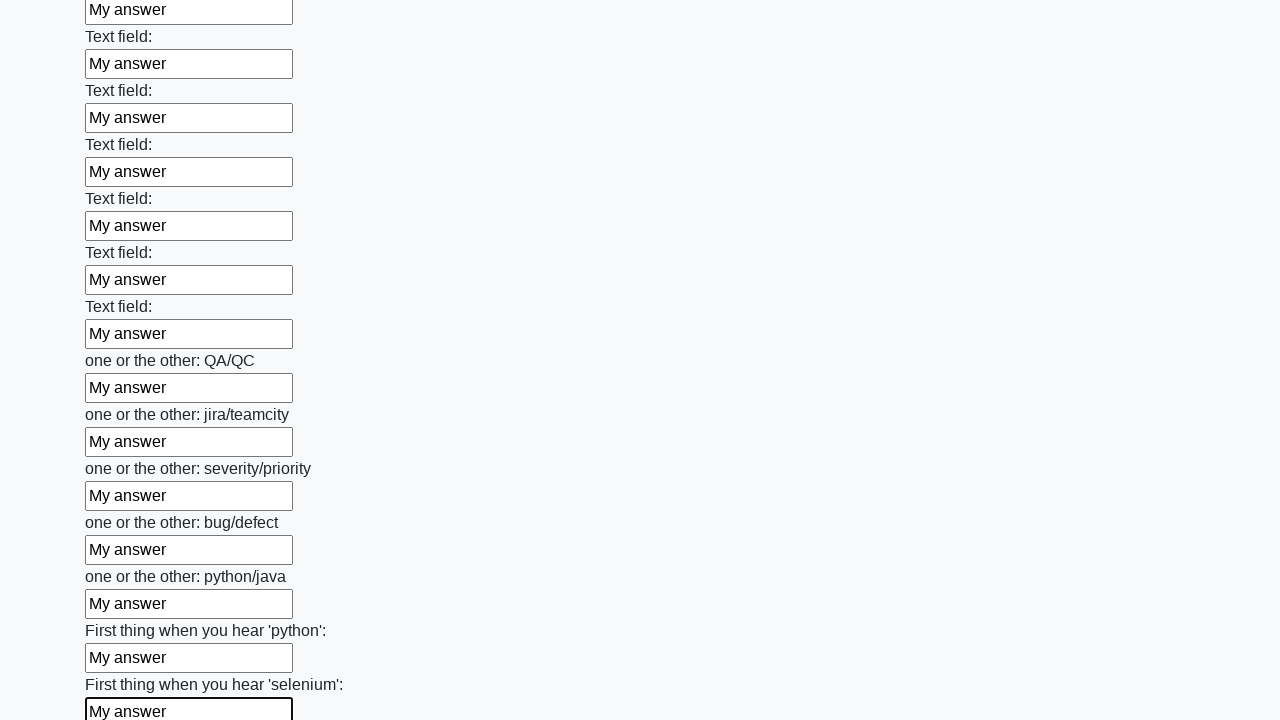

Filled required input field 95 of 100 with 'My answer' on xpath=//input[@required] >> nth=94
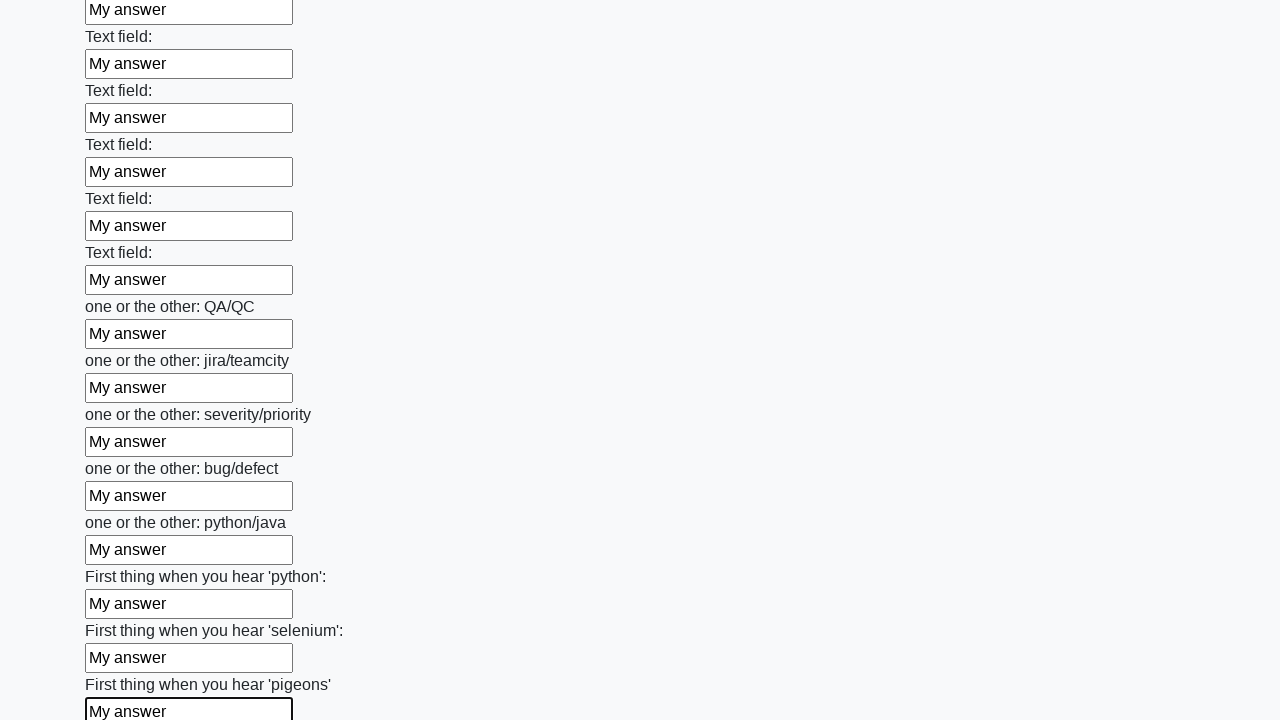

Filled required input field 96 of 100 with 'My answer' on xpath=//input[@required] >> nth=95
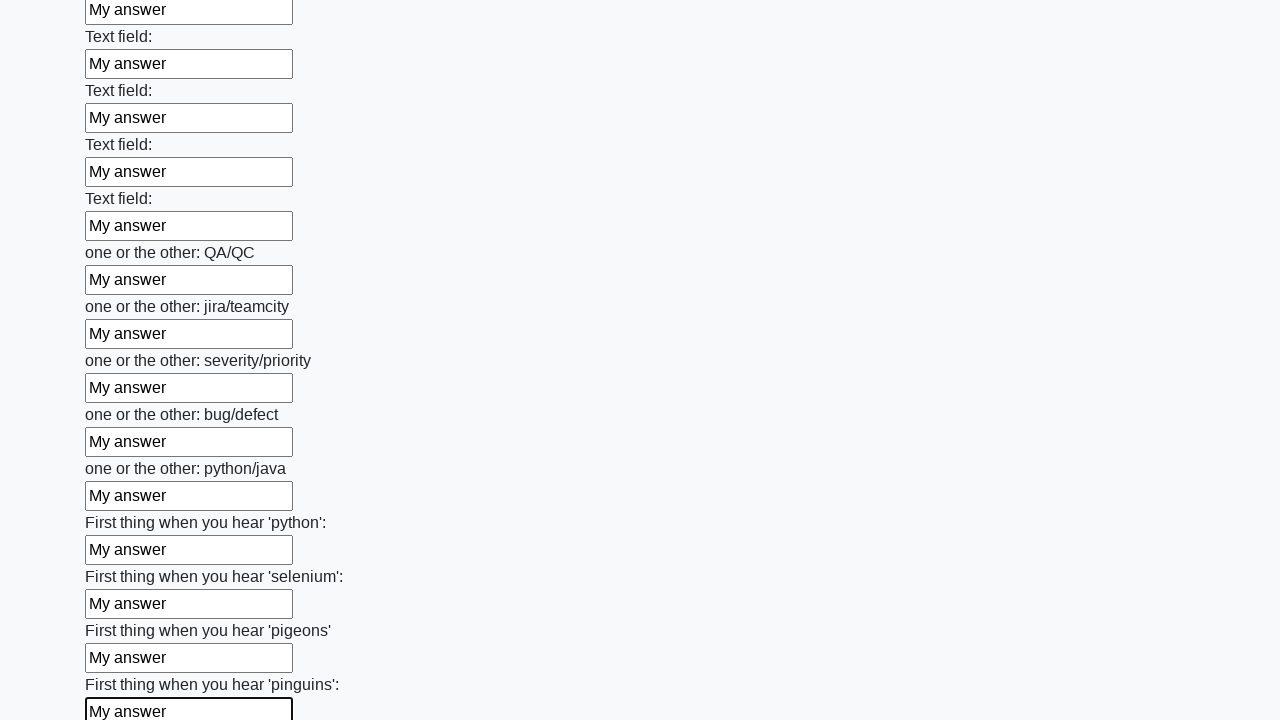

Filled required input field 97 of 100 with 'My answer' on xpath=//input[@required] >> nth=96
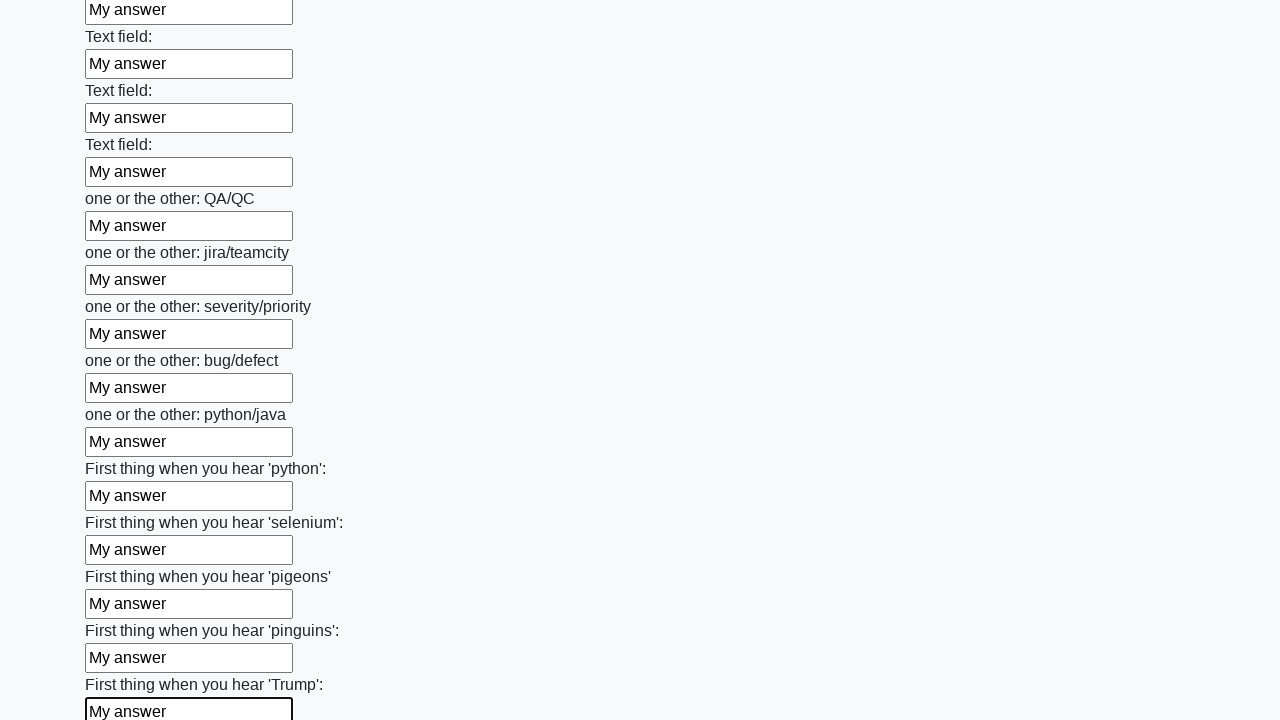

Filled required input field 98 of 100 with 'My answer' on xpath=//input[@required] >> nth=97
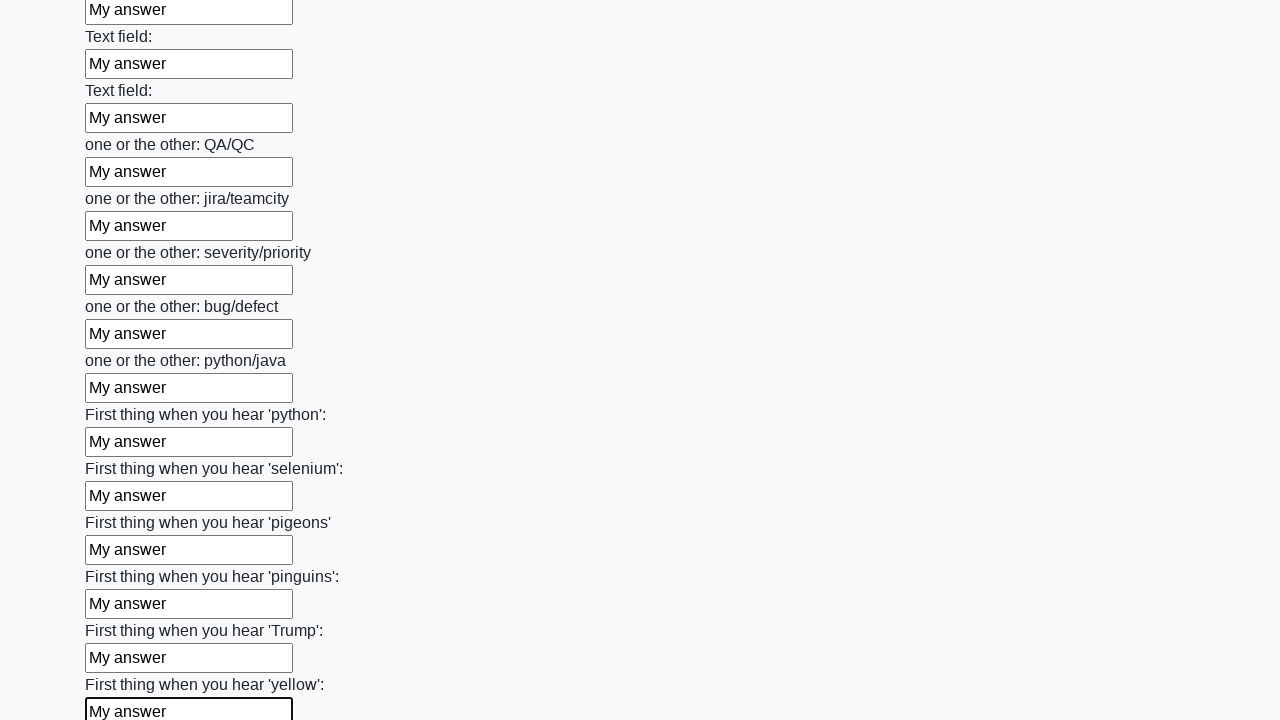

Filled required input field 99 of 100 with 'My answer' on xpath=//input[@required] >> nth=98
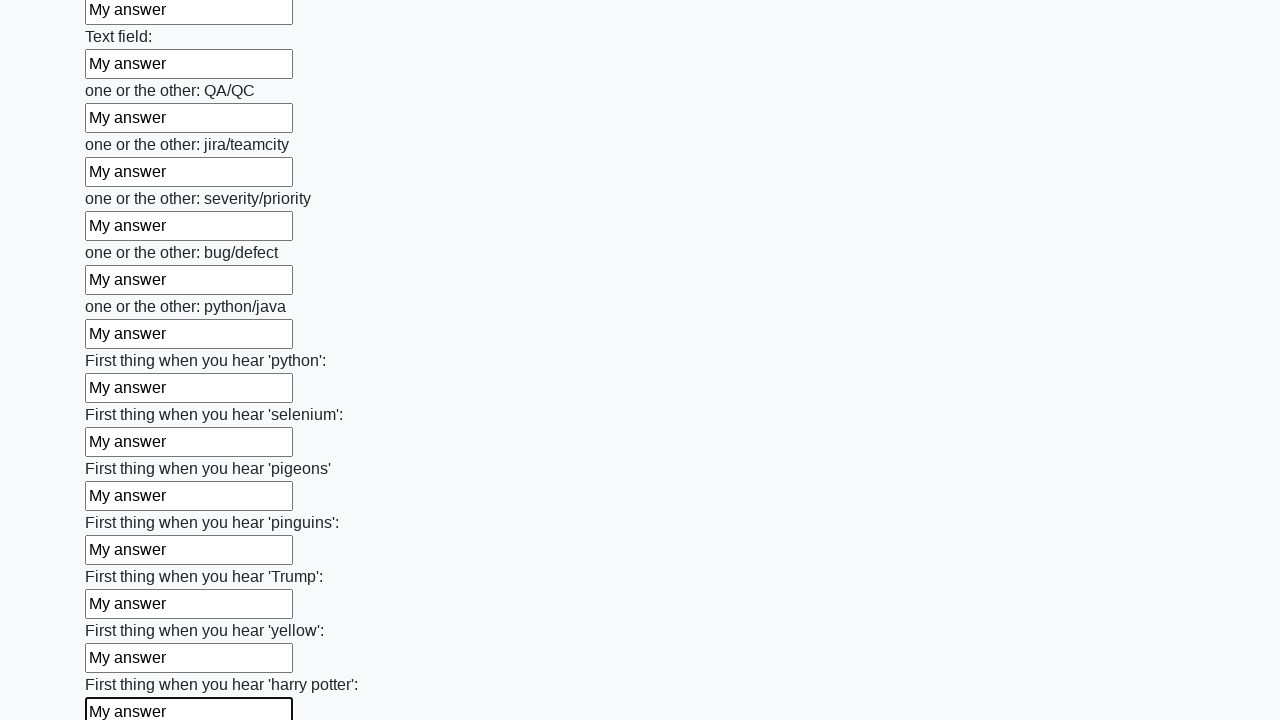

Filled required input field 100 of 100 with 'My answer' on xpath=//input[@required] >> nth=99
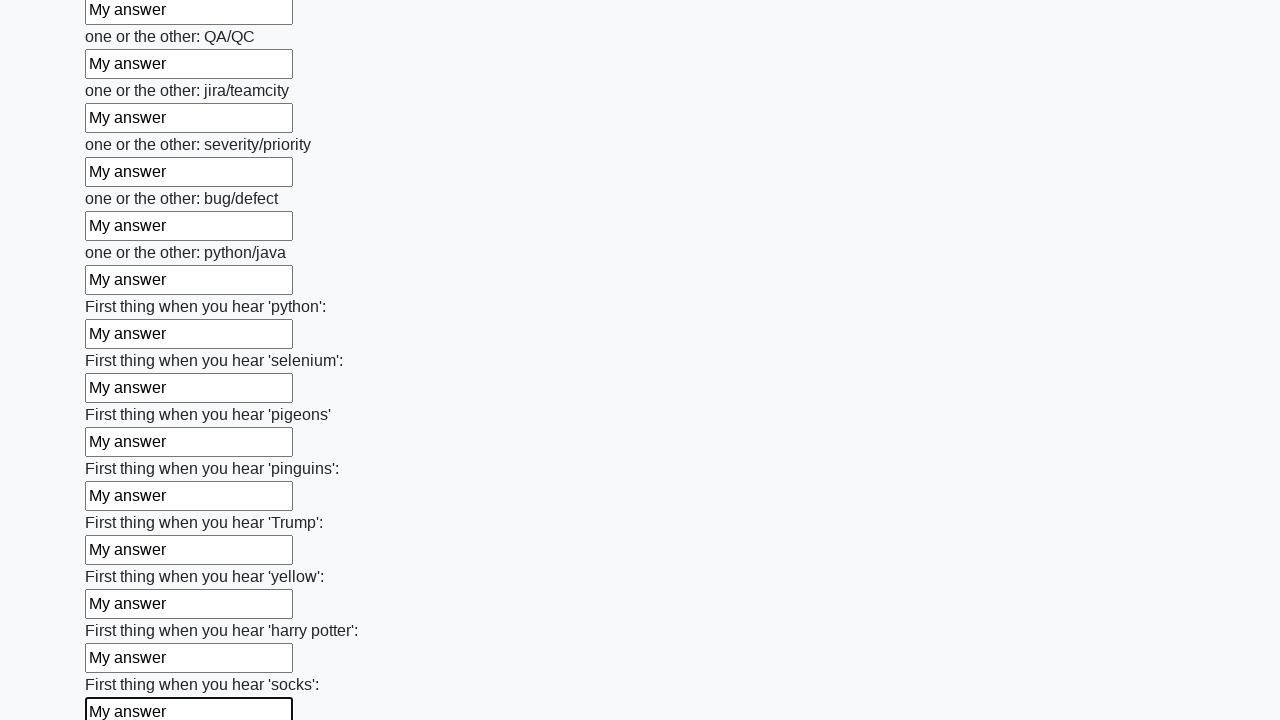

Clicked the submit button to submit the form at (123, 611) on button.btn
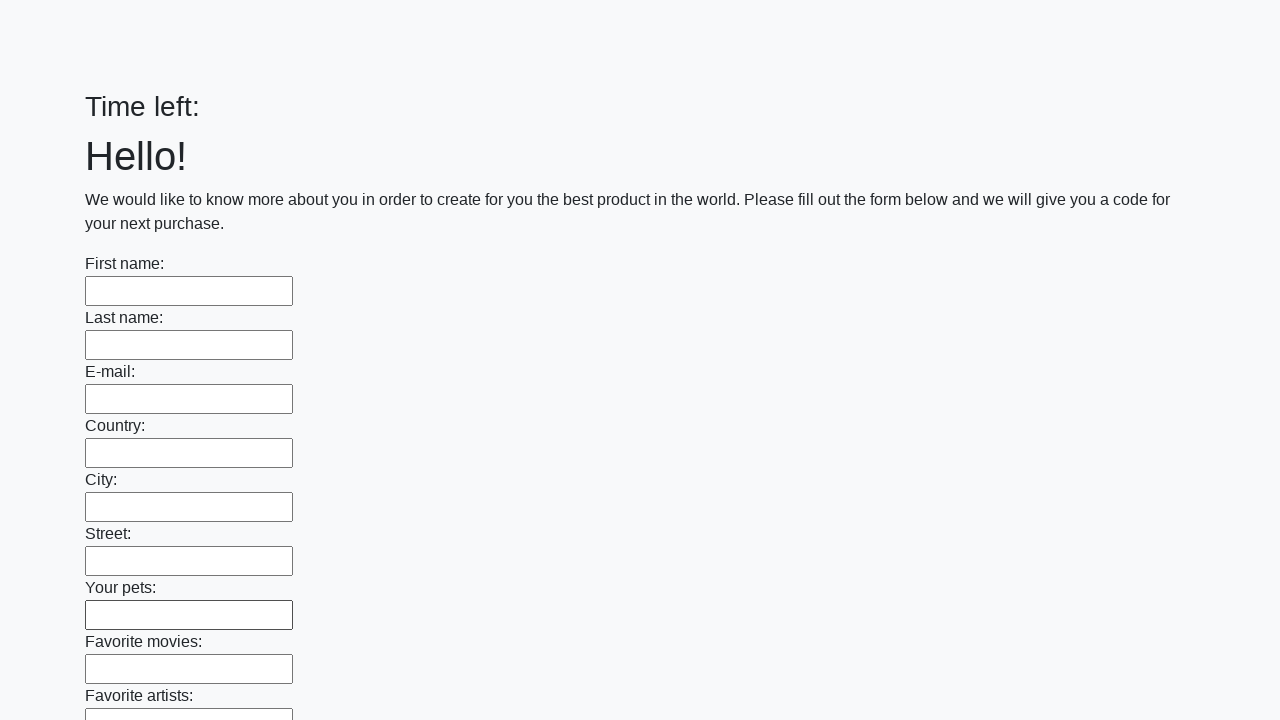

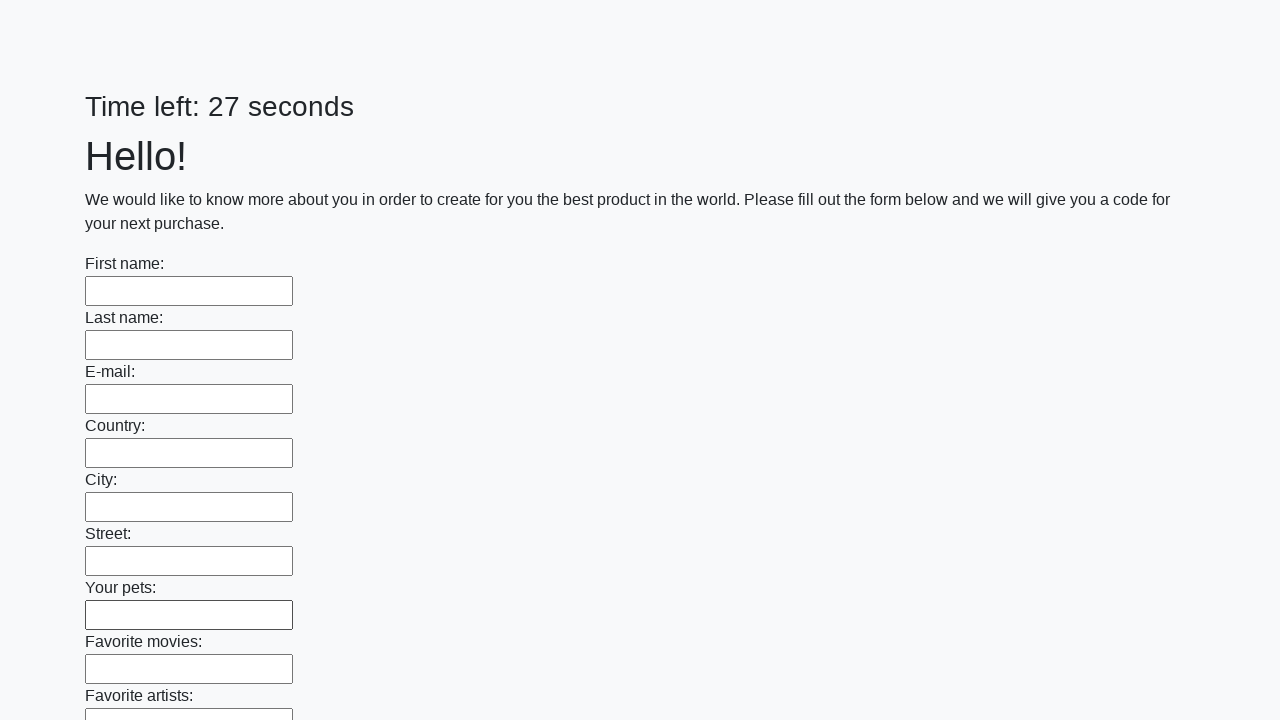